Tests jQuery UI datepicker functionality by opening the calendar and selecting a specific date from the past

Starting URL: https://jqueryui.com/datepicker/

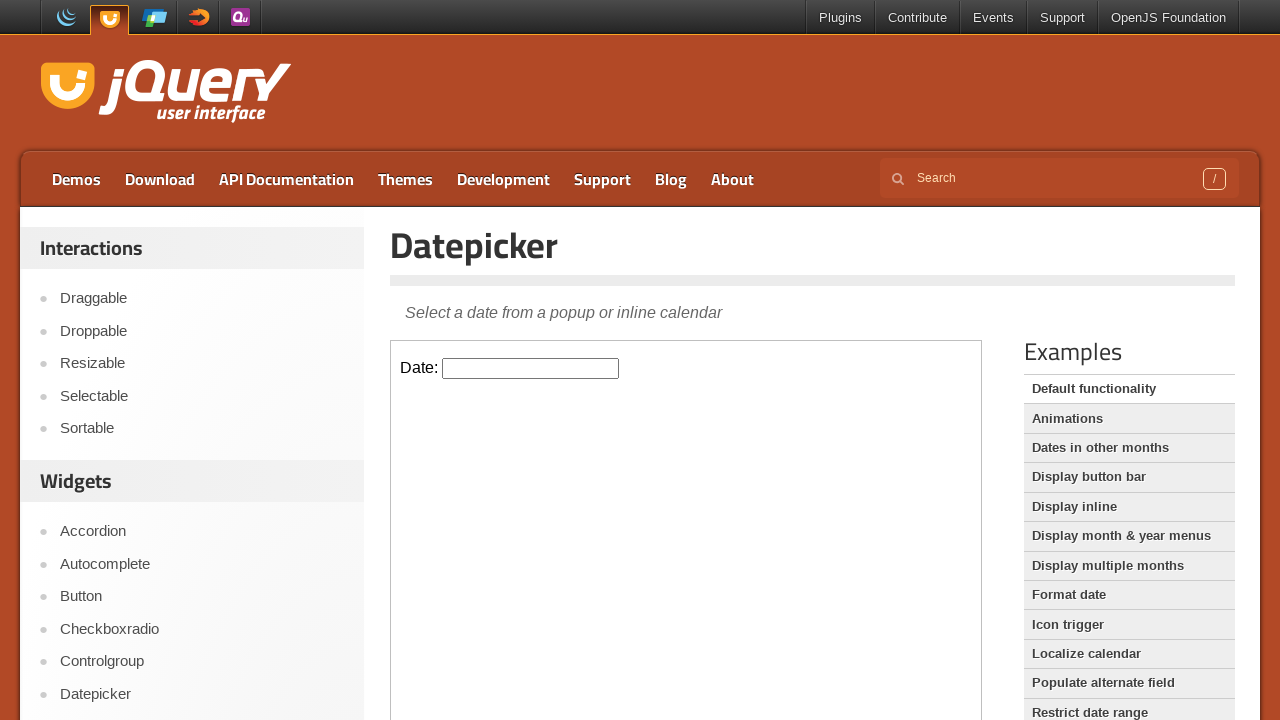

Selected the first iframe containing the datepicker demo
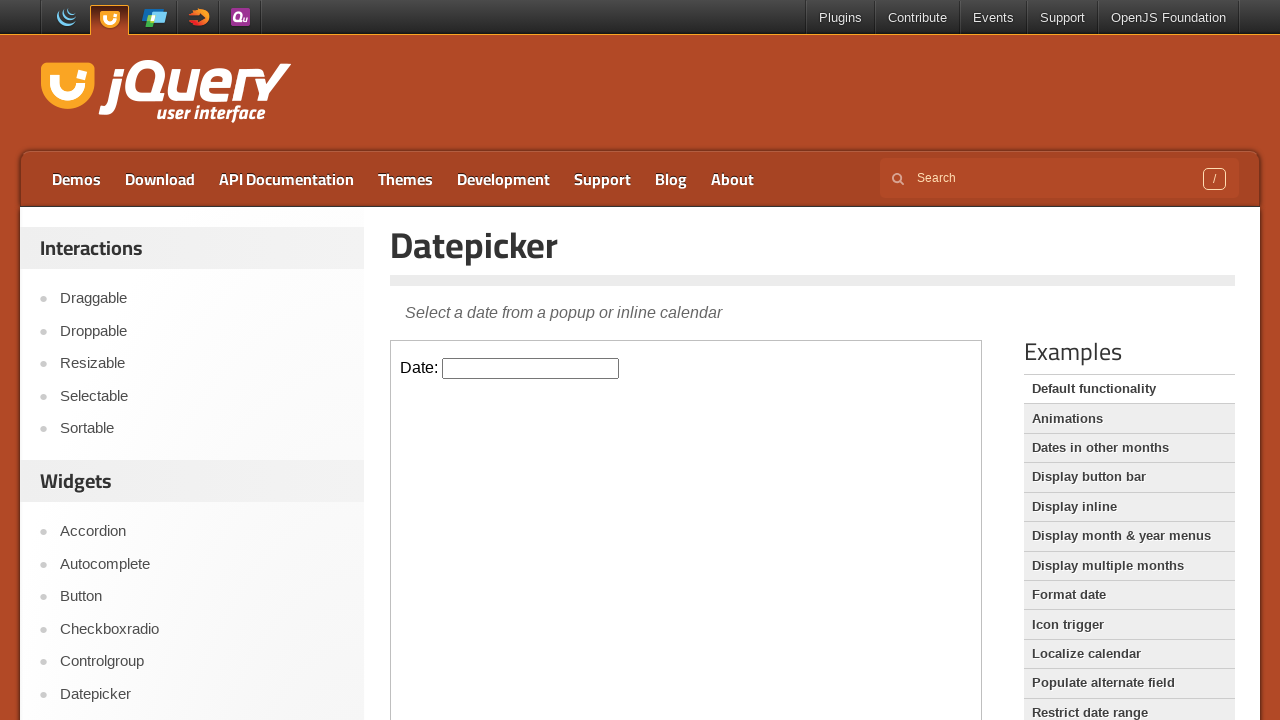

Clicked on the datepicker input field to open the calendar at (531, 368) on iframe >> nth=0 >> internal:control=enter-frame >> #datepicker
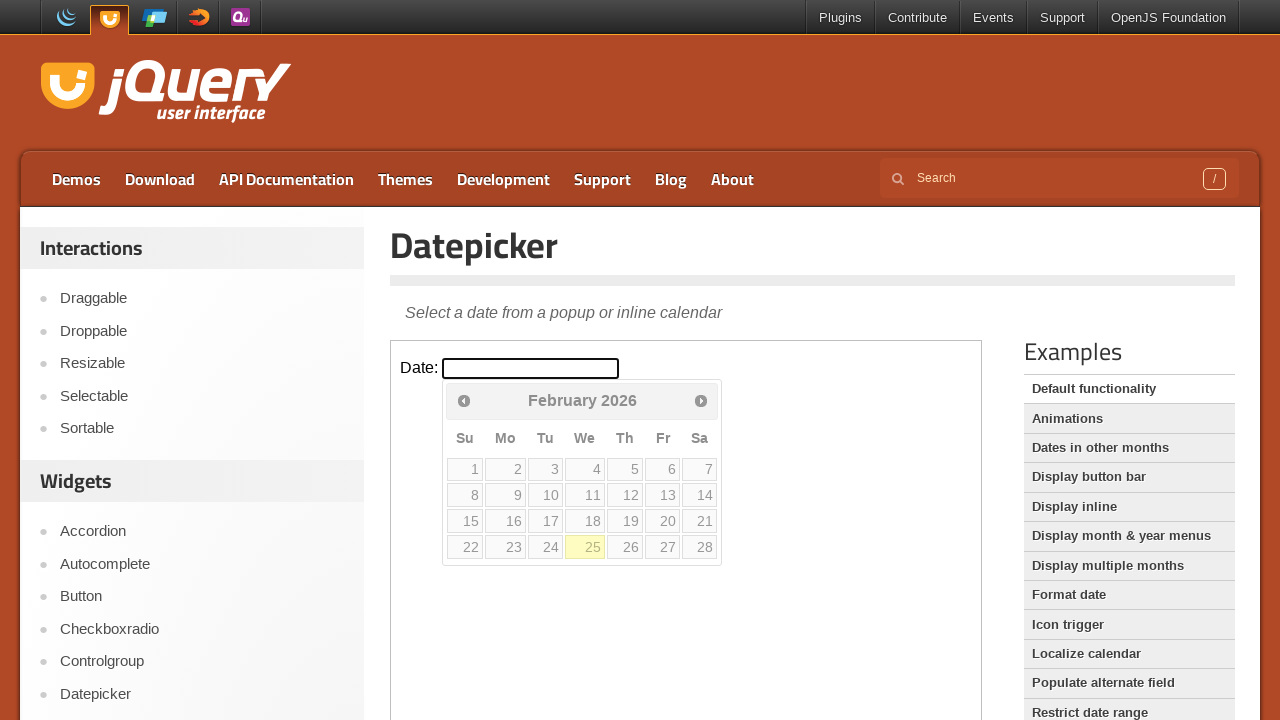

Retrieved current month: February
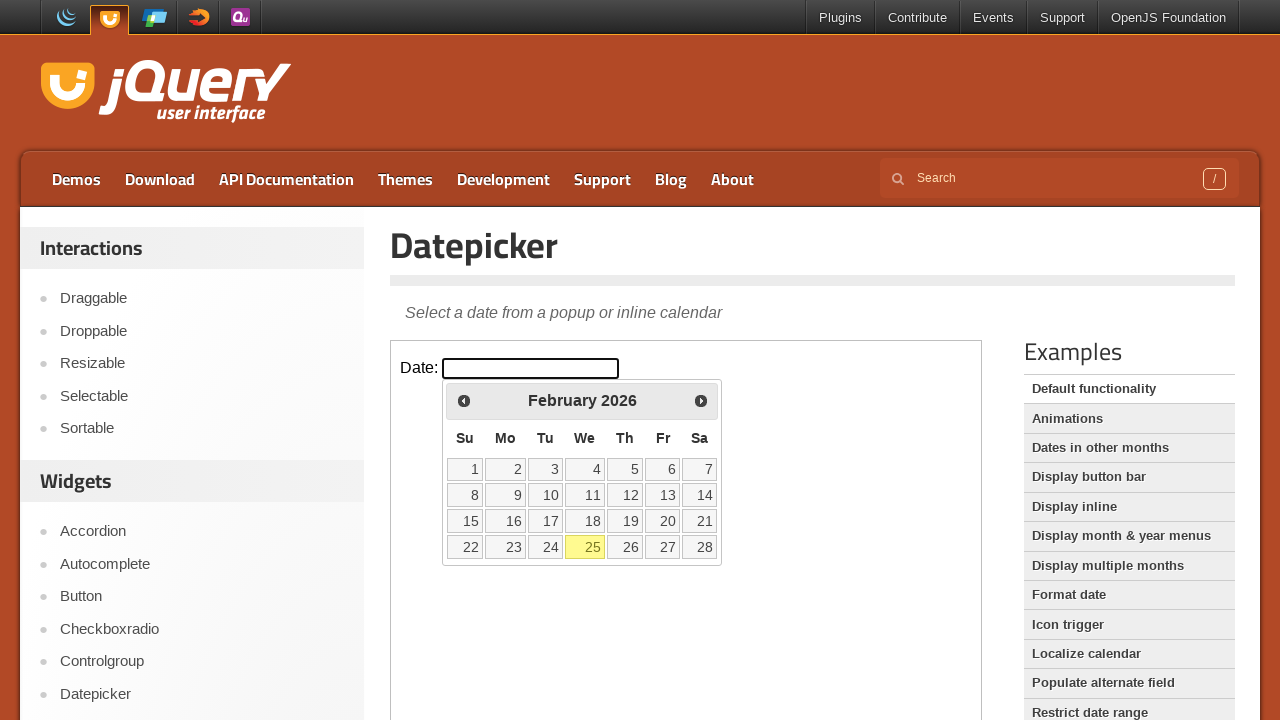

Retrieved current year: 2026
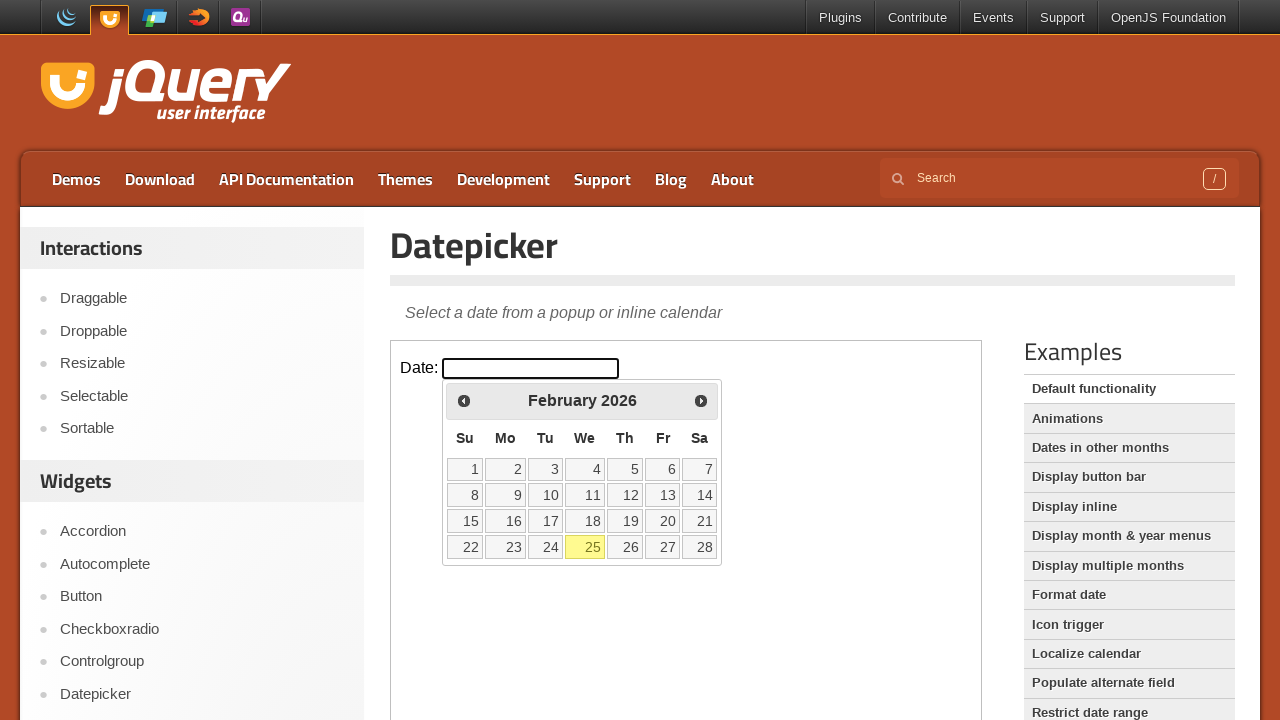

Clicked previous month button to navigate backwards at (464, 400) on iframe >> nth=0 >> internal:control=enter-frame >> span.ui-icon.ui-icon-circle-t
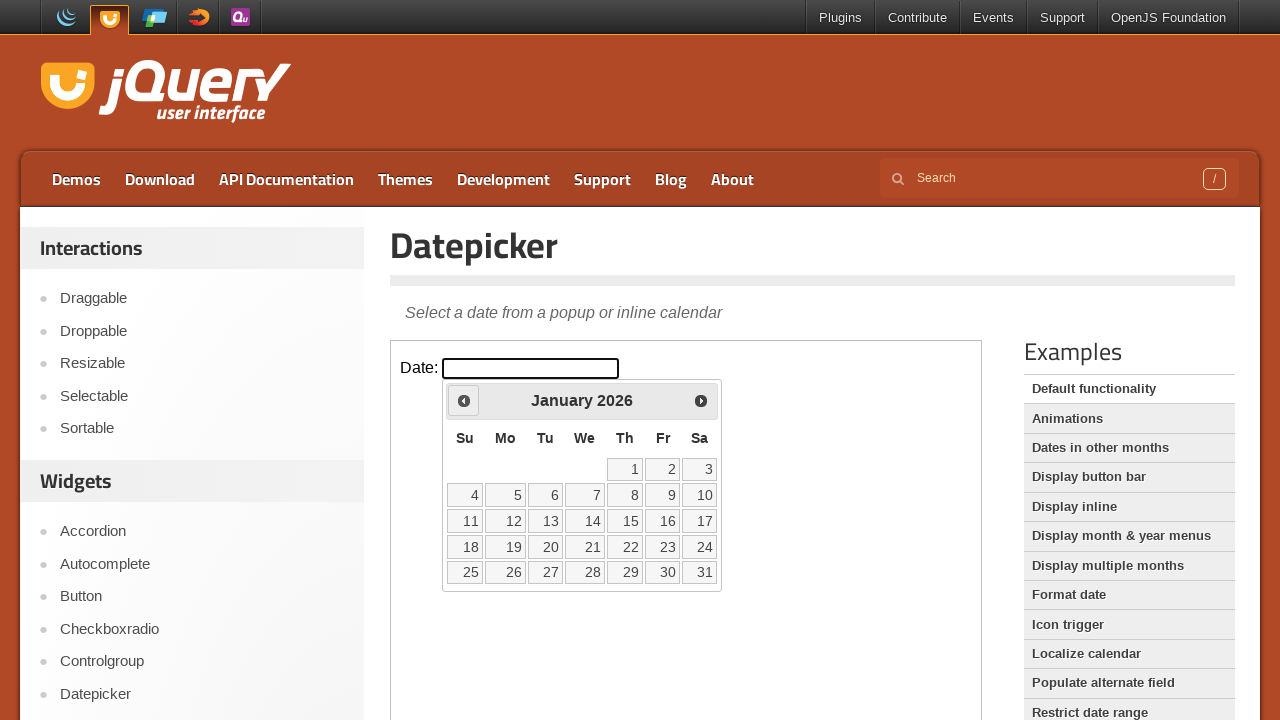

Retrieved current month: January
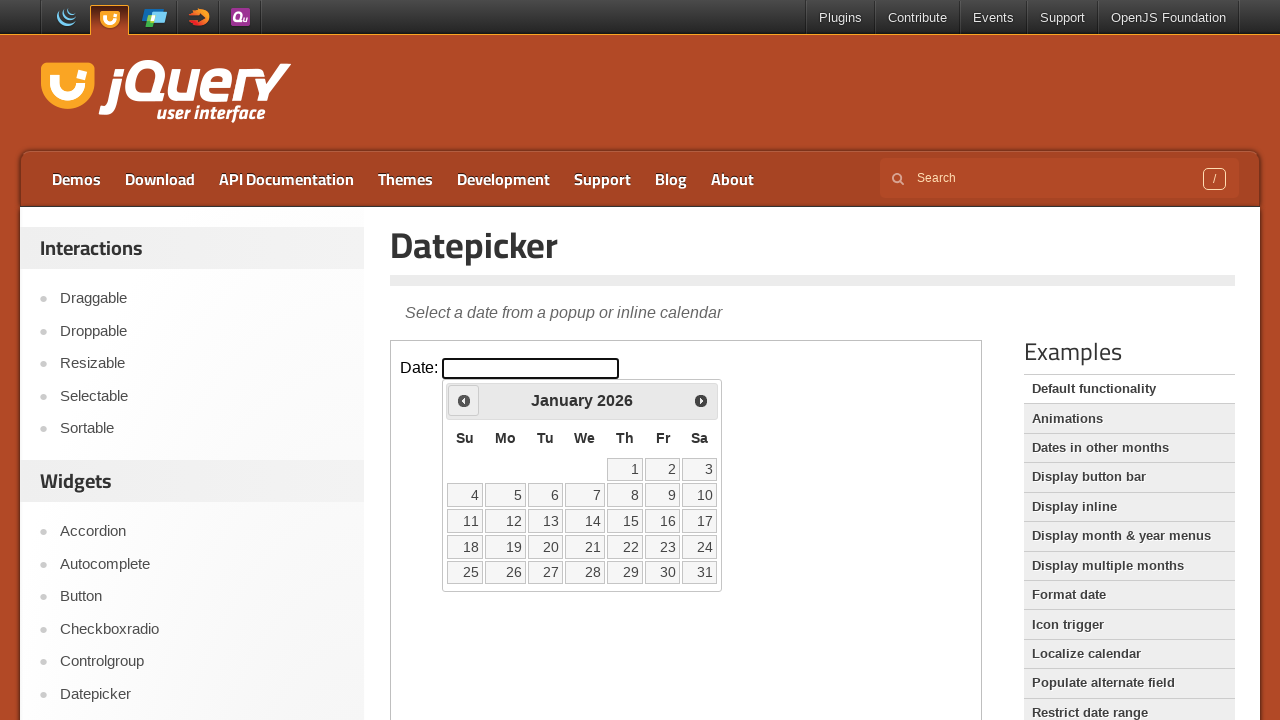

Retrieved current year: 2026
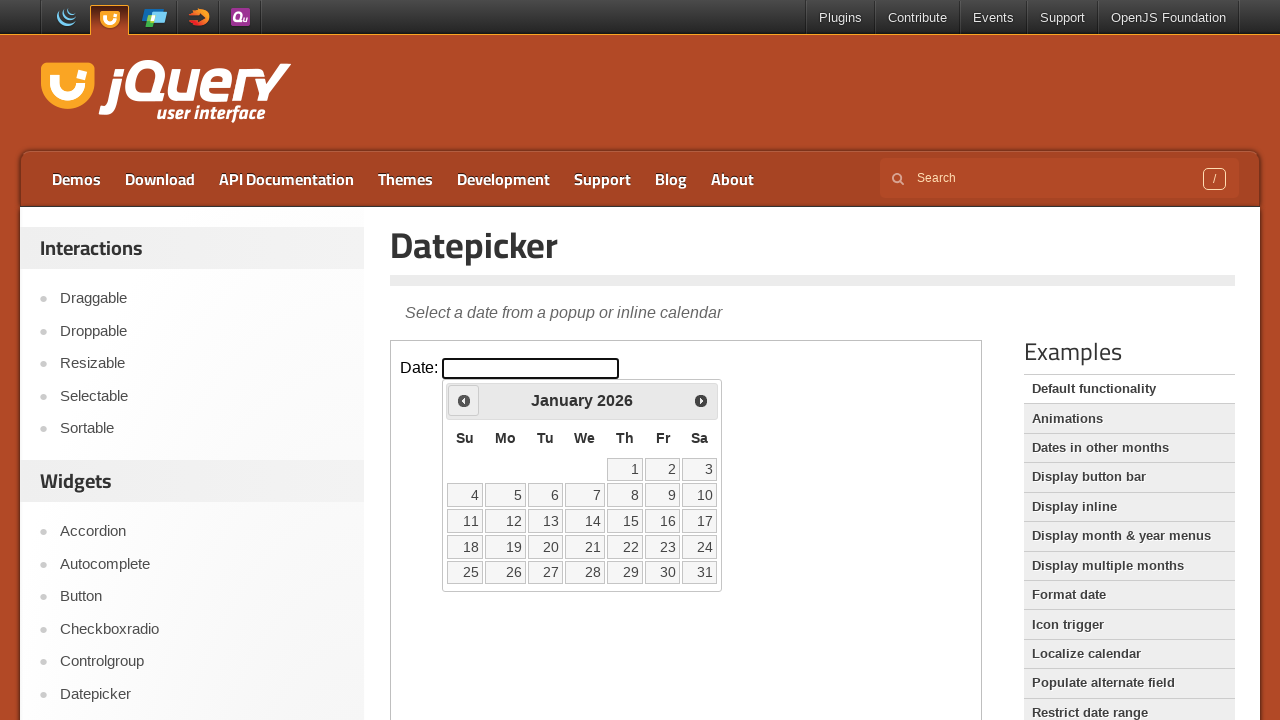

Clicked previous month button to navigate backwards at (464, 400) on iframe >> nth=0 >> internal:control=enter-frame >> span.ui-icon.ui-icon-circle-t
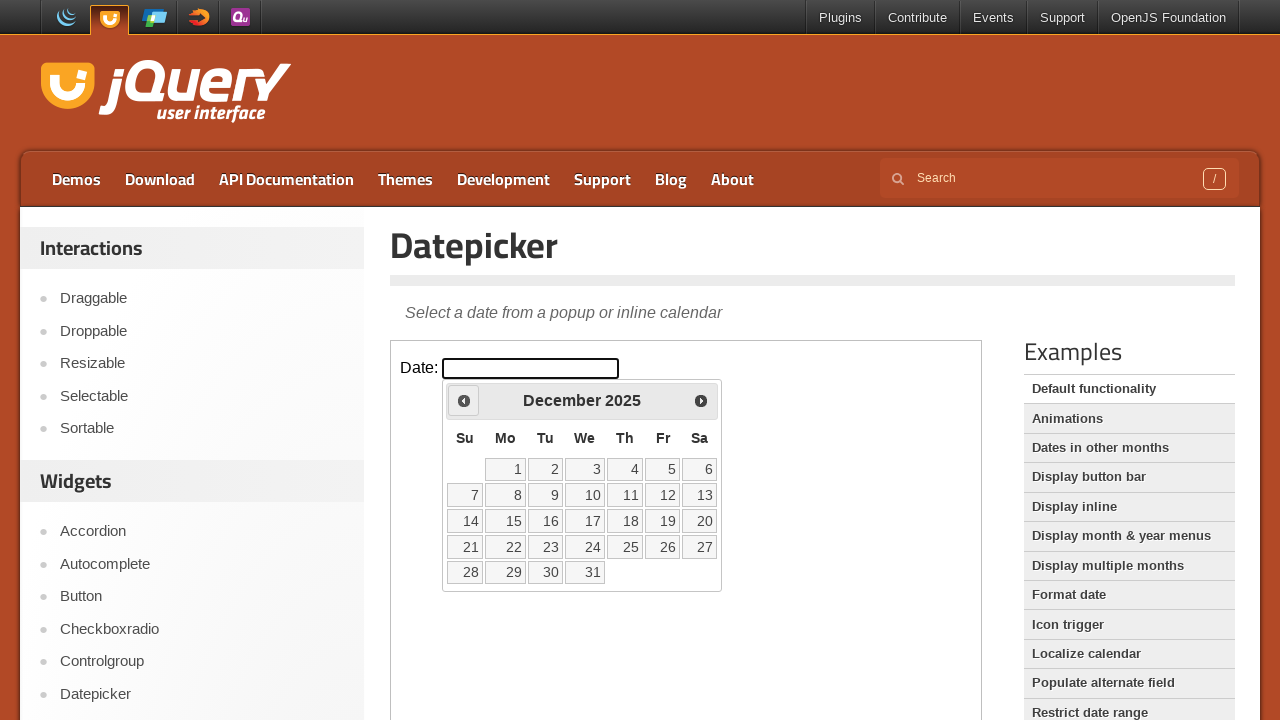

Retrieved current month: December
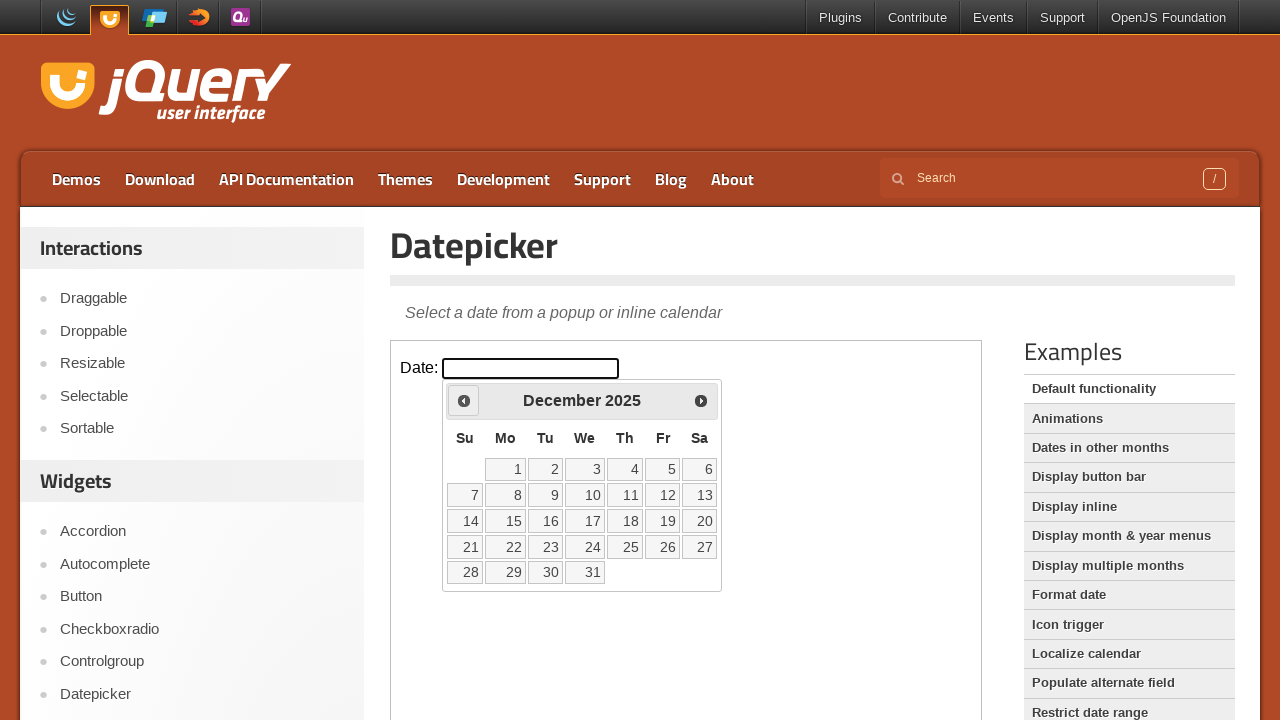

Retrieved current year: 2025
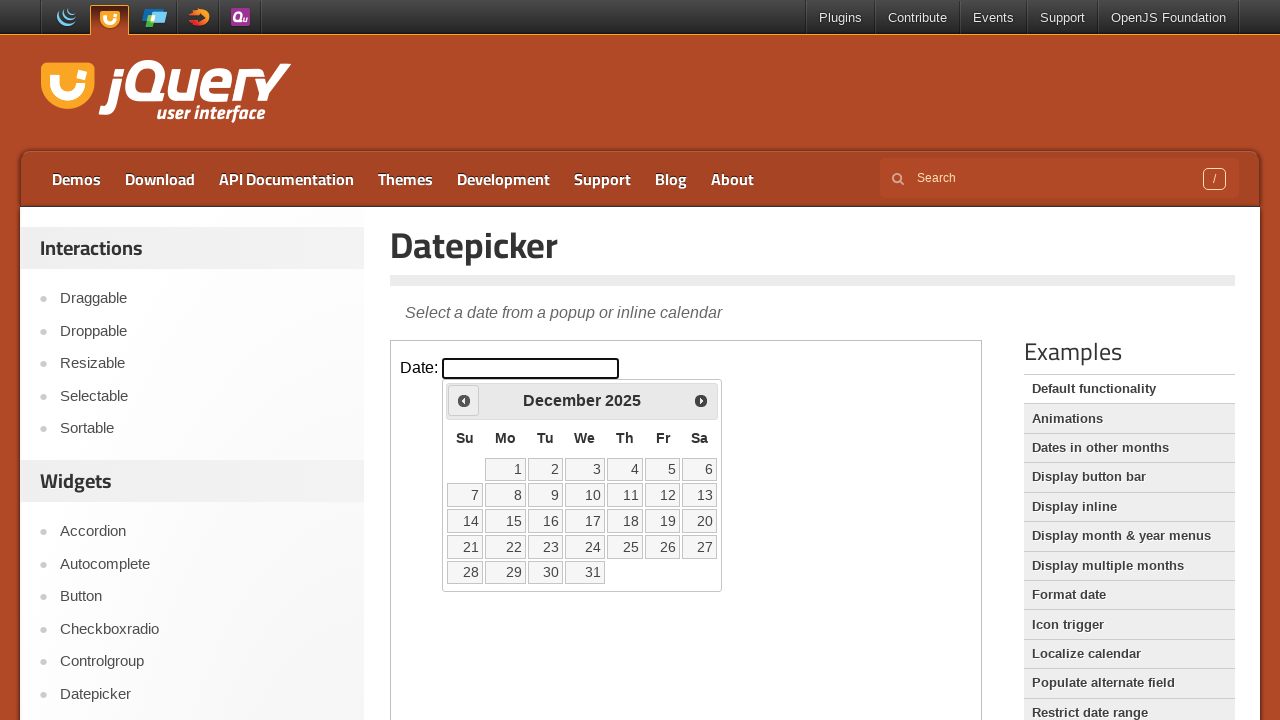

Clicked previous month button to navigate backwards at (464, 400) on iframe >> nth=0 >> internal:control=enter-frame >> span.ui-icon.ui-icon-circle-t
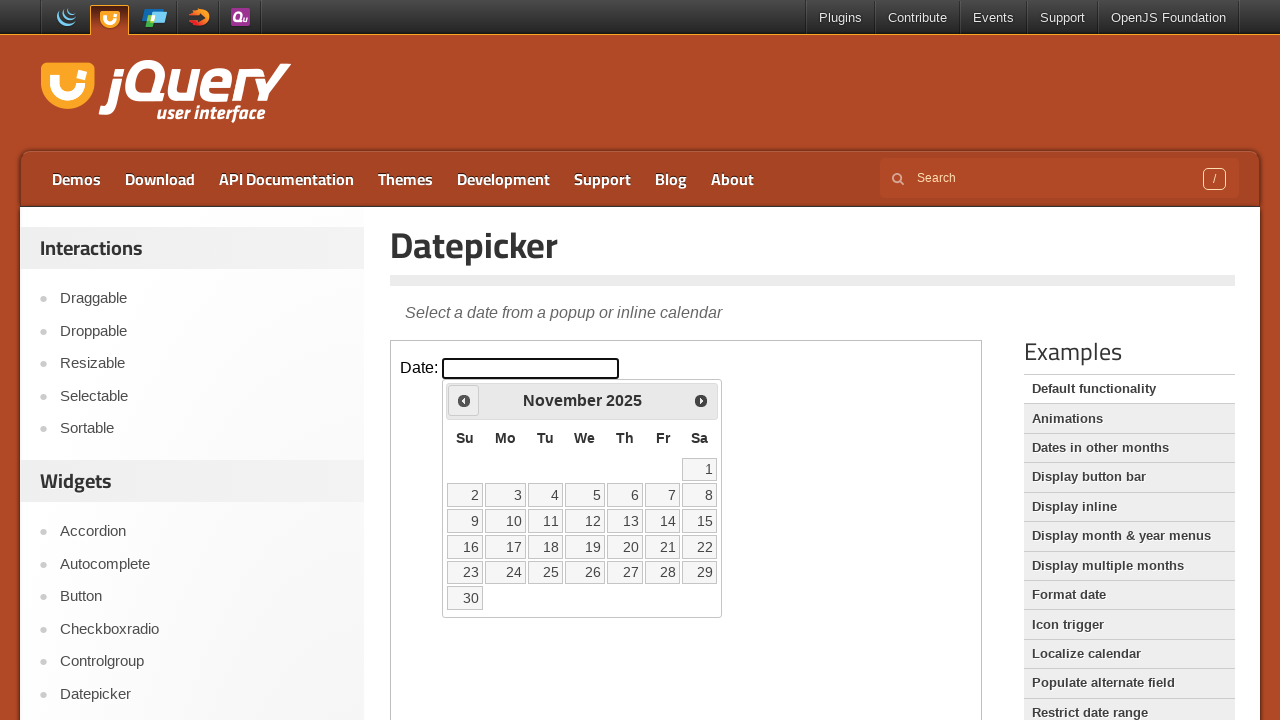

Retrieved current month: November
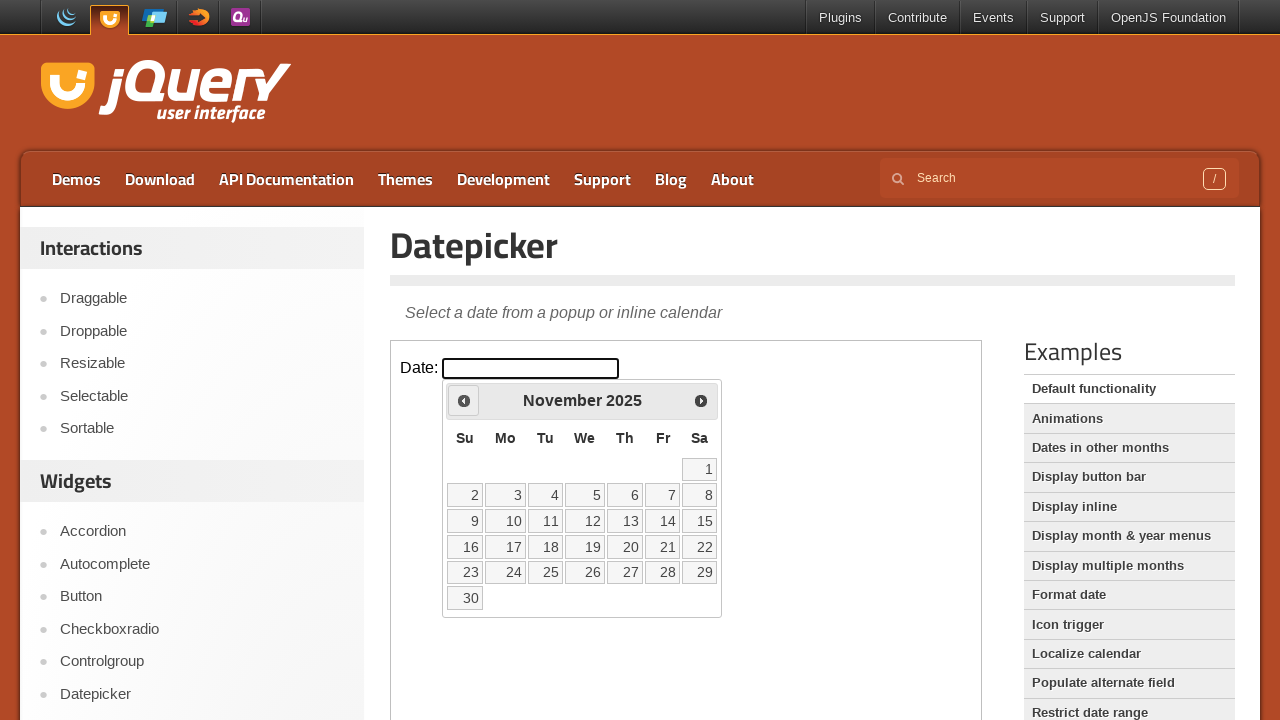

Retrieved current year: 2025
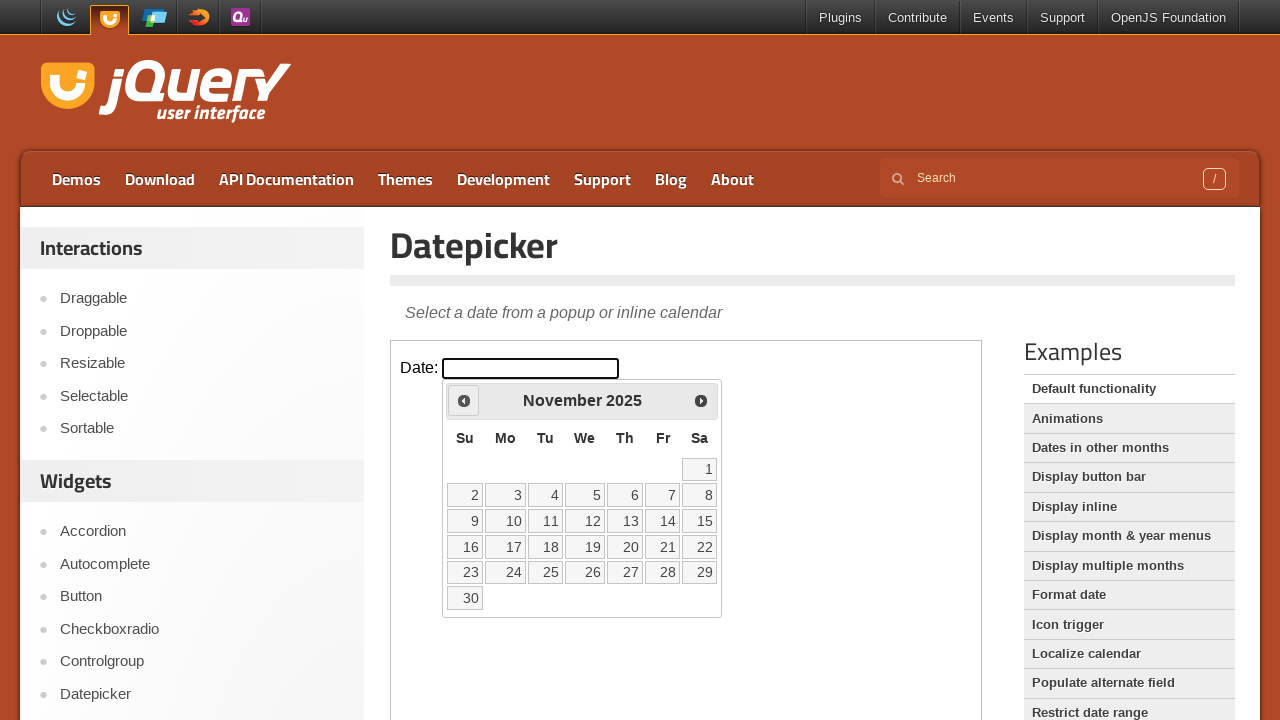

Clicked previous month button to navigate backwards at (464, 400) on iframe >> nth=0 >> internal:control=enter-frame >> span.ui-icon.ui-icon-circle-t
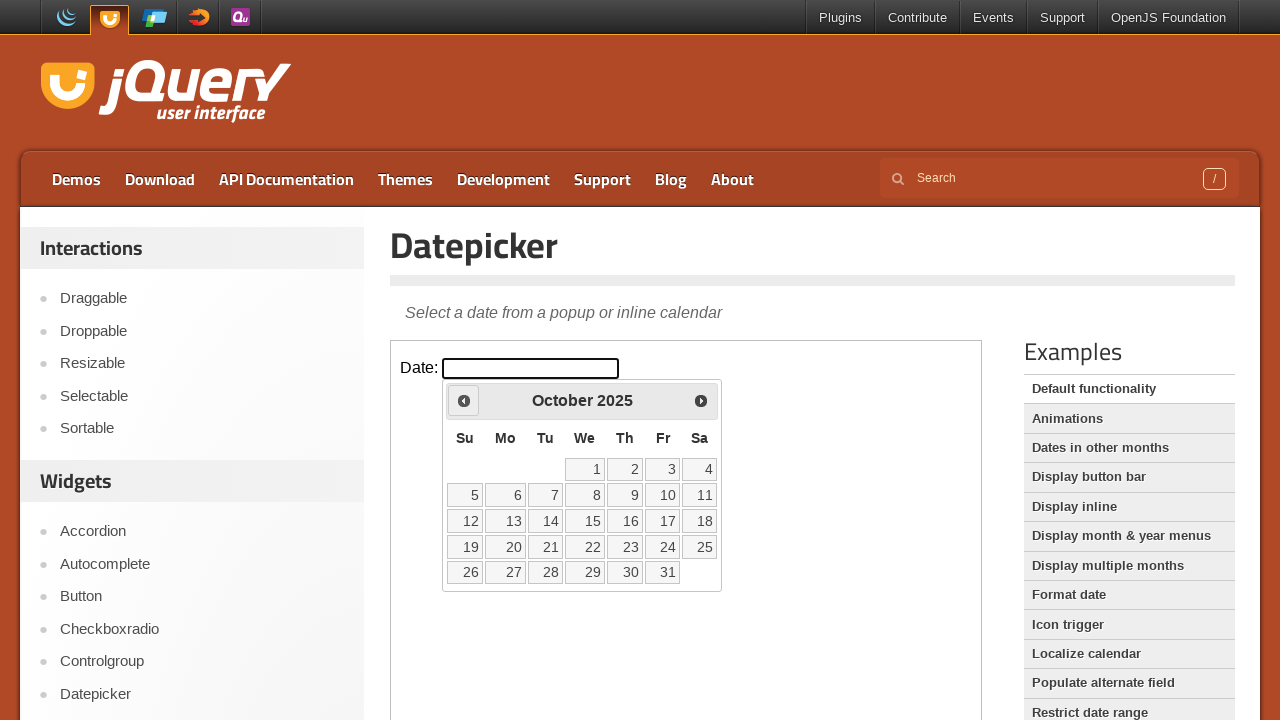

Retrieved current month: October
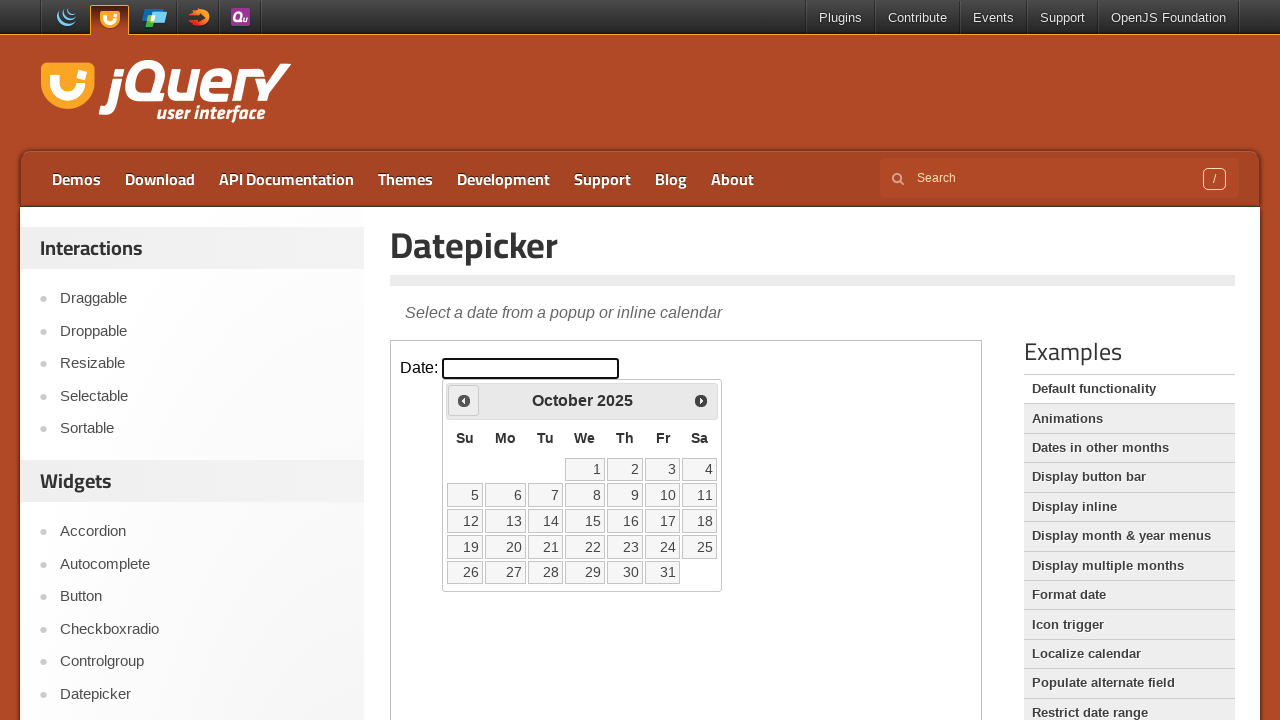

Retrieved current year: 2025
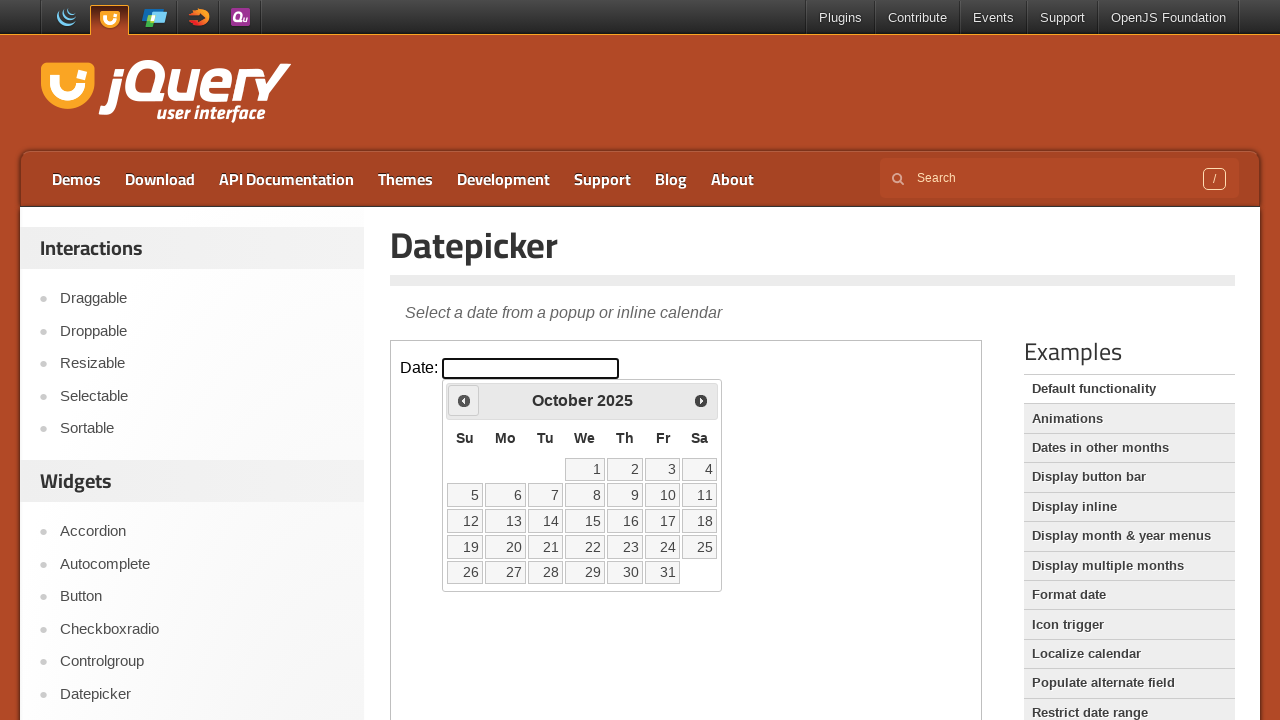

Clicked previous month button to navigate backwards at (464, 400) on iframe >> nth=0 >> internal:control=enter-frame >> span.ui-icon.ui-icon-circle-t
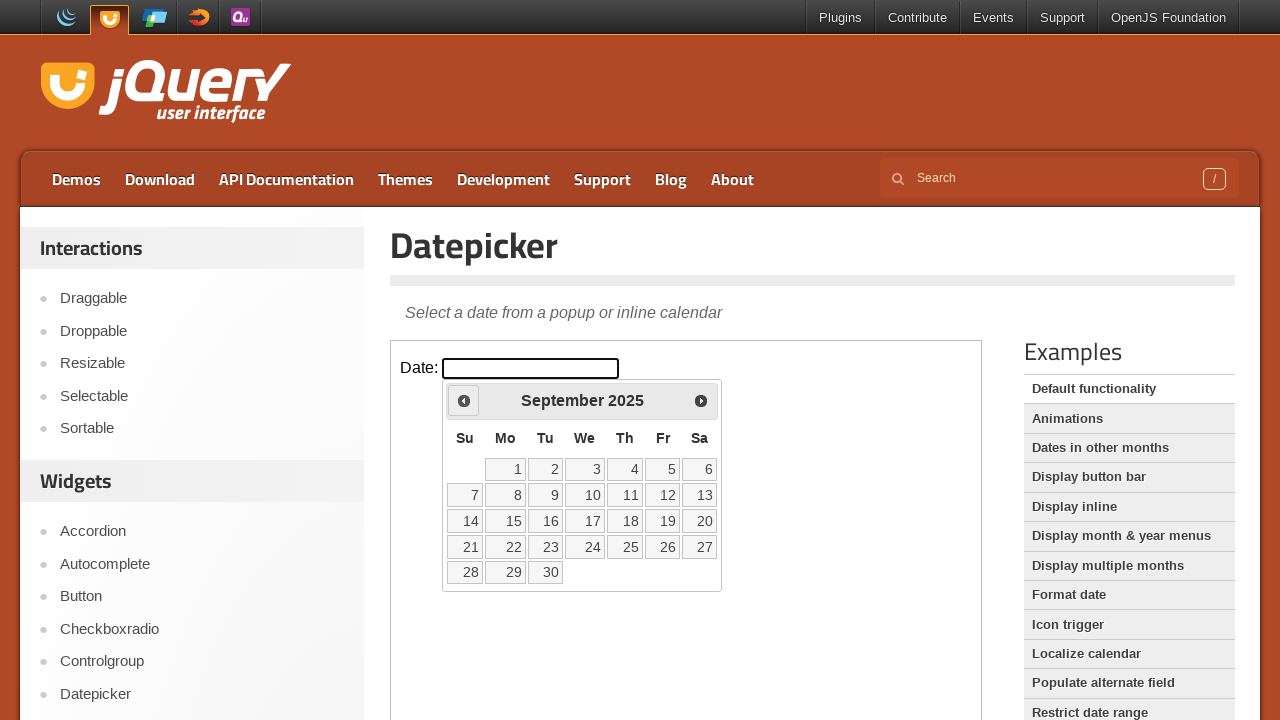

Retrieved current month: September
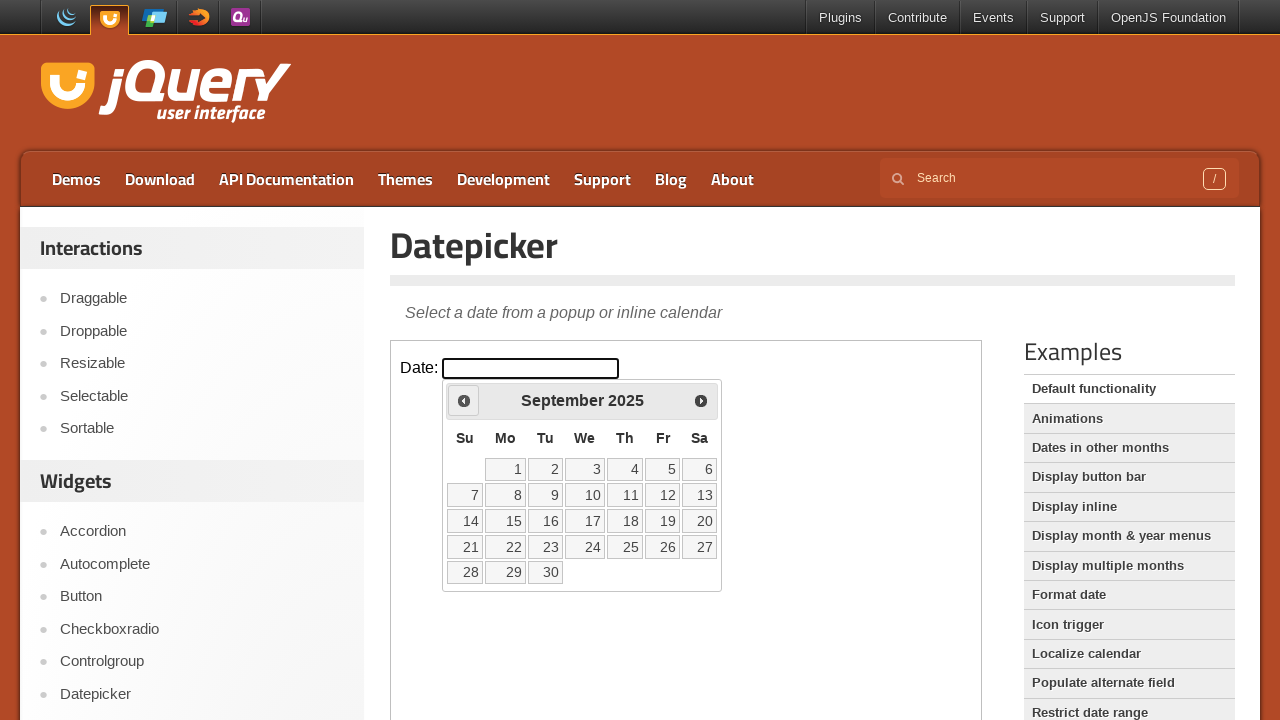

Retrieved current year: 2025
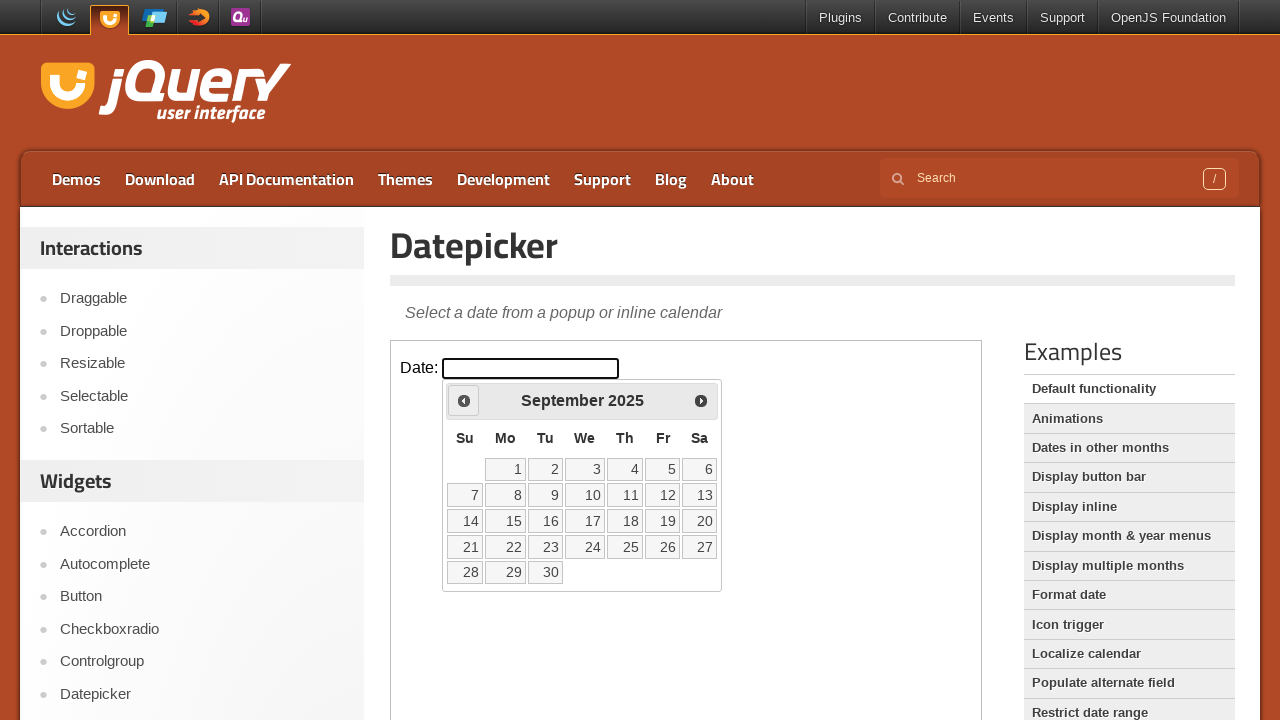

Clicked previous month button to navigate backwards at (464, 400) on iframe >> nth=0 >> internal:control=enter-frame >> span.ui-icon.ui-icon-circle-t
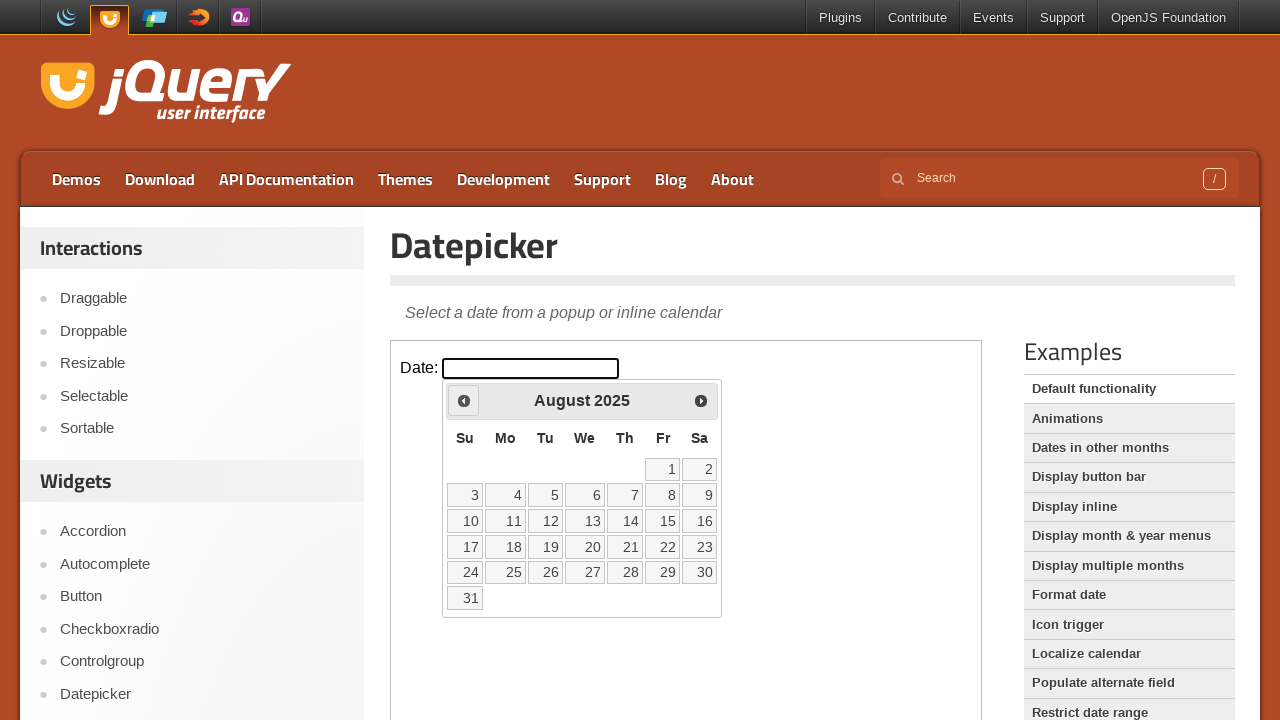

Retrieved current month: August
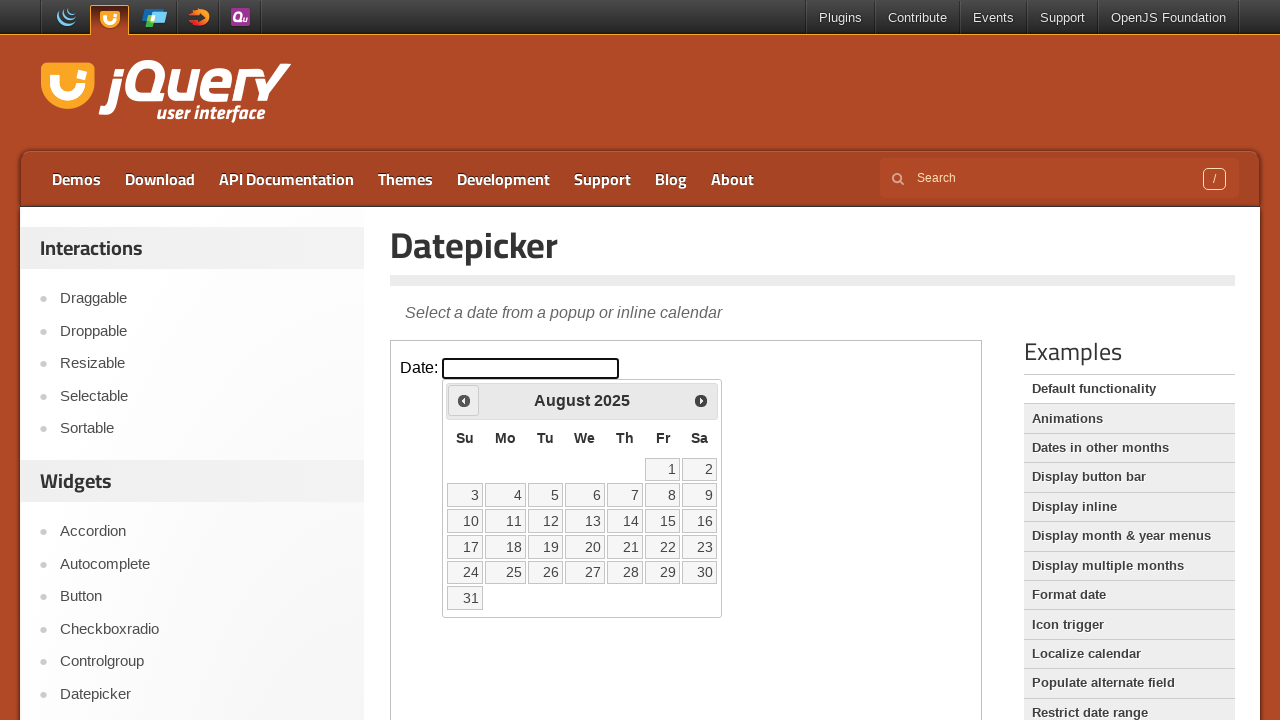

Retrieved current year: 2025
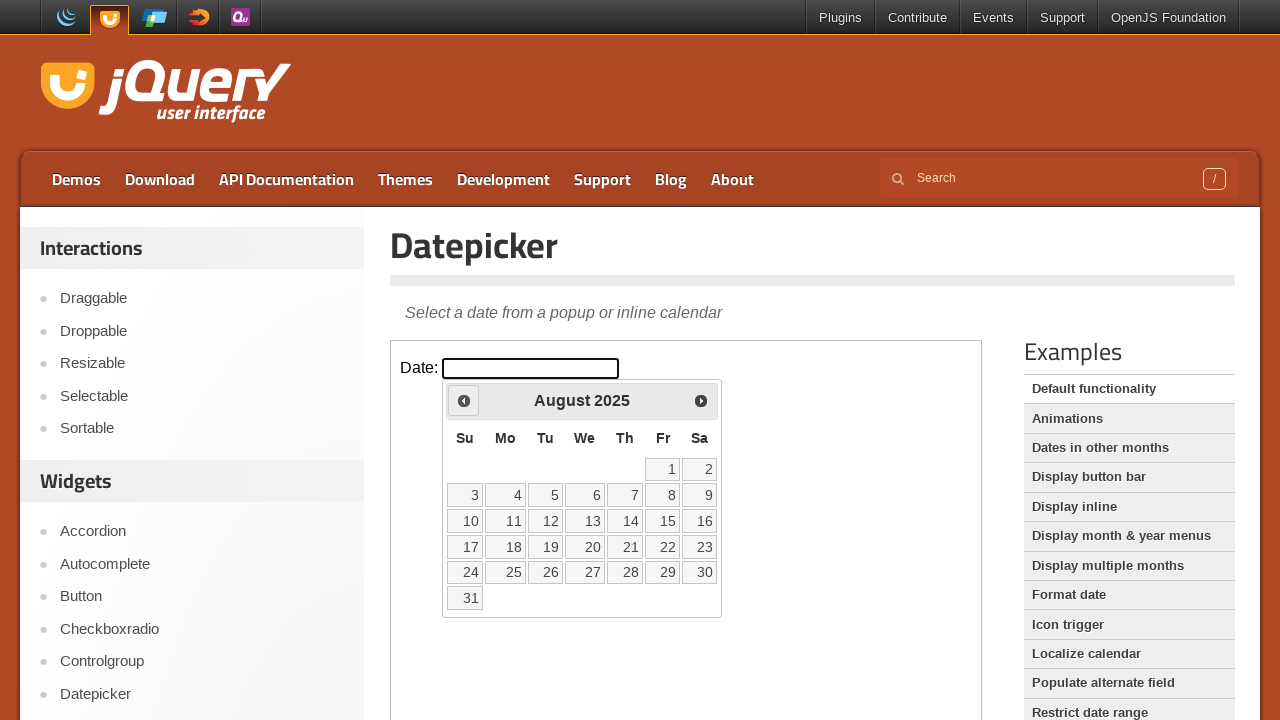

Clicked previous month button to navigate backwards at (464, 400) on iframe >> nth=0 >> internal:control=enter-frame >> span.ui-icon.ui-icon-circle-t
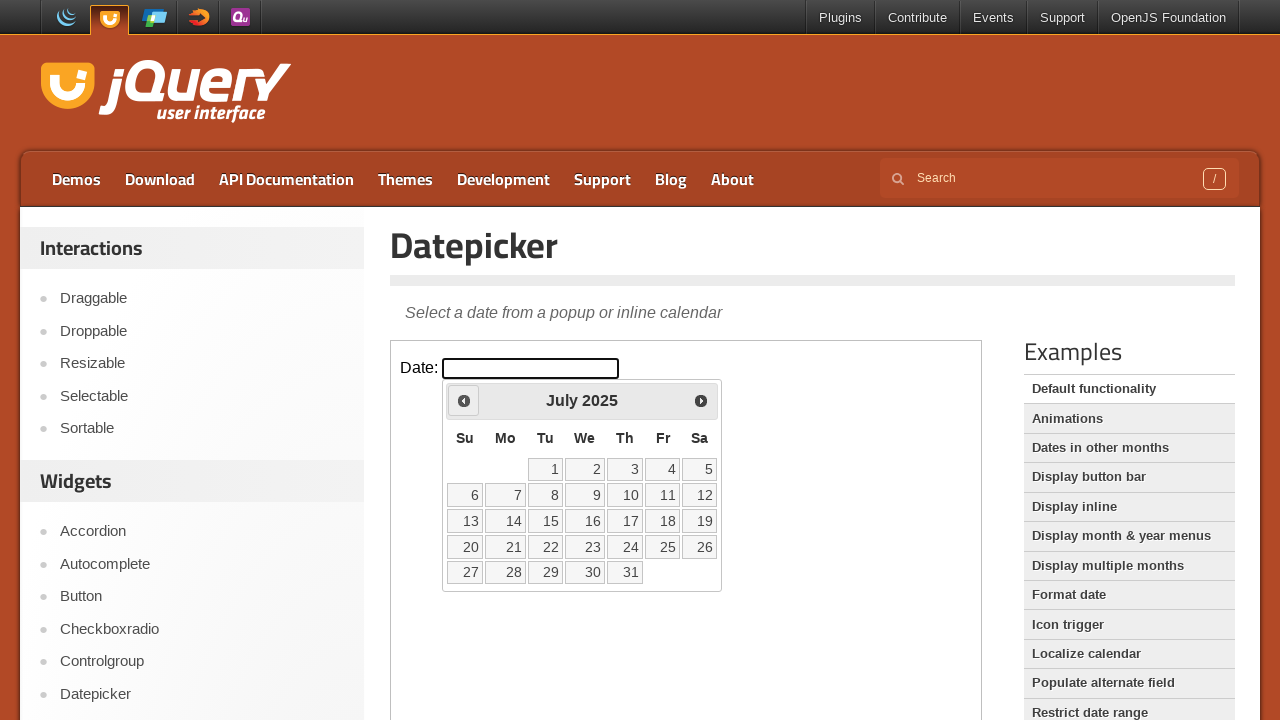

Retrieved current month: July
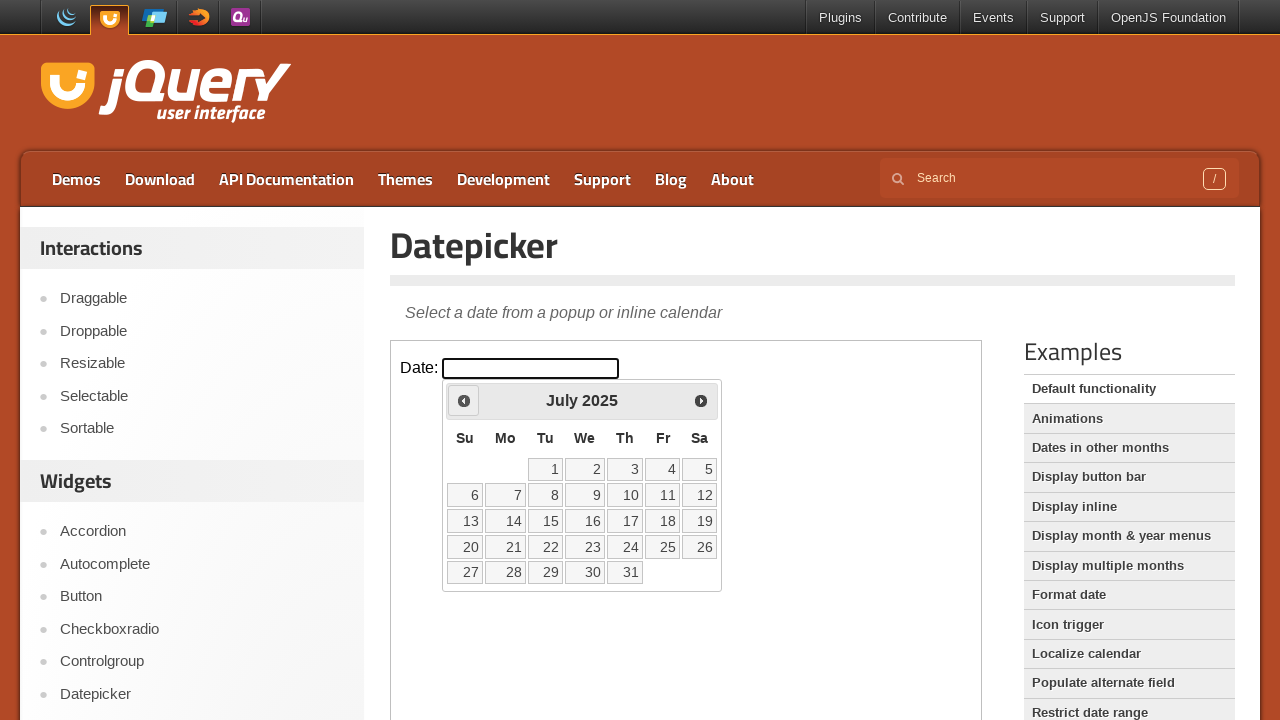

Retrieved current year: 2025
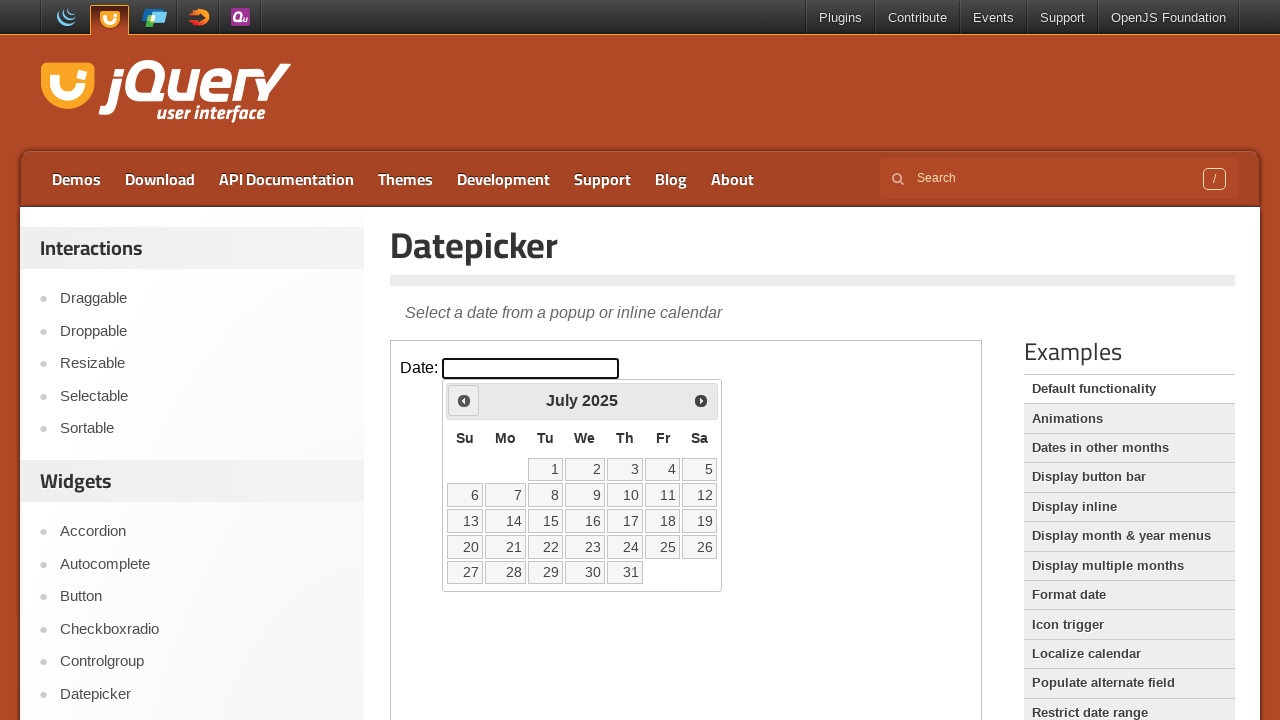

Clicked previous month button to navigate backwards at (464, 400) on iframe >> nth=0 >> internal:control=enter-frame >> span.ui-icon.ui-icon-circle-t
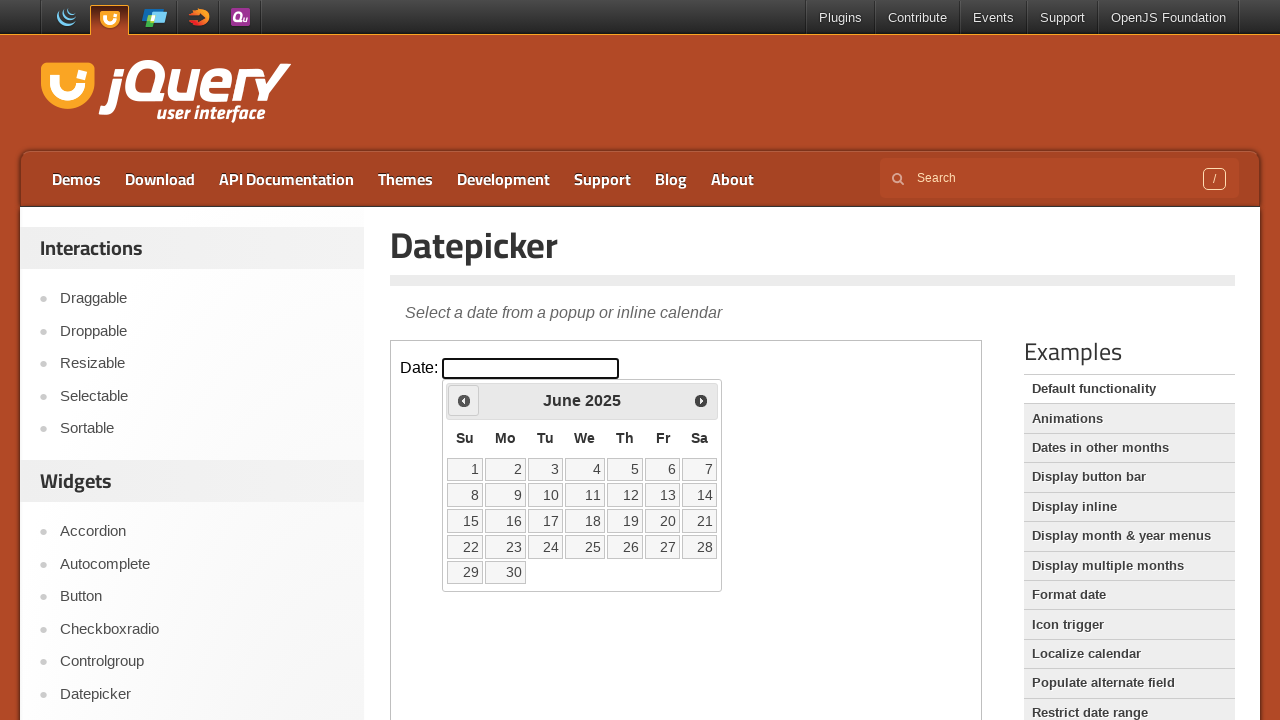

Retrieved current month: June
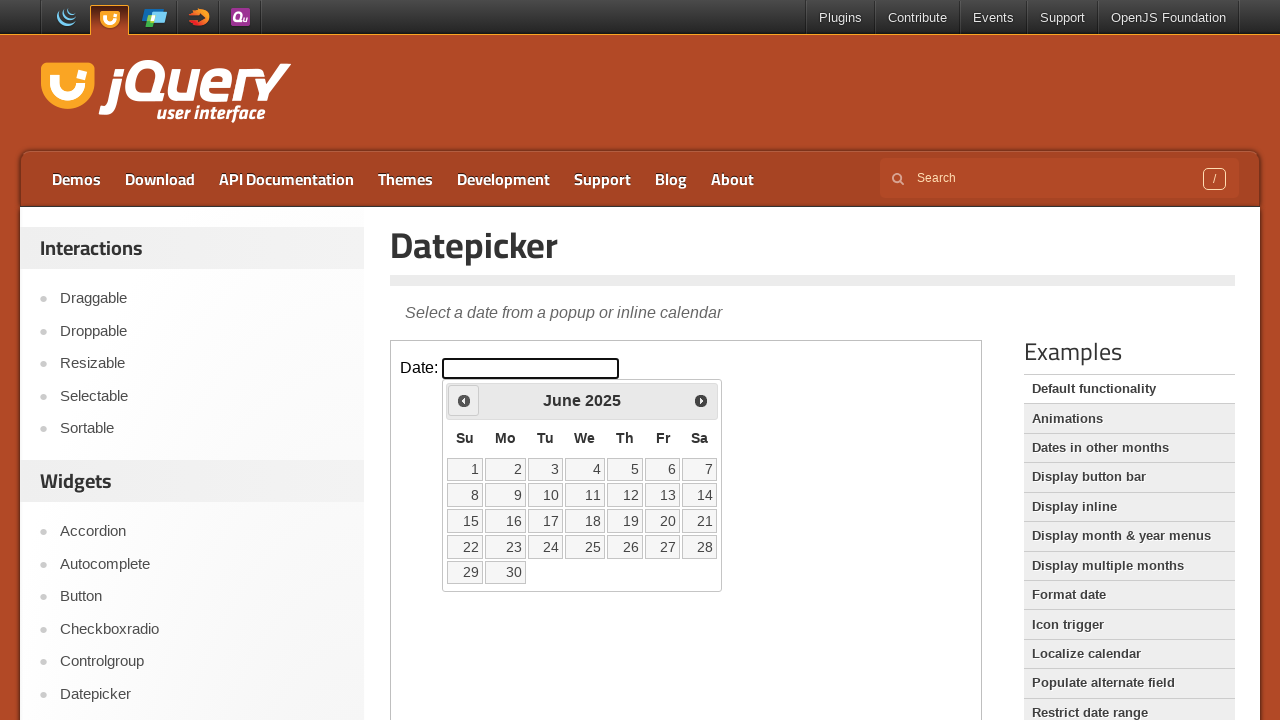

Retrieved current year: 2025
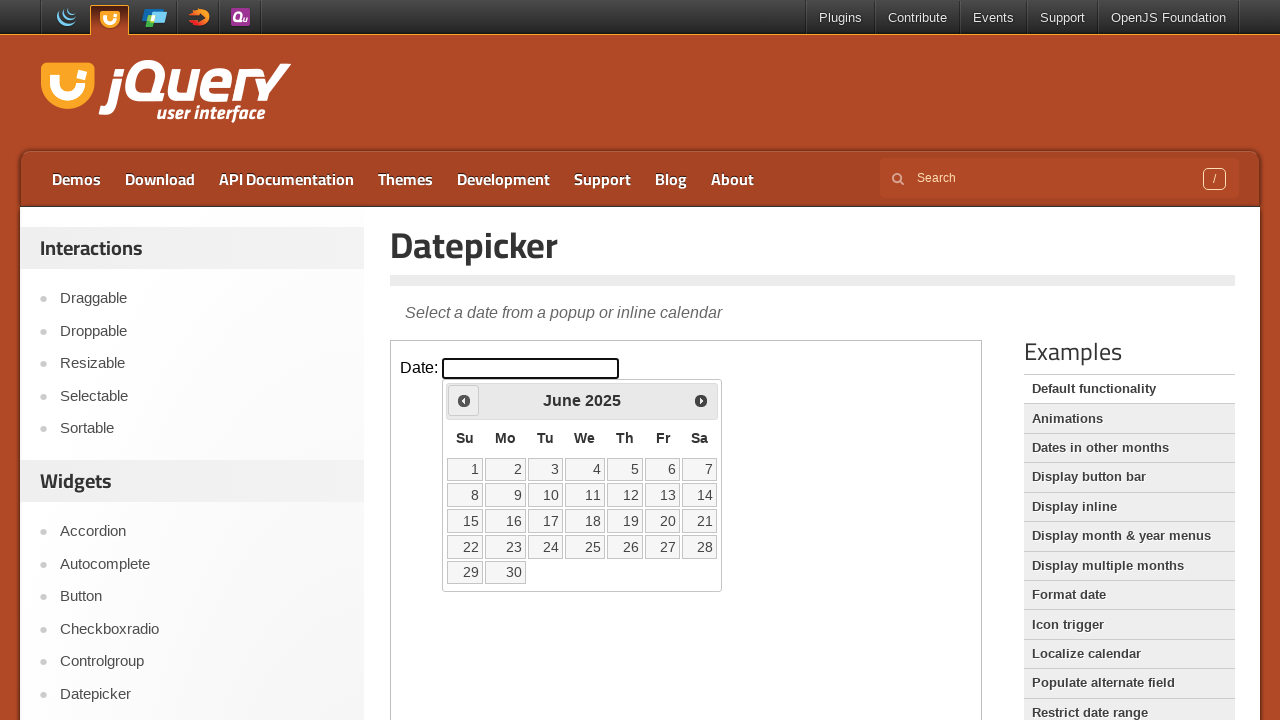

Clicked previous month button to navigate backwards at (464, 400) on iframe >> nth=0 >> internal:control=enter-frame >> span.ui-icon.ui-icon-circle-t
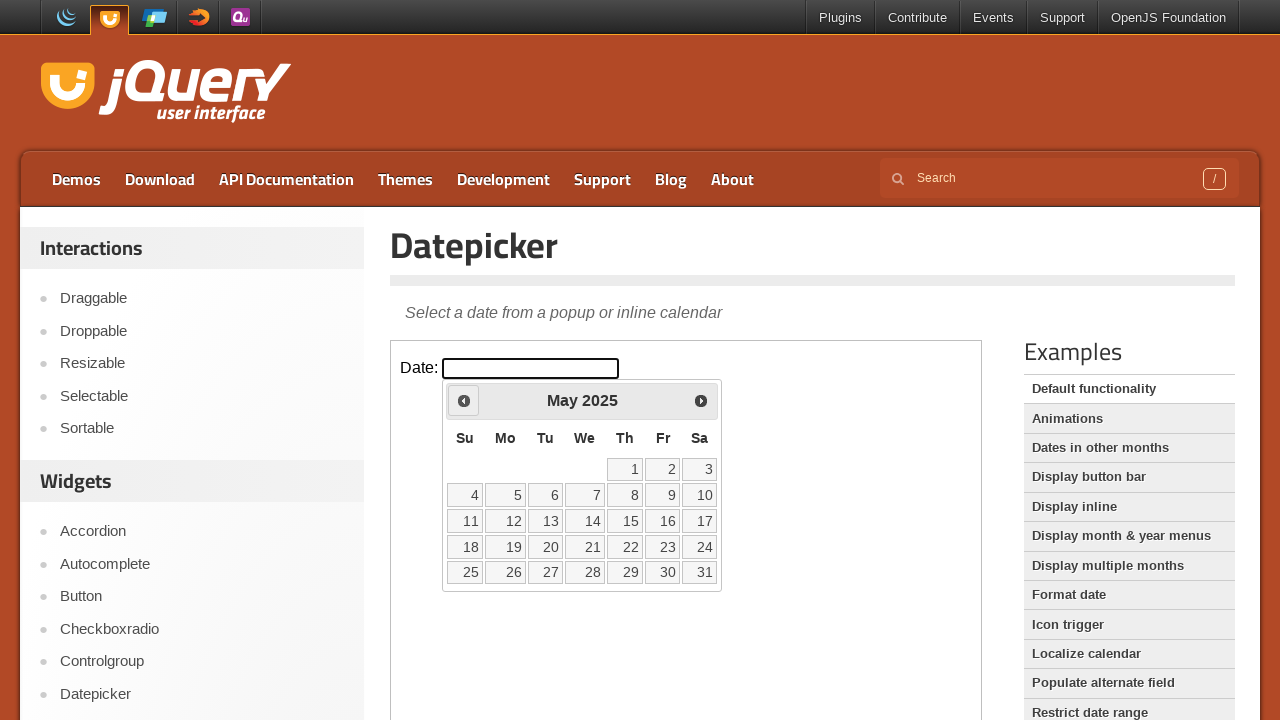

Retrieved current month: May
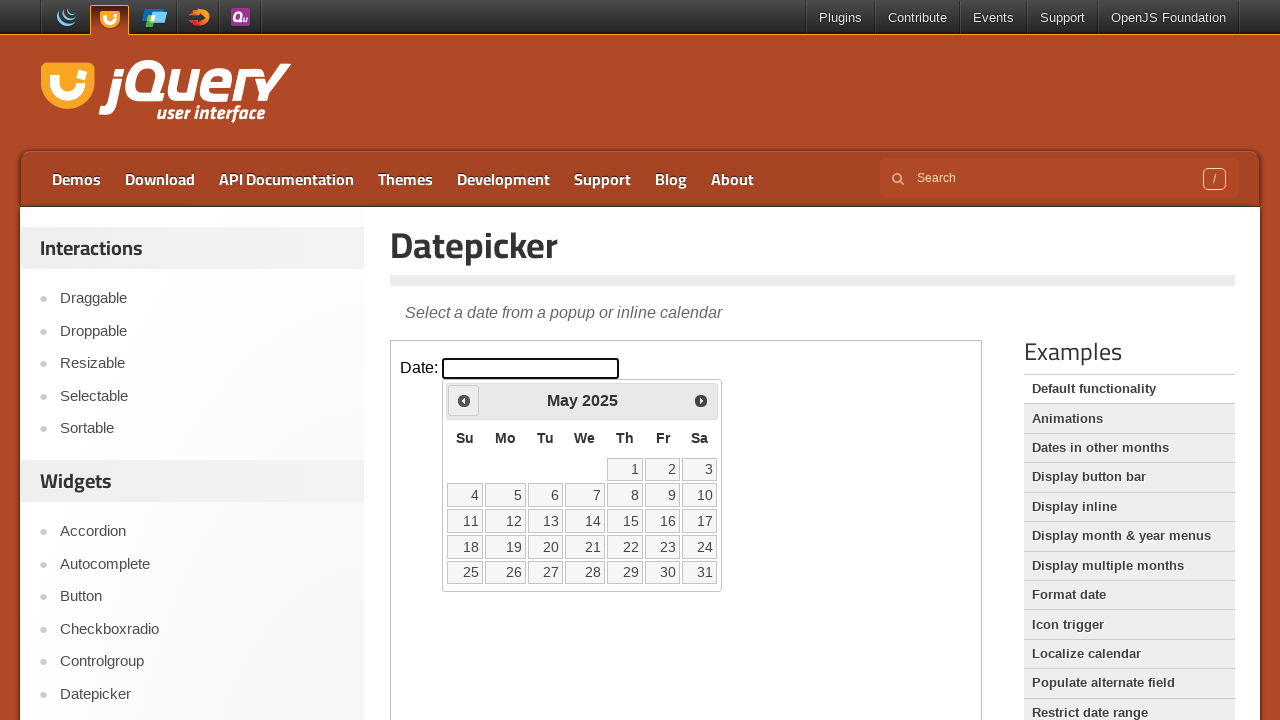

Retrieved current year: 2025
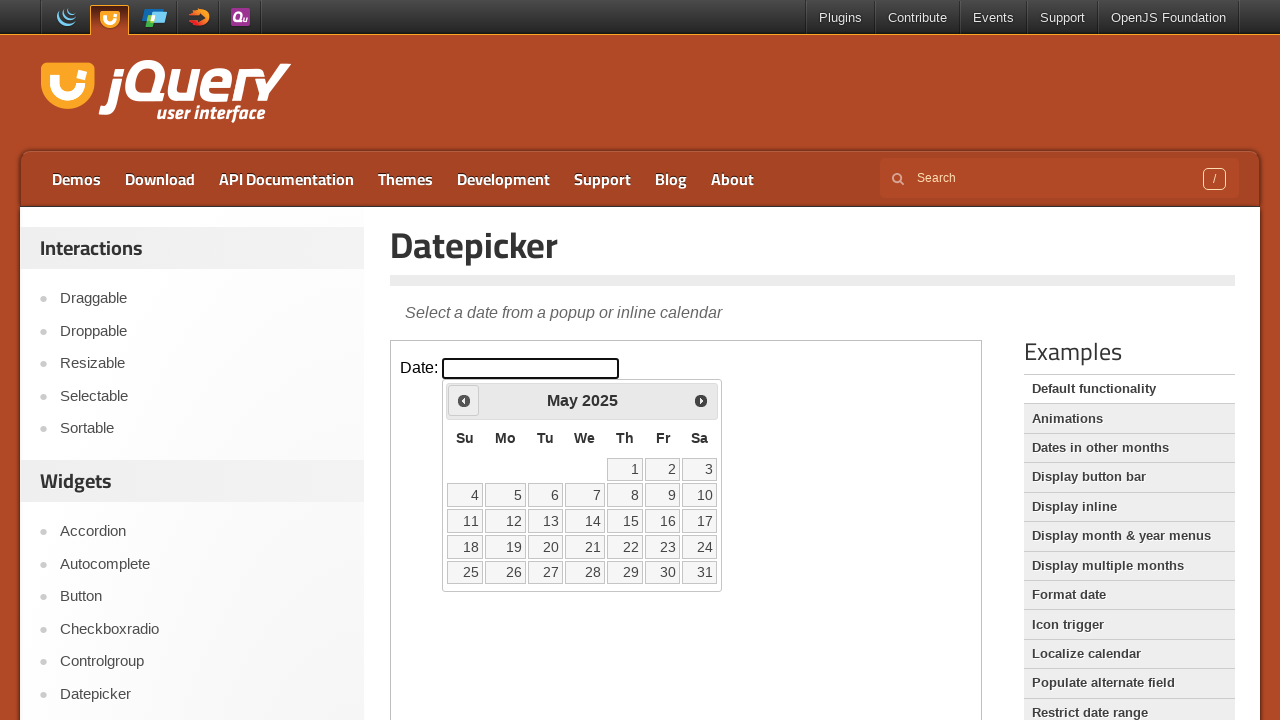

Clicked previous month button to navigate backwards at (464, 400) on iframe >> nth=0 >> internal:control=enter-frame >> span.ui-icon.ui-icon-circle-t
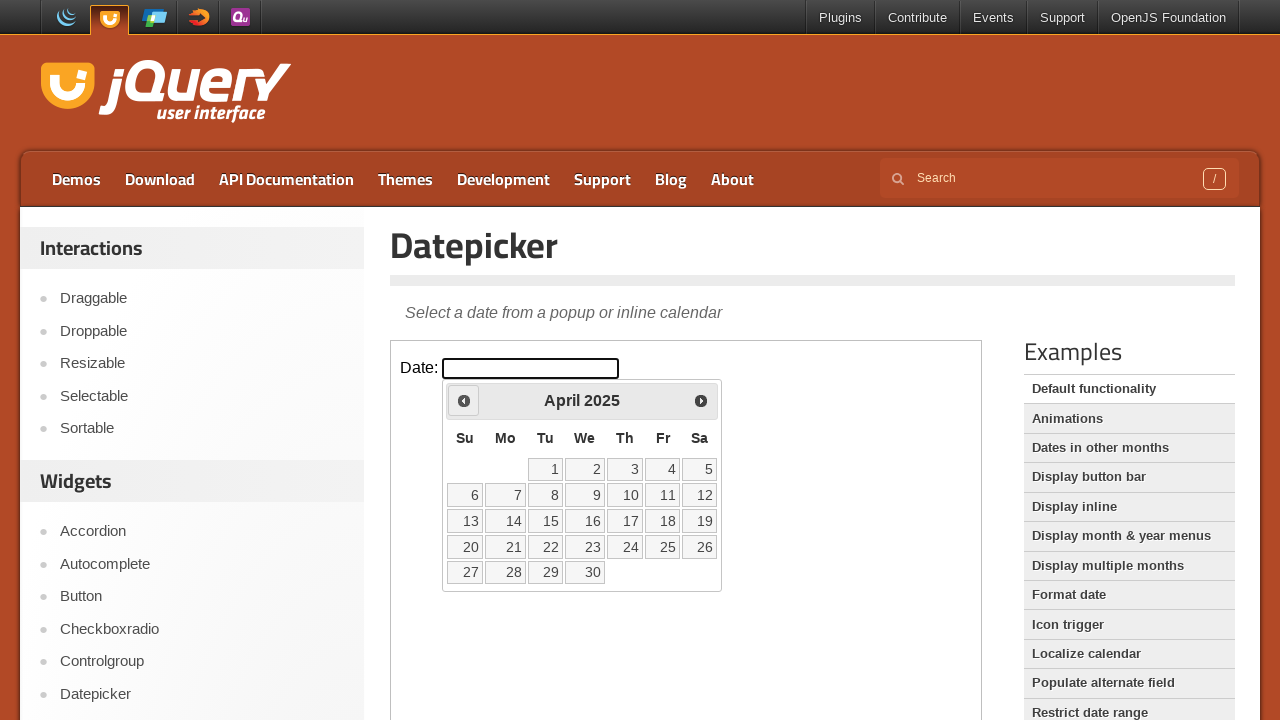

Retrieved current month: April
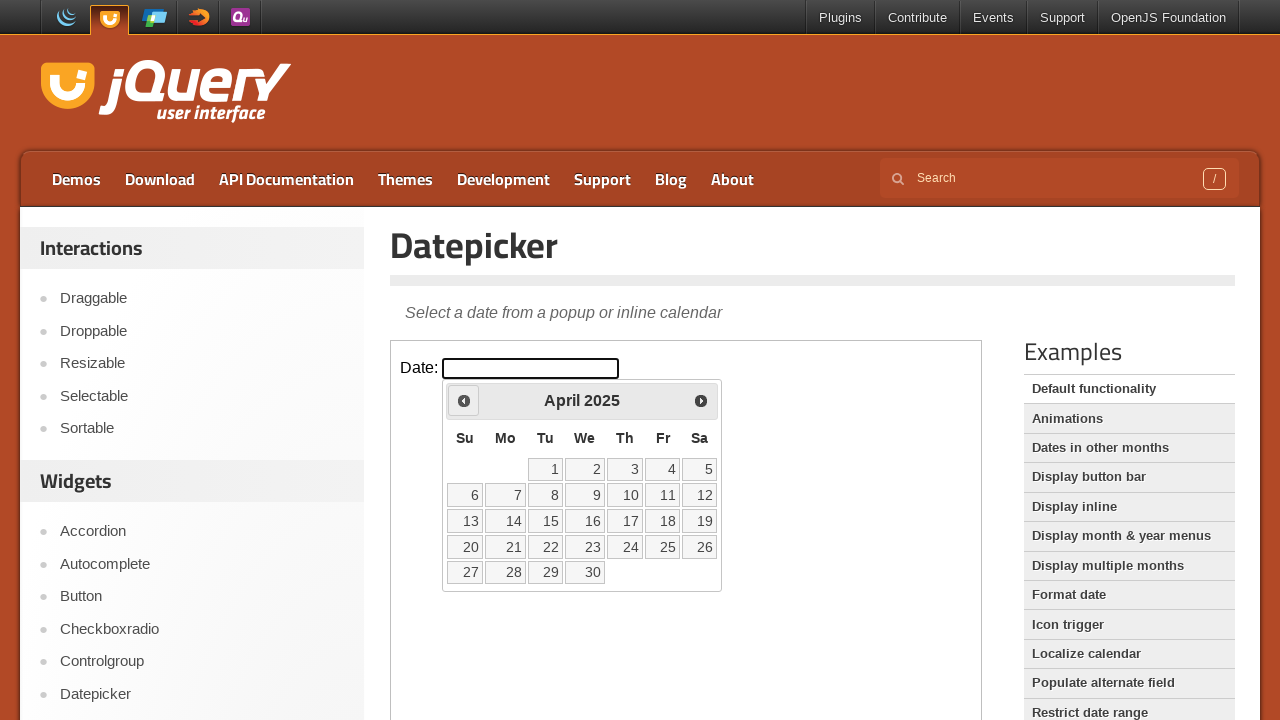

Retrieved current year: 2025
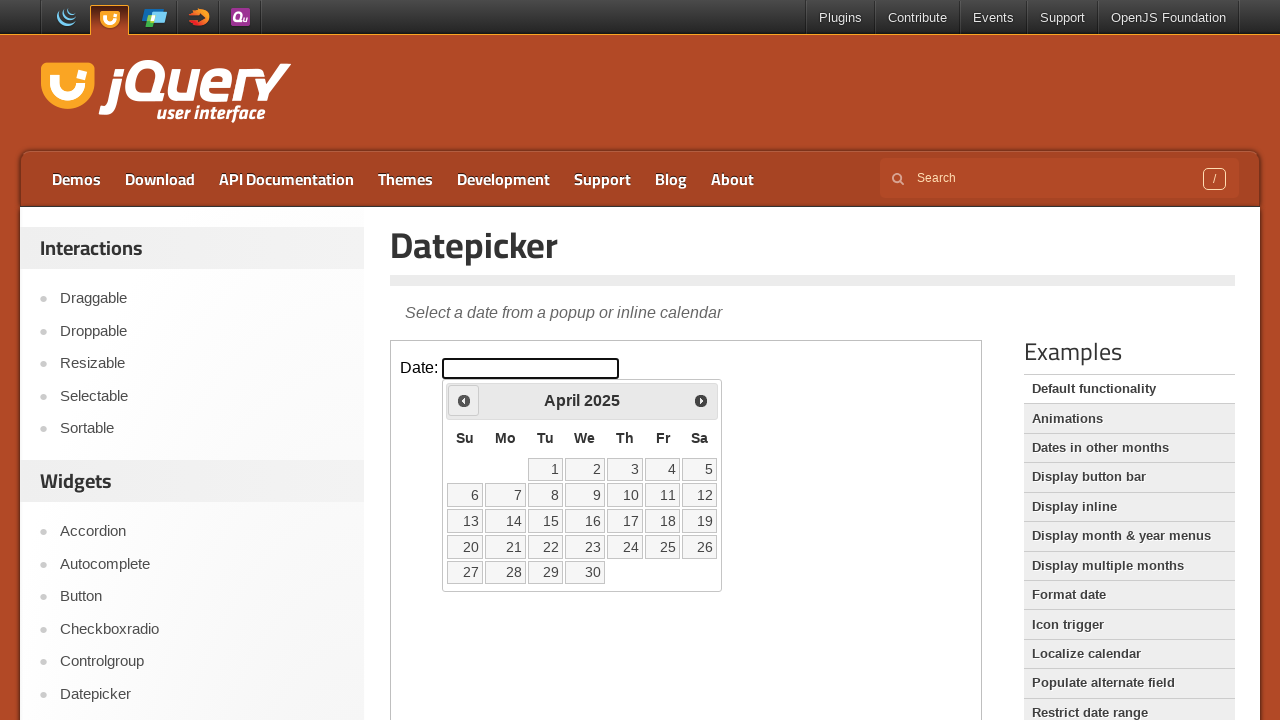

Clicked previous month button to navigate backwards at (464, 400) on iframe >> nth=0 >> internal:control=enter-frame >> span.ui-icon.ui-icon-circle-t
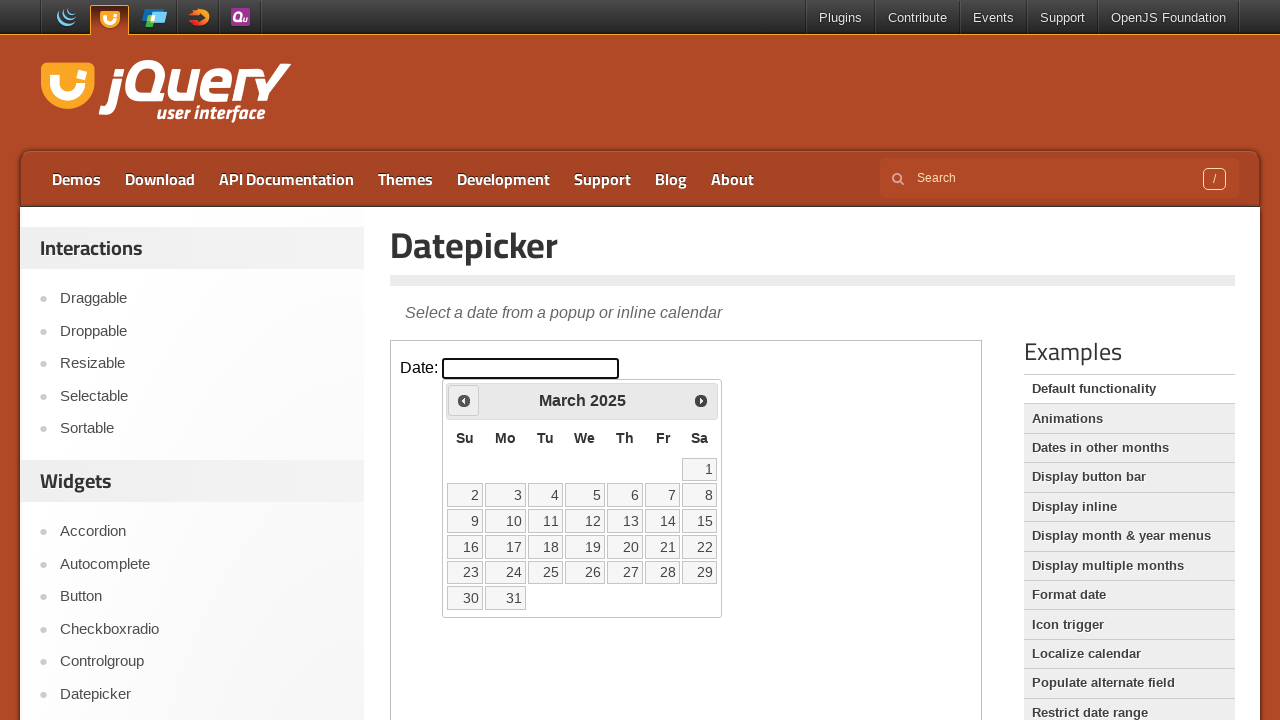

Retrieved current month: March
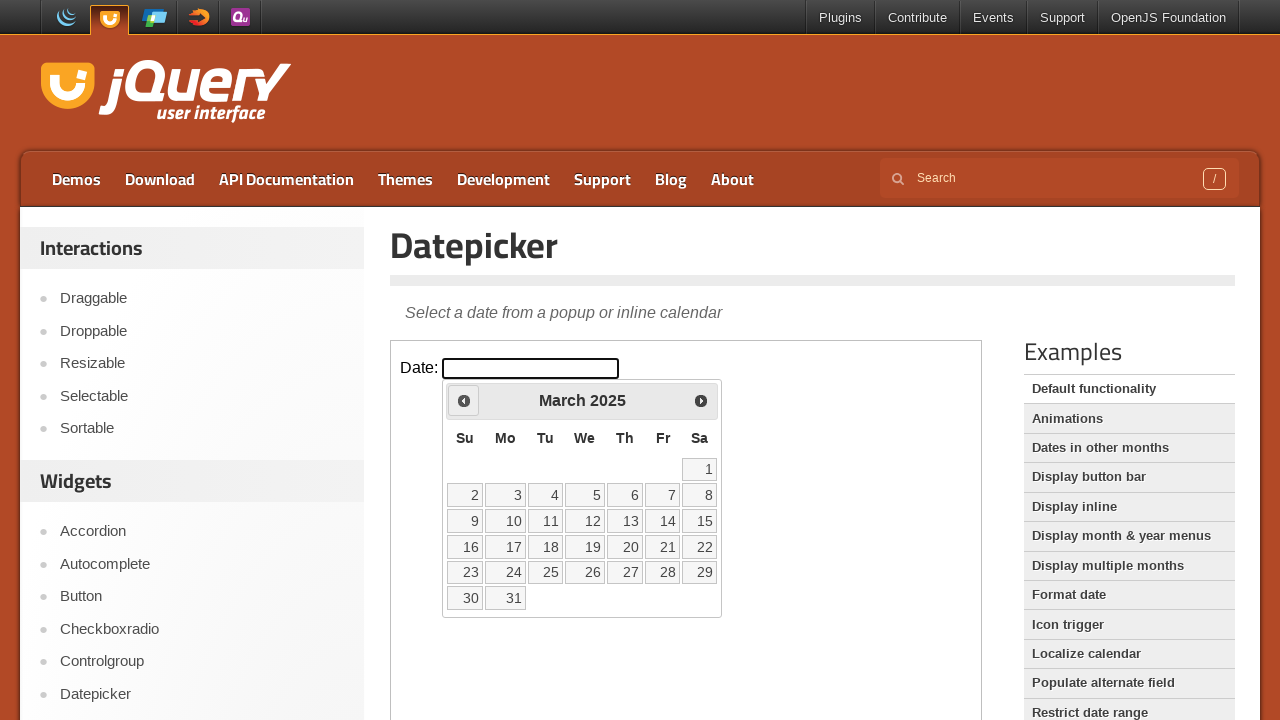

Retrieved current year: 2025
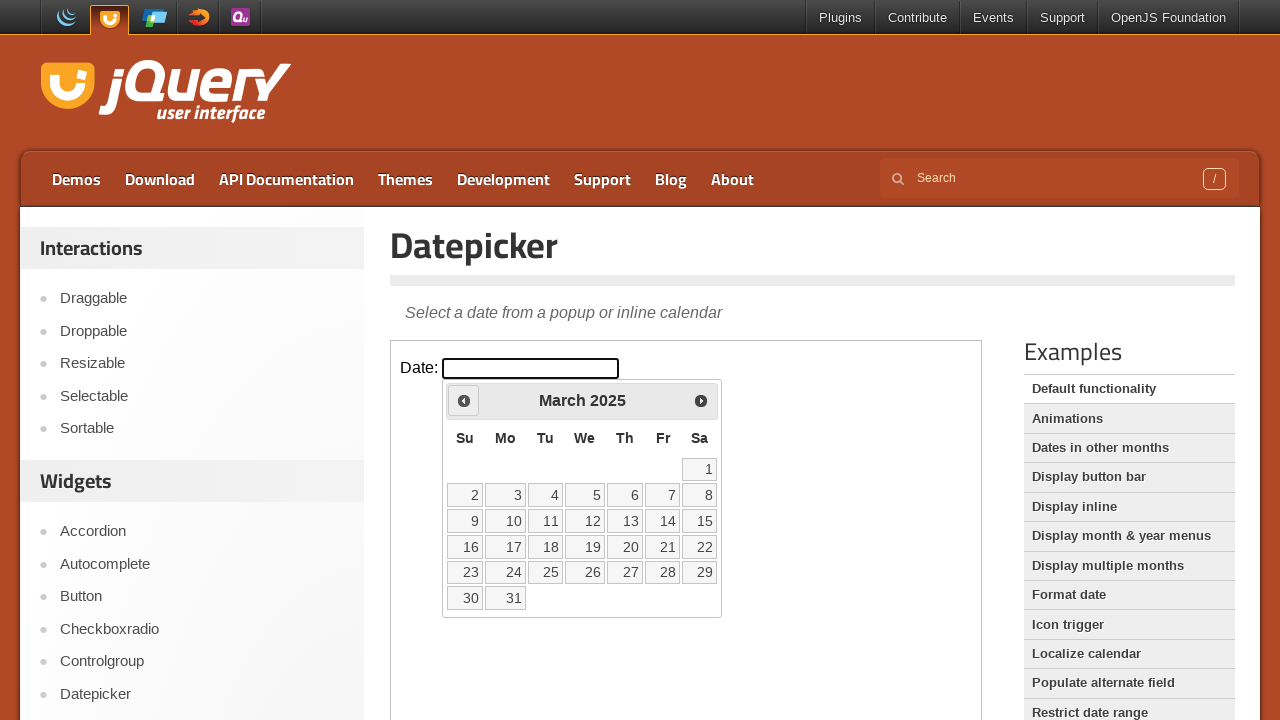

Clicked previous month button to navigate backwards at (464, 400) on iframe >> nth=0 >> internal:control=enter-frame >> span.ui-icon.ui-icon-circle-t
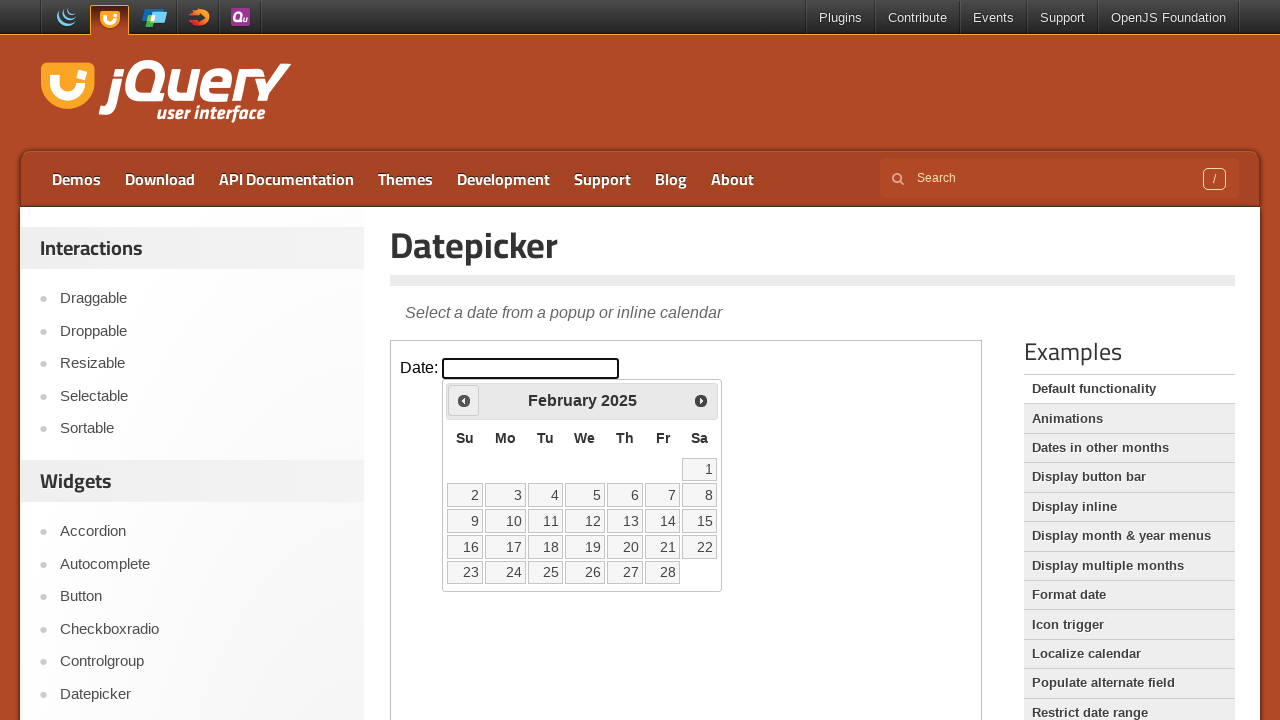

Retrieved current month: February
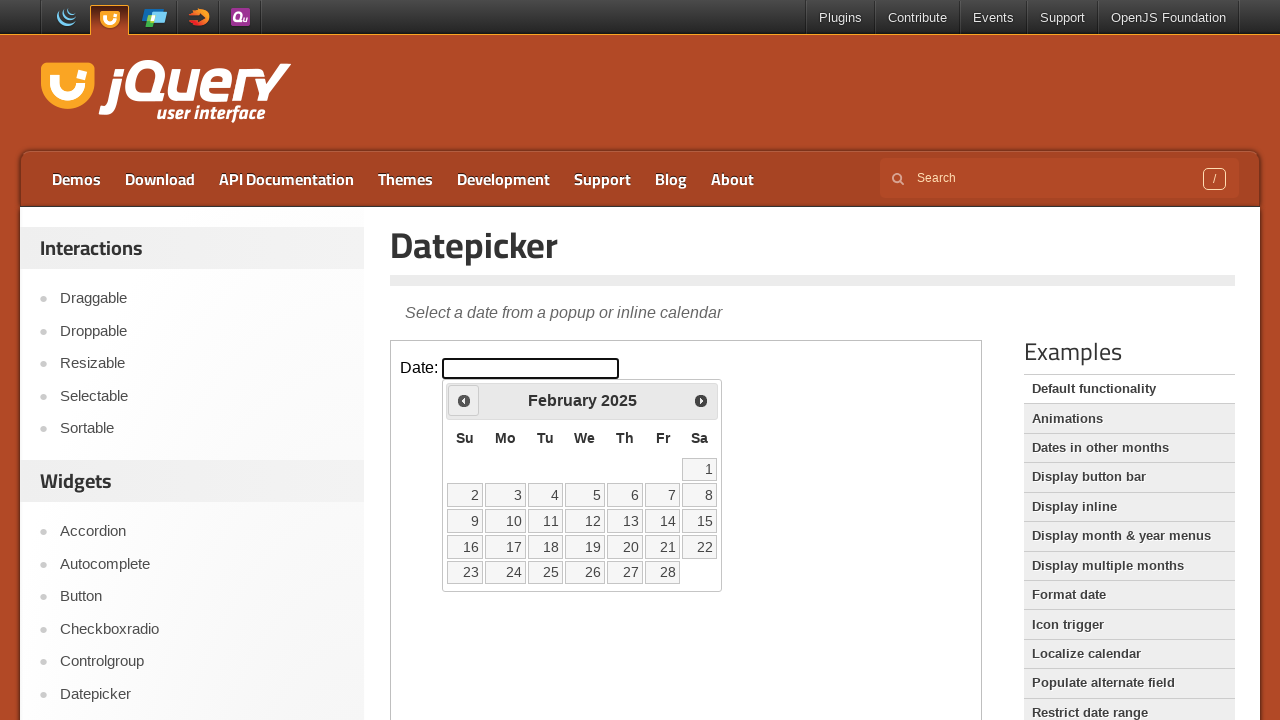

Retrieved current year: 2025
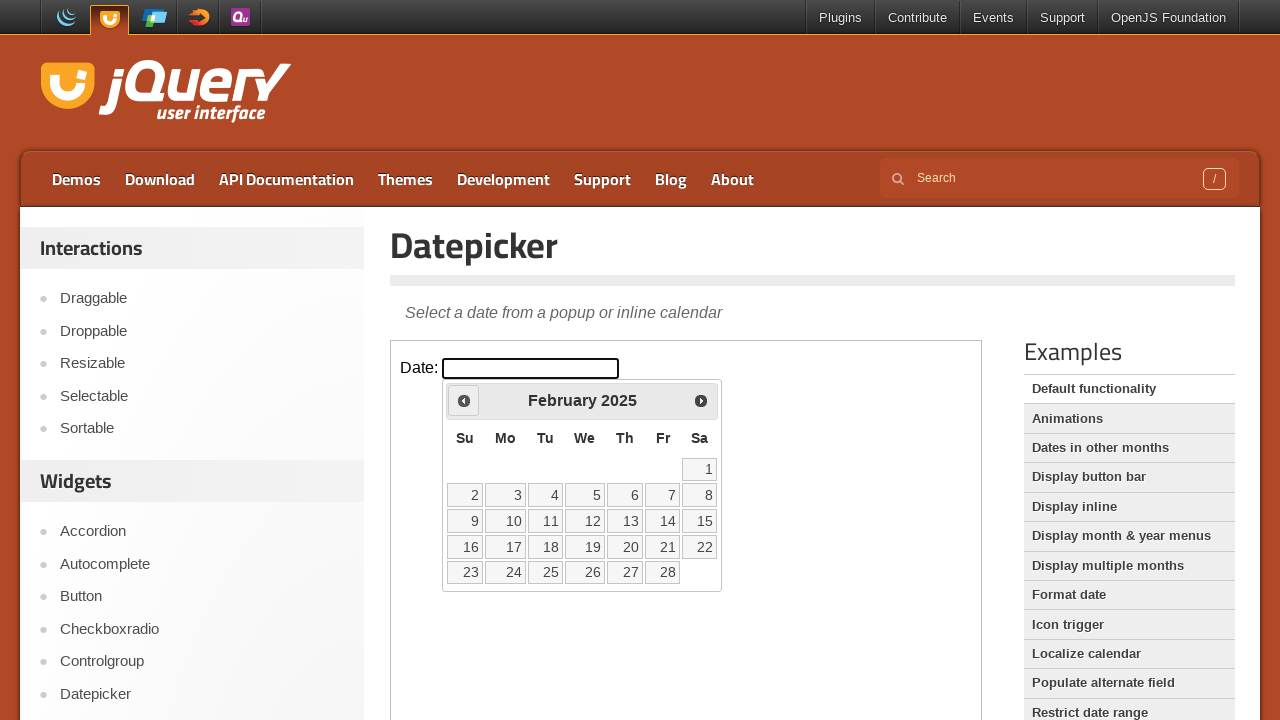

Clicked previous month button to navigate backwards at (464, 400) on iframe >> nth=0 >> internal:control=enter-frame >> span.ui-icon.ui-icon-circle-t
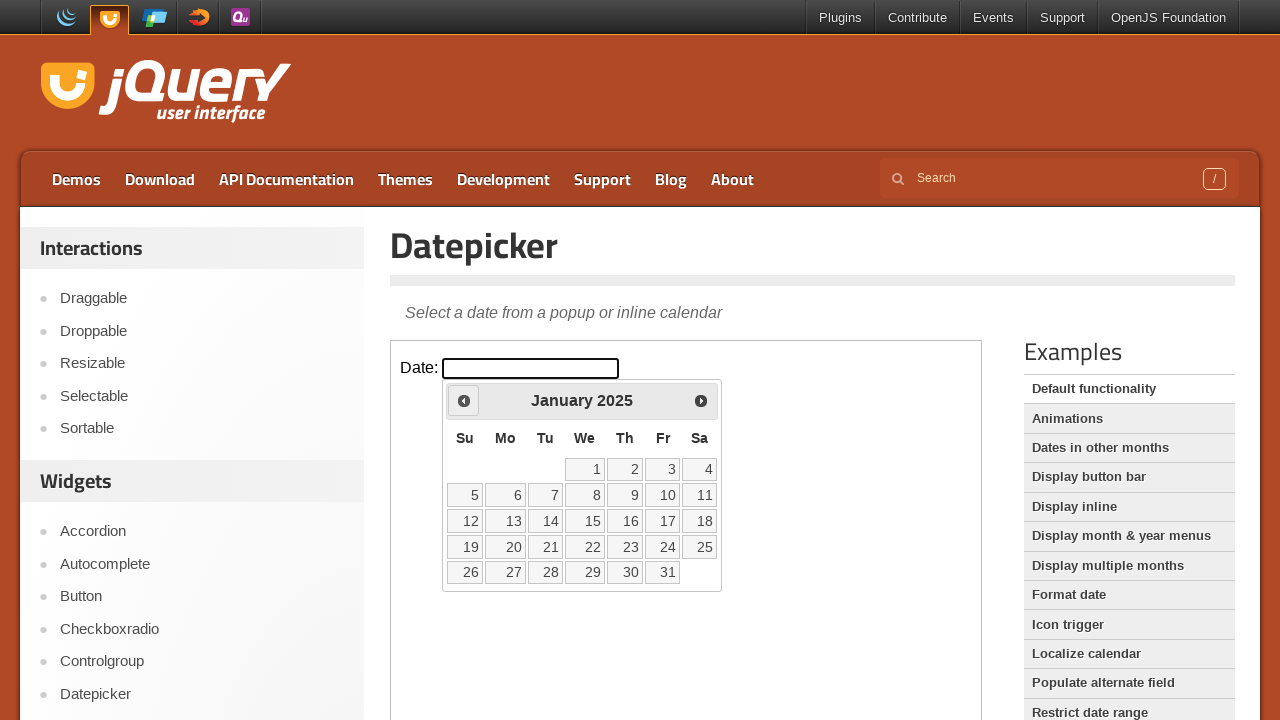

Retrieved current month: January
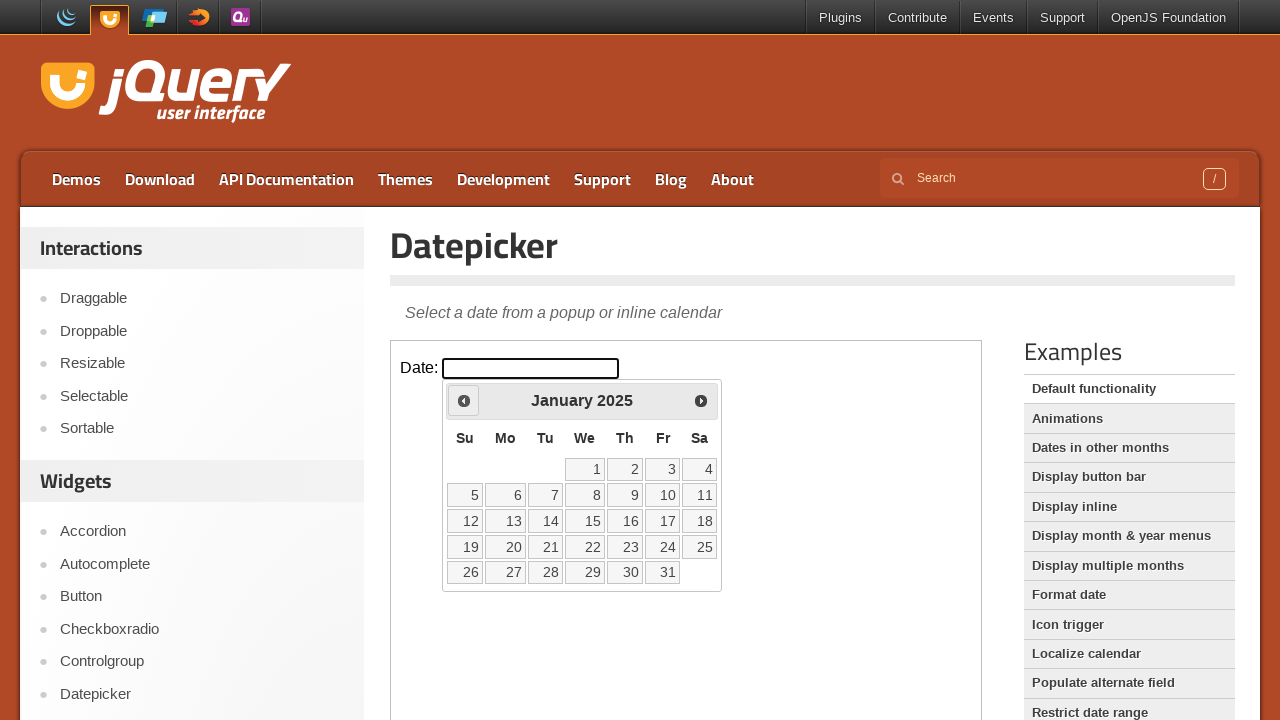

Retrieved current year: 2025
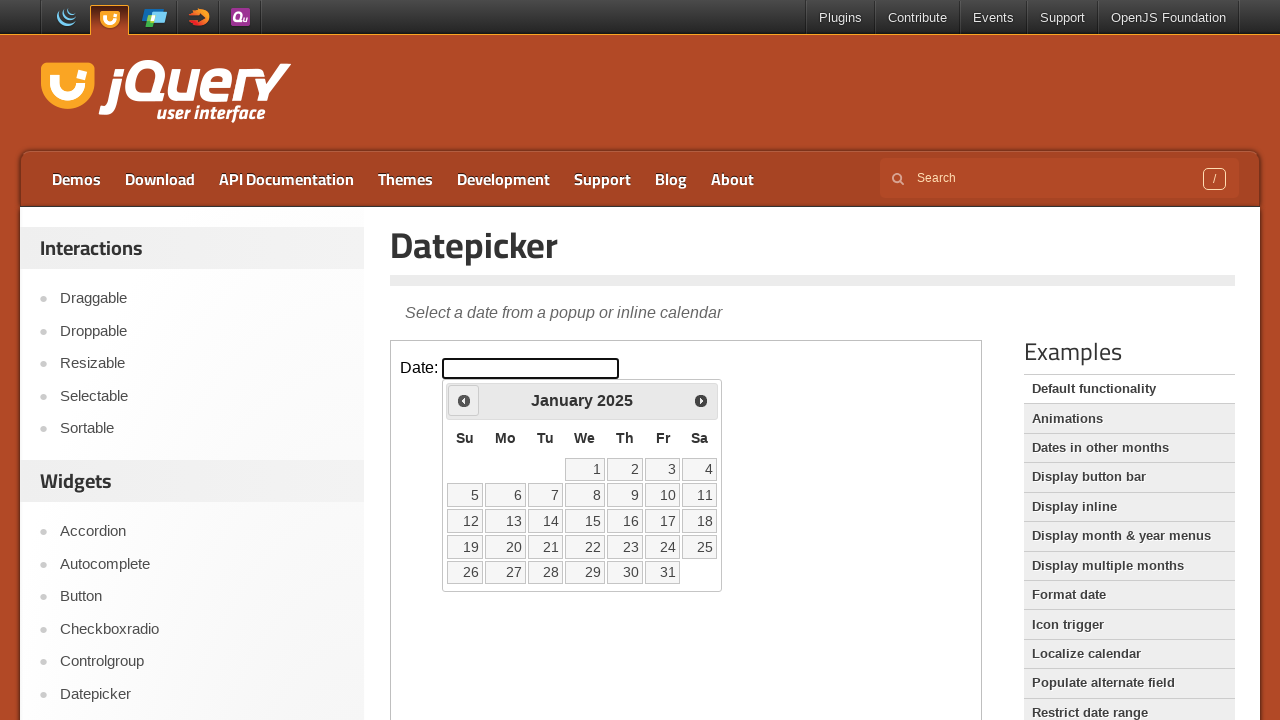

Clicked previous month button to navigate backwards at (464, 400) on iframe >> nth=0 >> internal:control=enter-frame >> span.ui-icon.ui-icon-circle-t
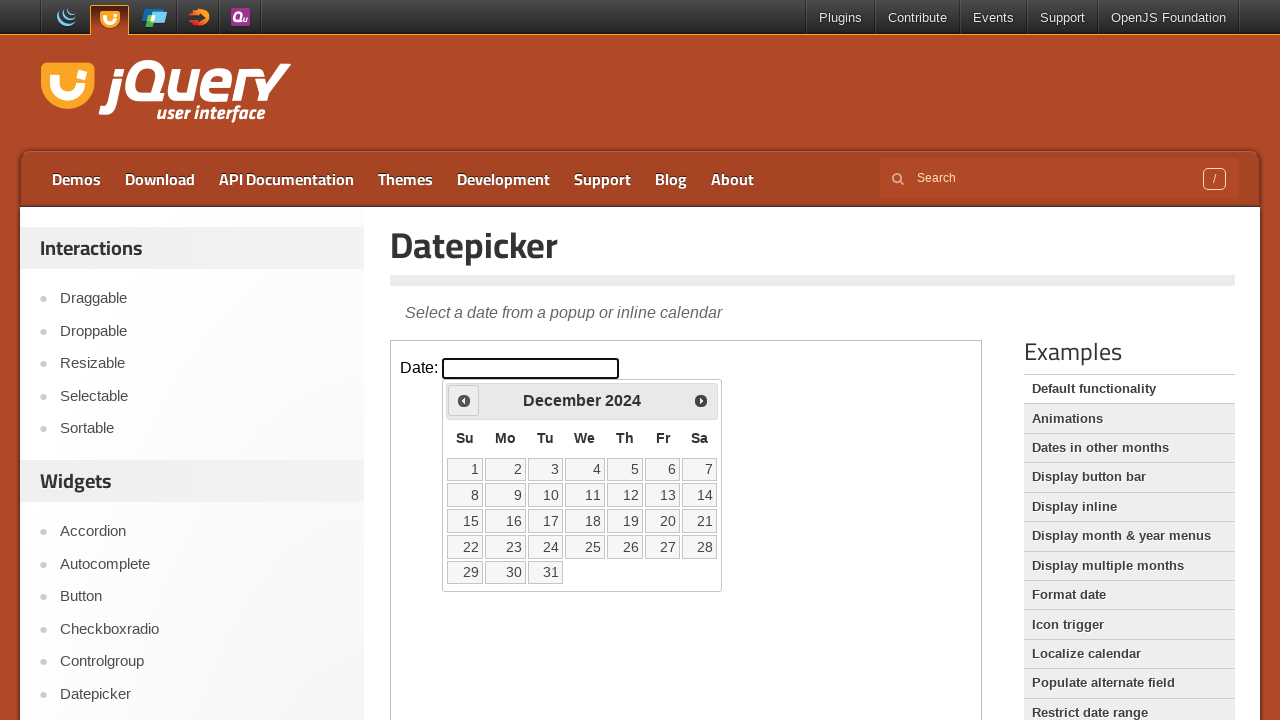

Retrieved current month: December
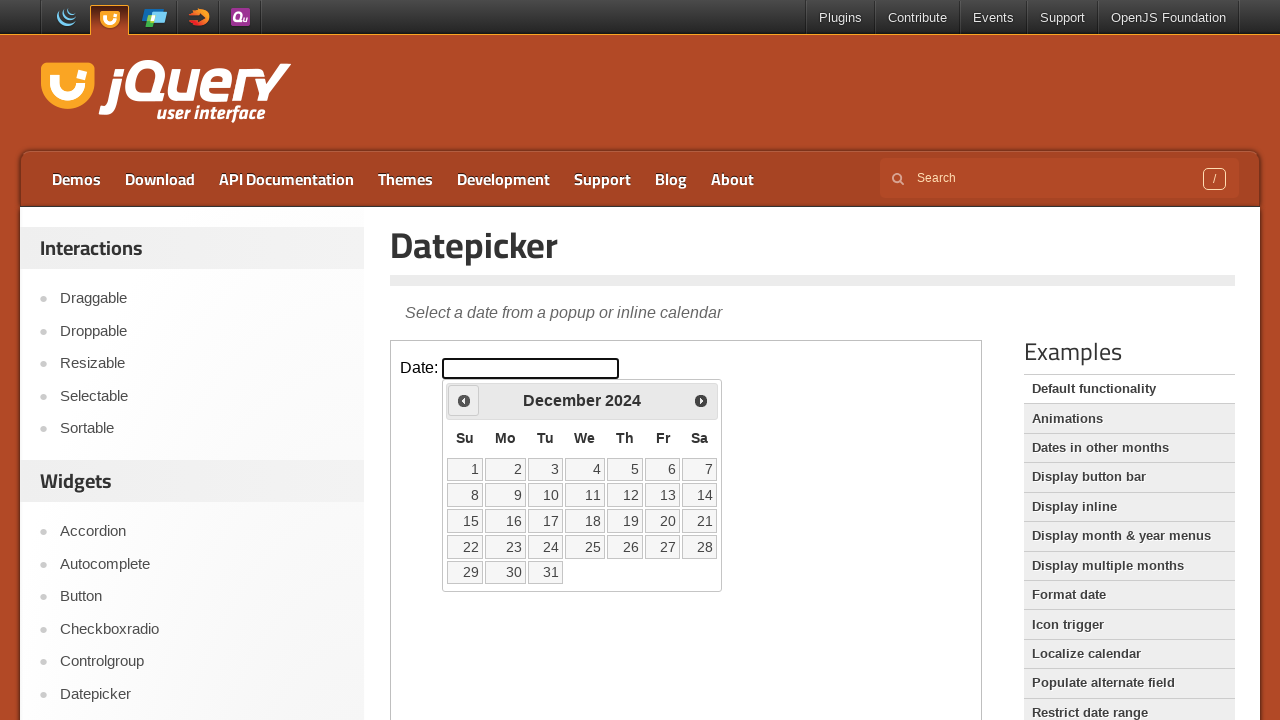

Retrieved current year: 2024
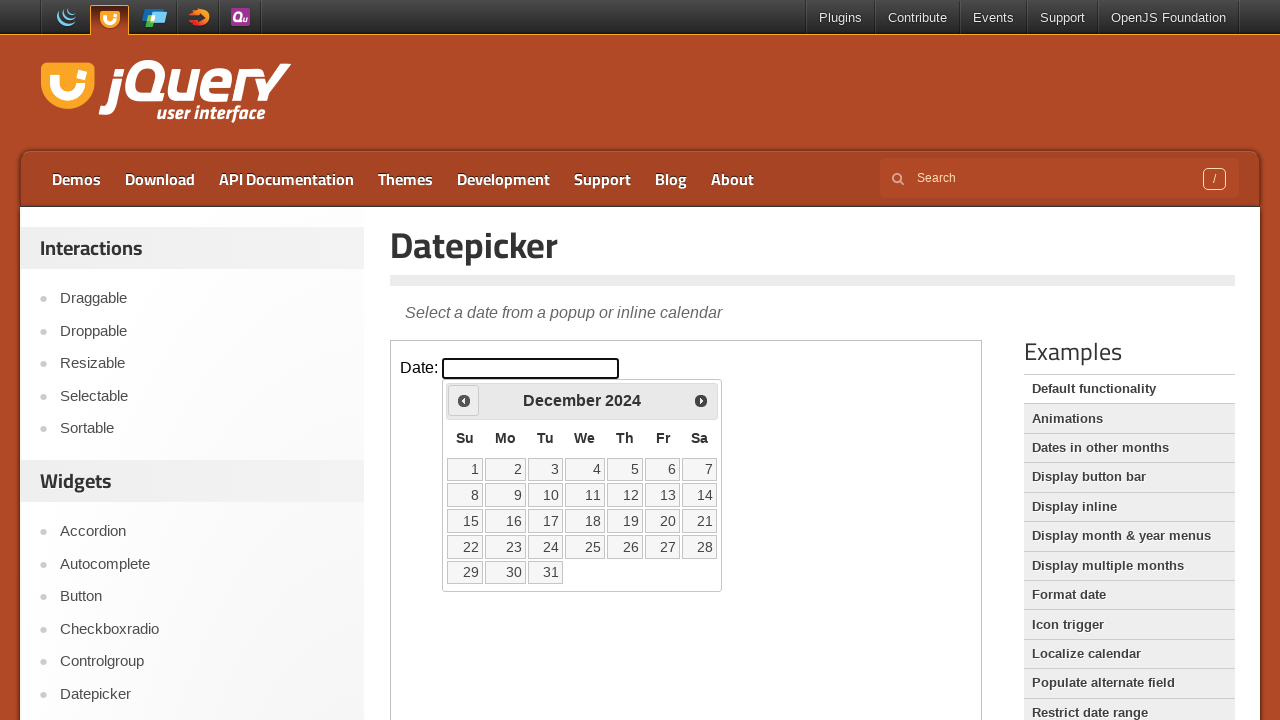

Clicked previous month button to navigate backwards at (464, 400) on iframe >> nth=0 >> internal:control=enter-frame >> span.ui-icon.ui-icon-circle-t
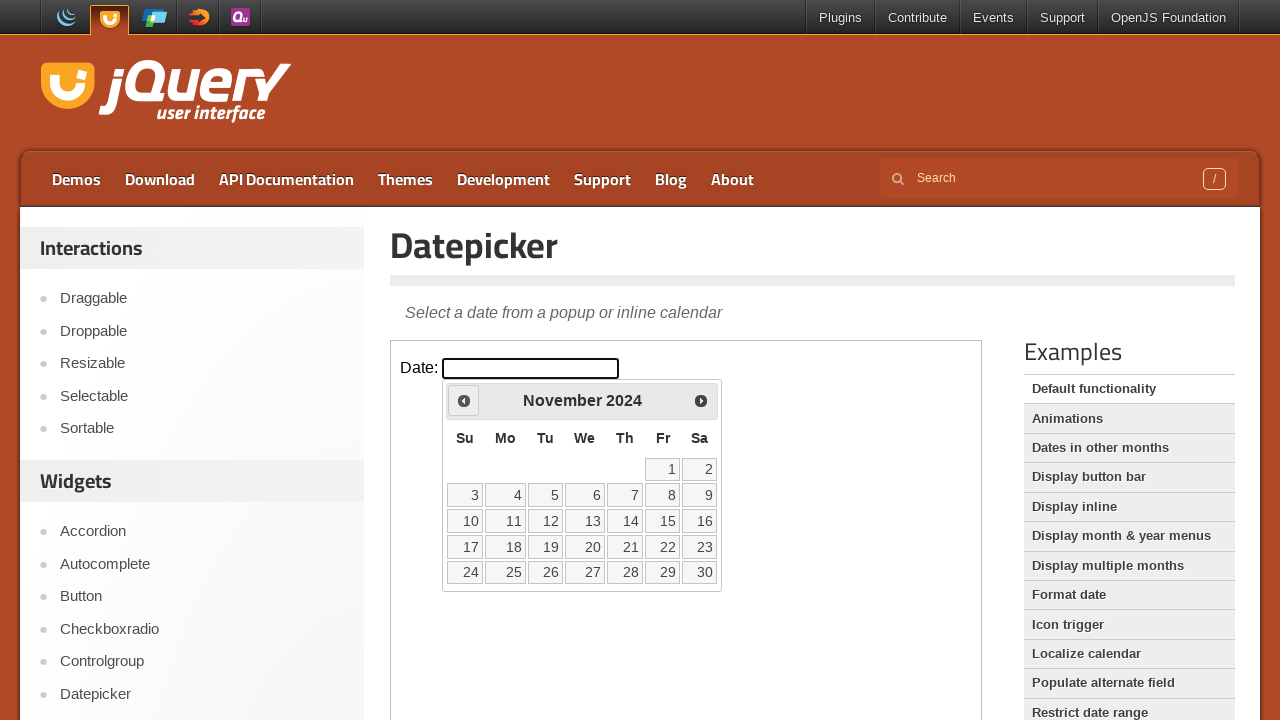

Retrieved current month: November
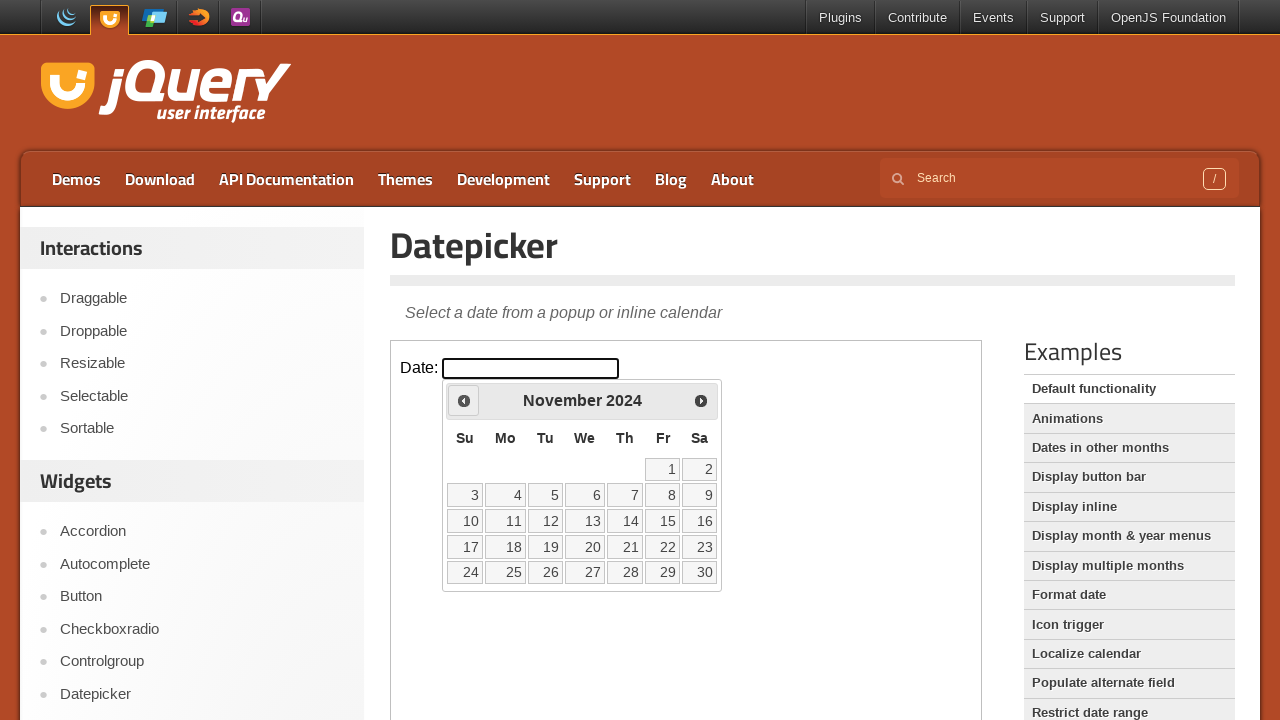

Retrieved current year: 2024
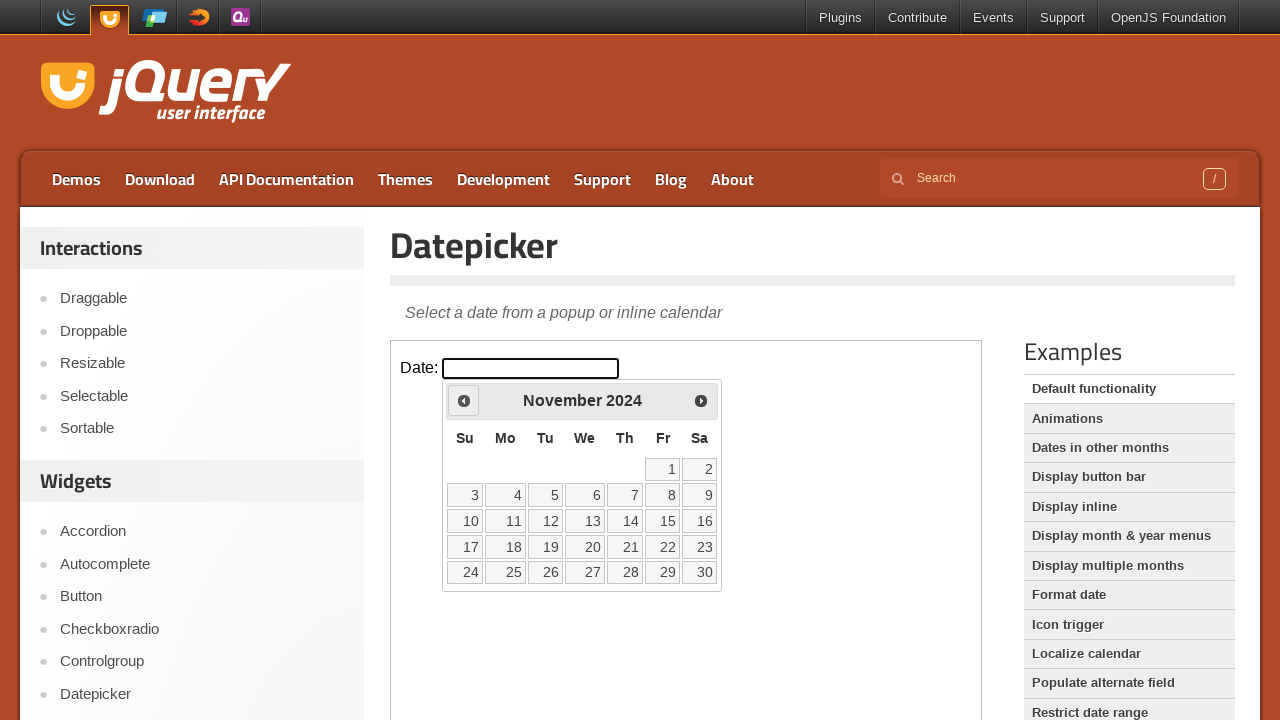

Clicked previous month button to navigate backwards at (464, 400) on iframe >> nth=0 >> internal:control=enter-frame >> span.ui-icon.ui-icon-circle-t
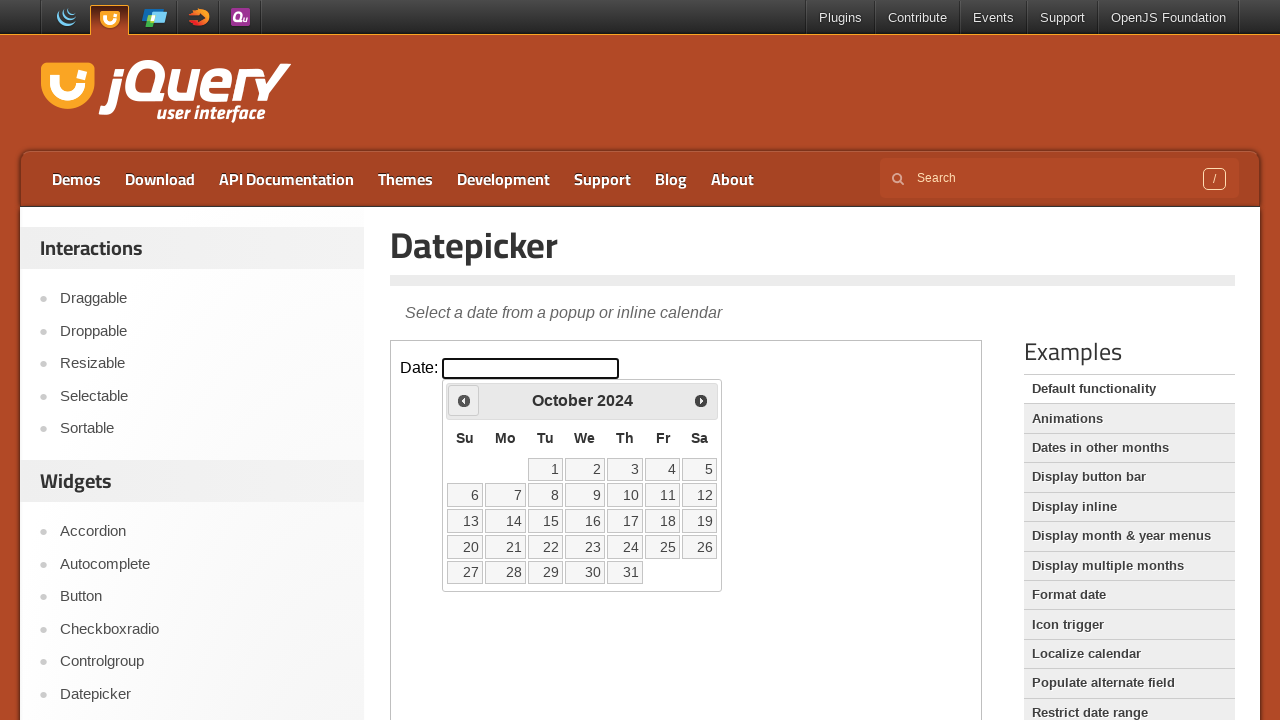

Retrieved current month: October
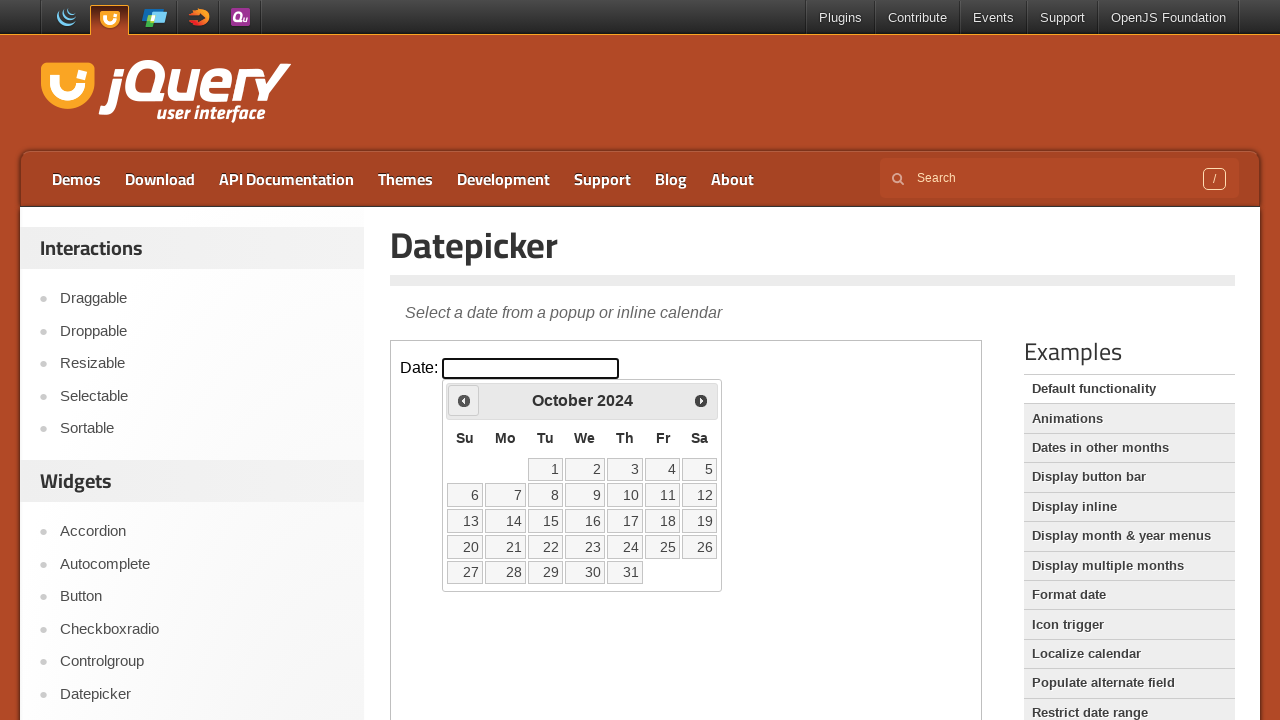

Retrieved current year: 2024
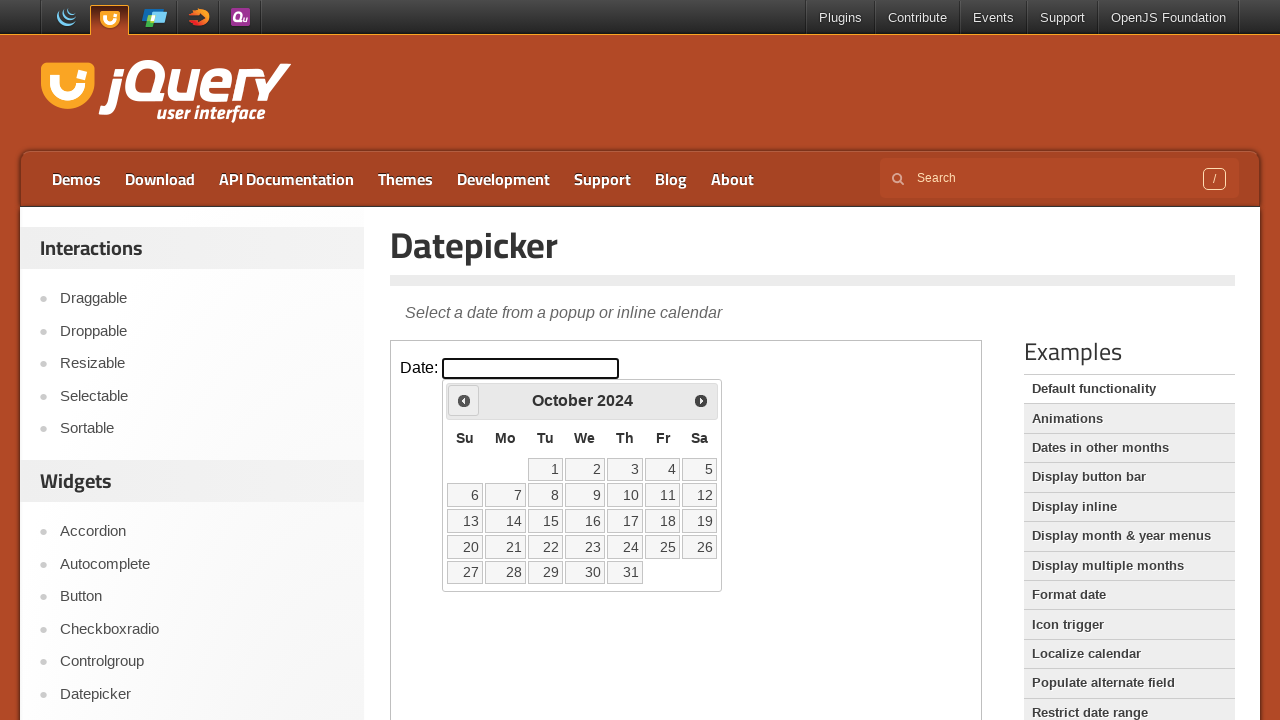

Clicked previous month button to navigate backwards at (464, 400) on iframe >> nth=0 >> internal:control=enter-frame >> span.ui-icon.ui-icon-circle-t
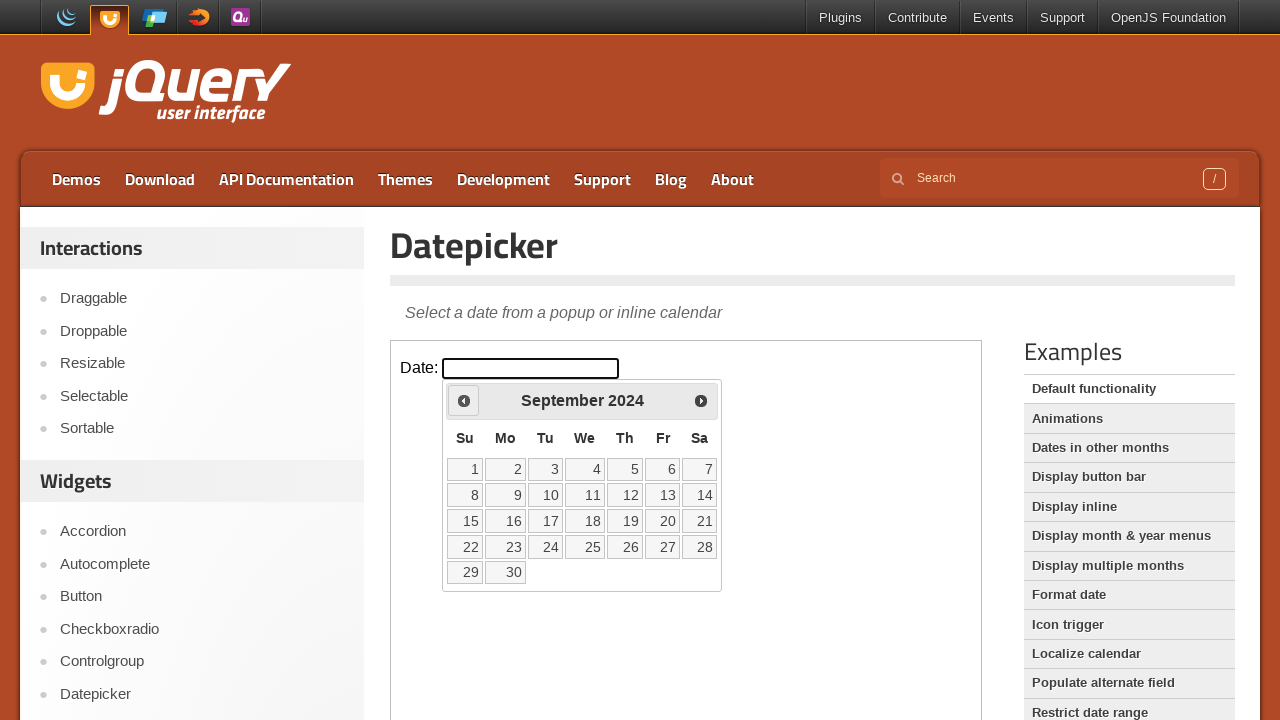

Retrieved current month: September
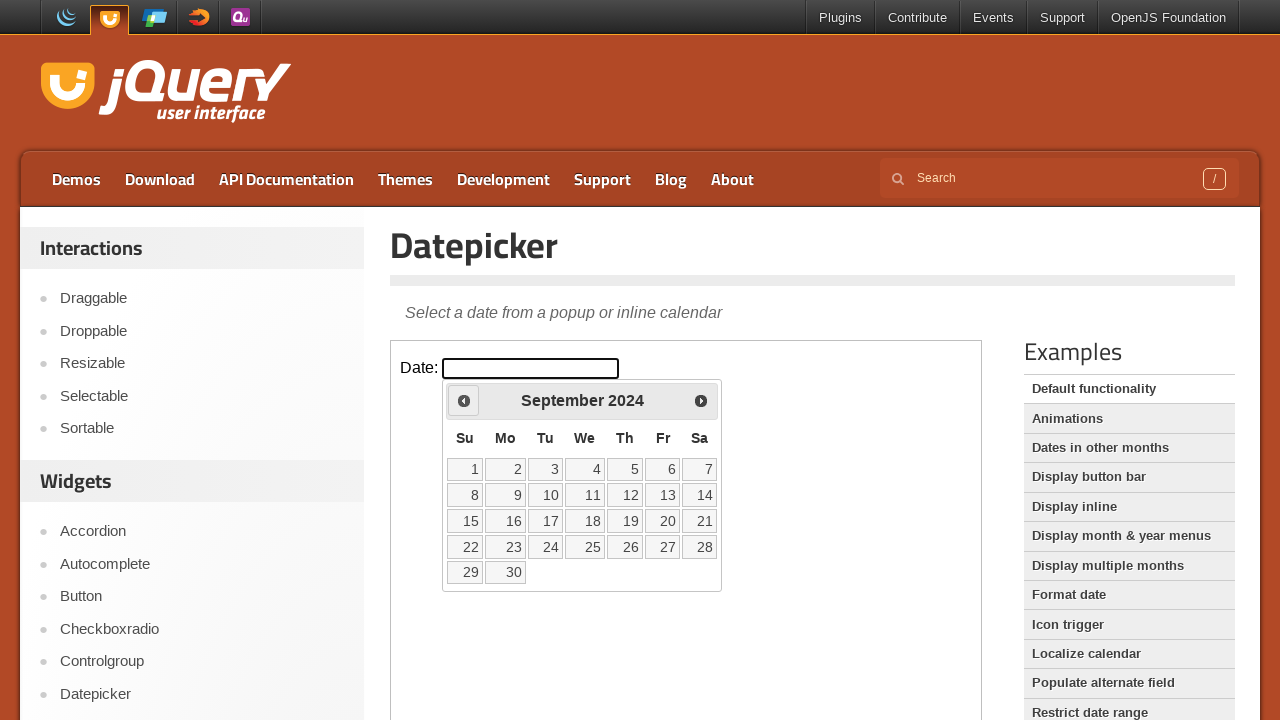

Retrieved current year: 2024
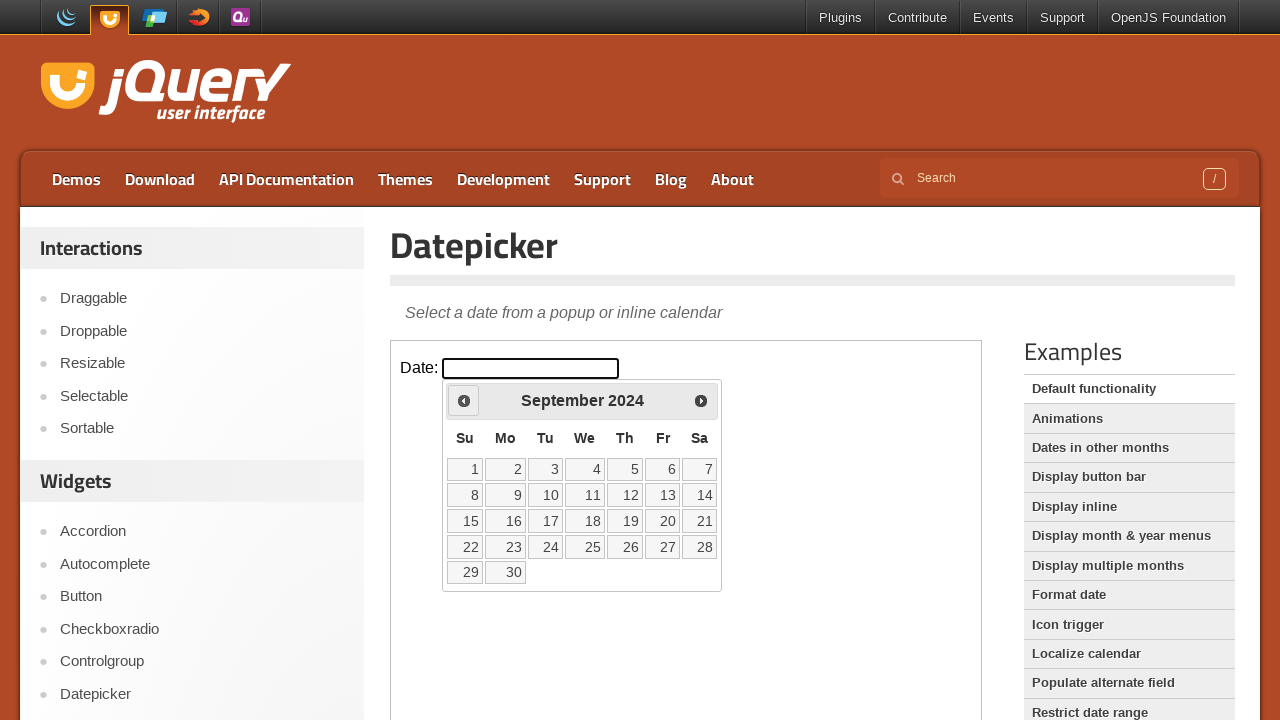

Clicked previous month button to navigate backwards at (464, 400) on iframe >> nth=0 >> internal:control=enter-frame >> span.ui-icon.ui-icon-circle-t
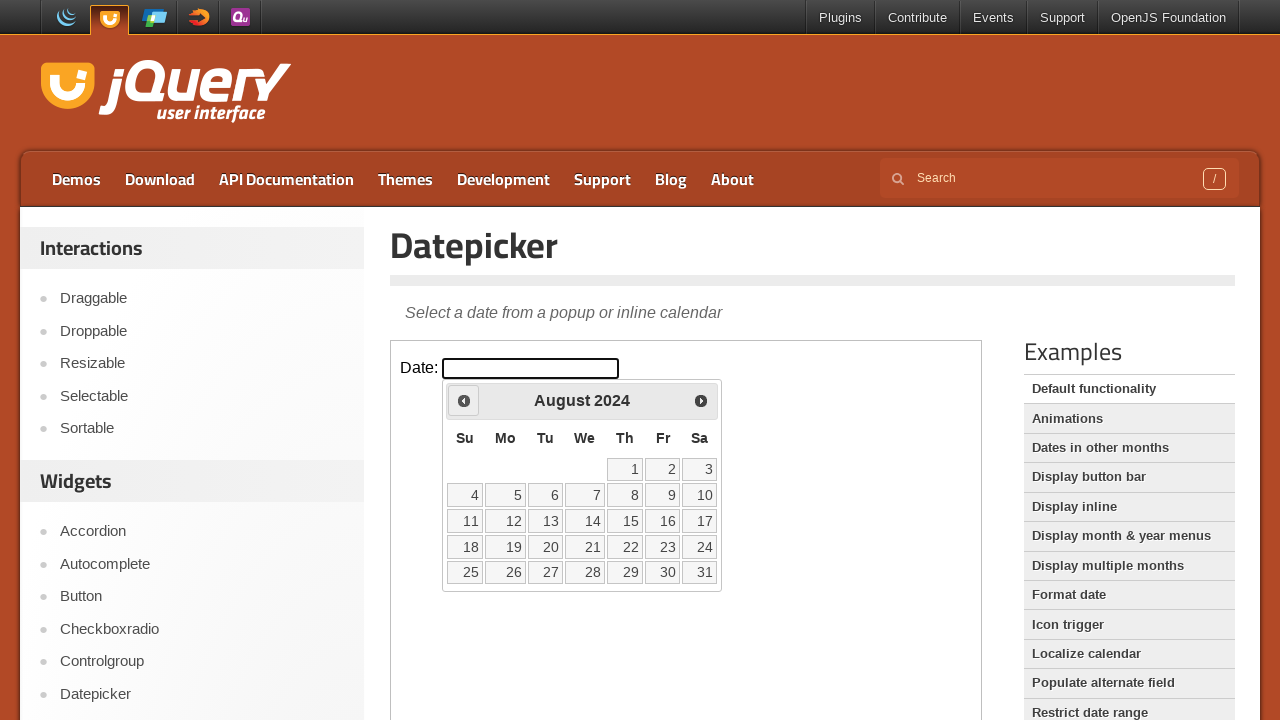

Retrieved current month: August
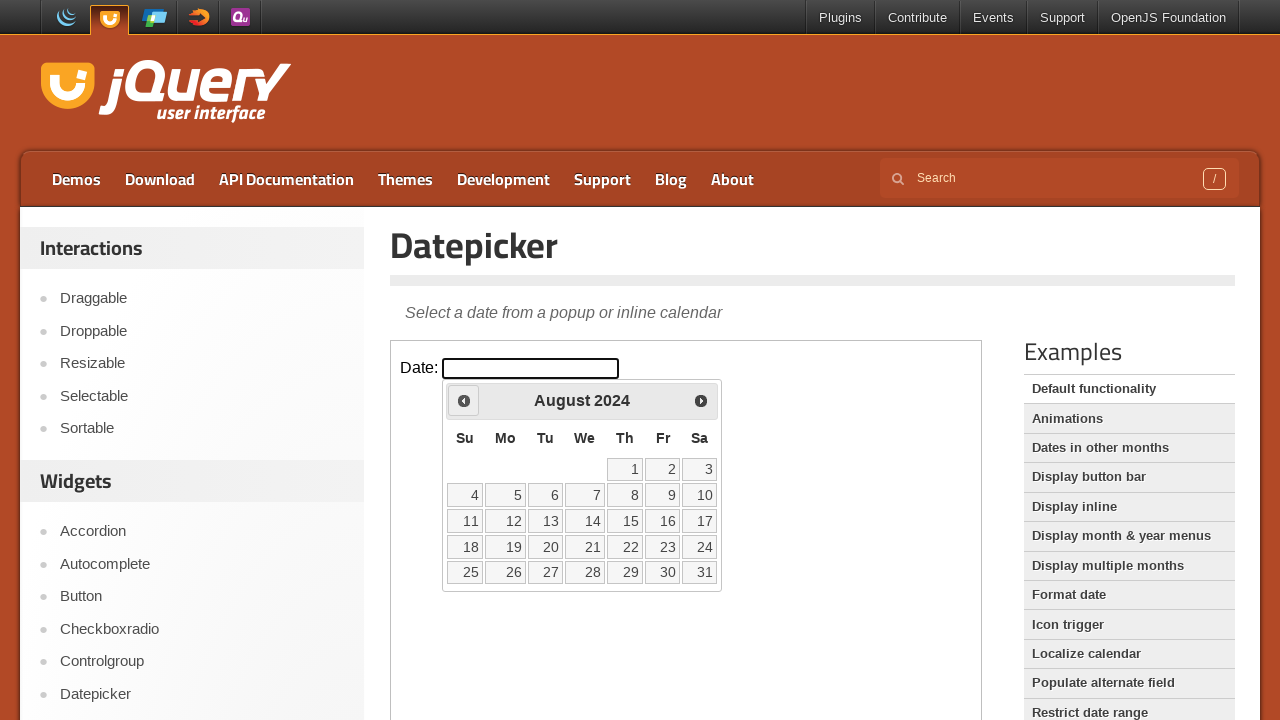

Retrieved current year: 2024
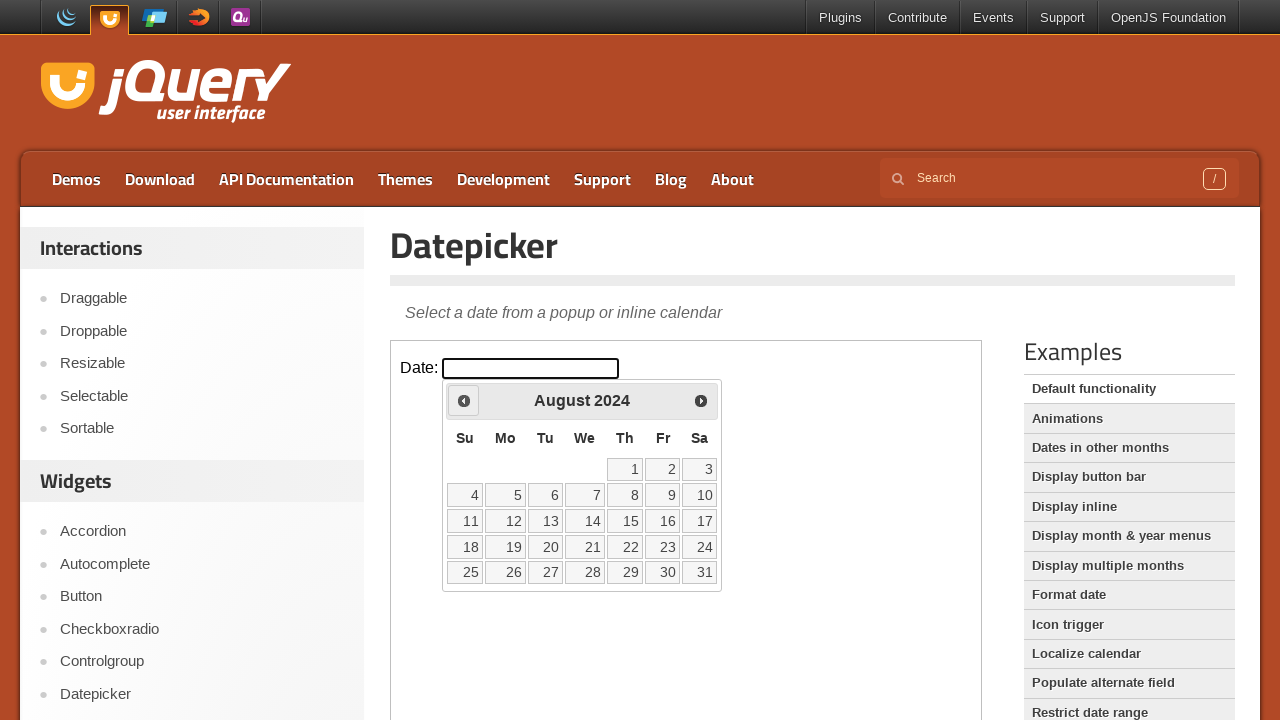

Clicked previous month button to navigate backwards at (464, 400) on iframe >> nth=0 >> internal:control=enter-frame >> span.ui-icon.ui-icon-circle-t
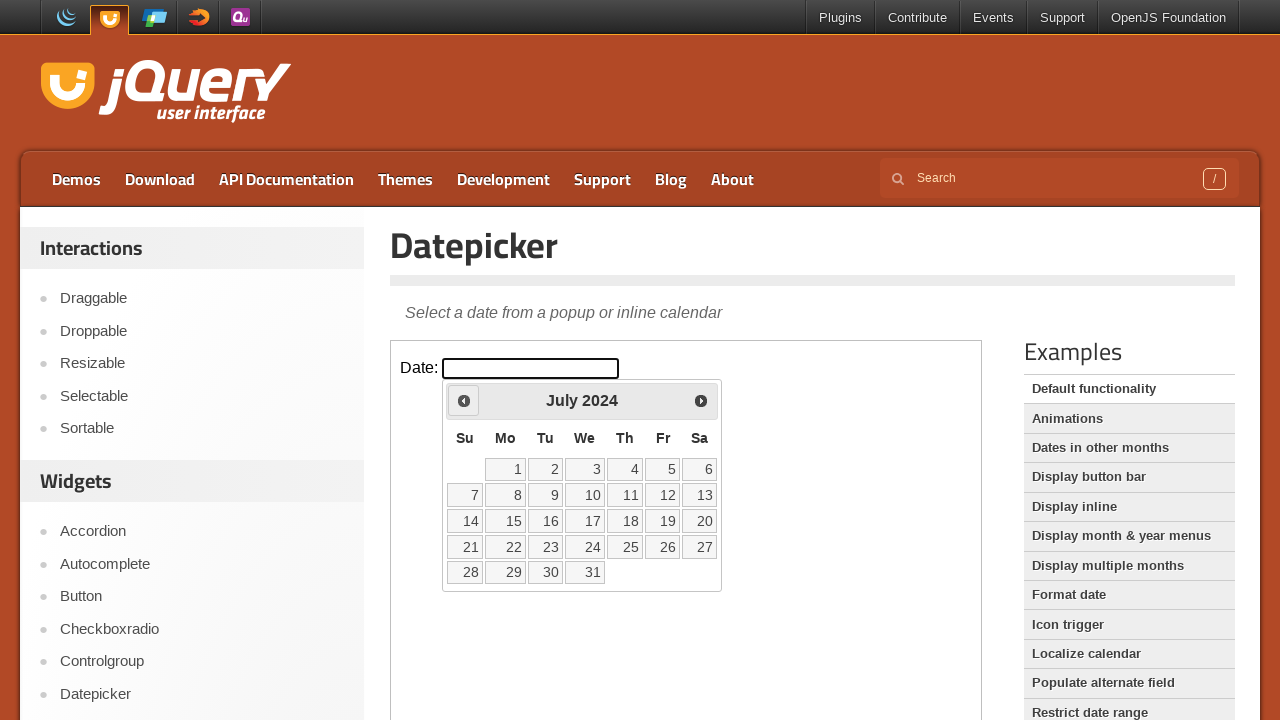

Retrieved current month: July
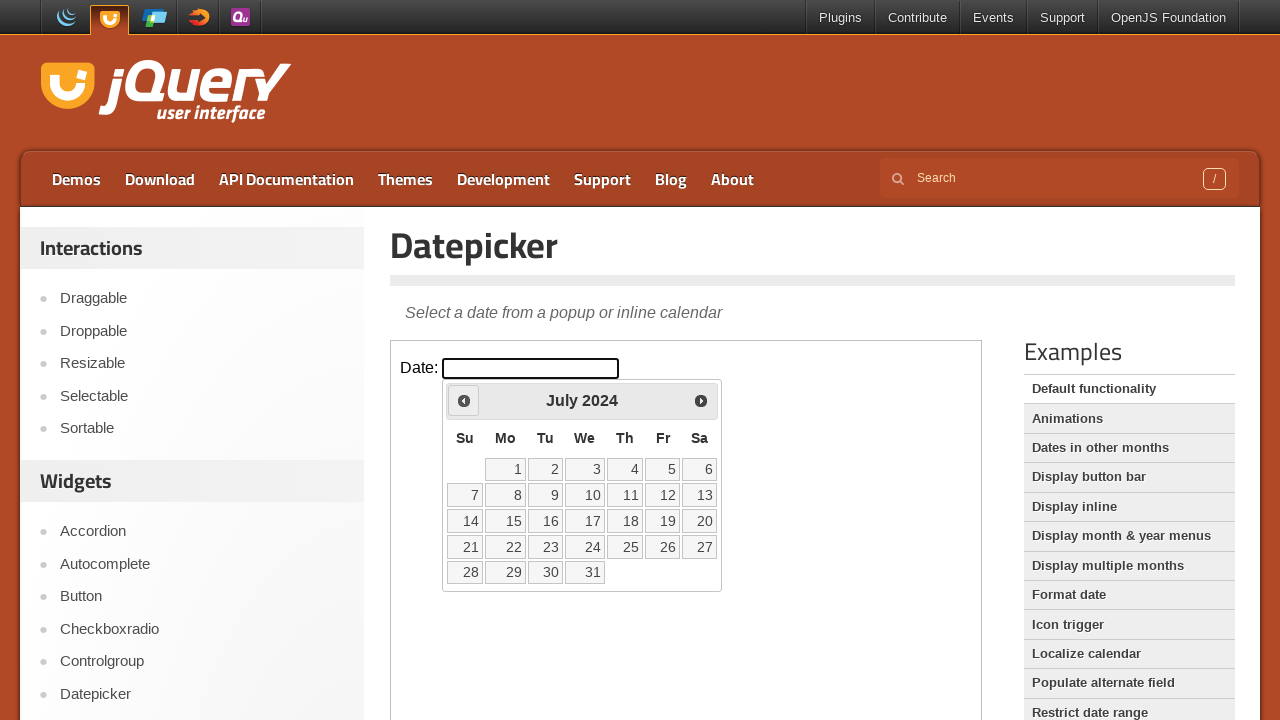

Retrieved current year: 2024
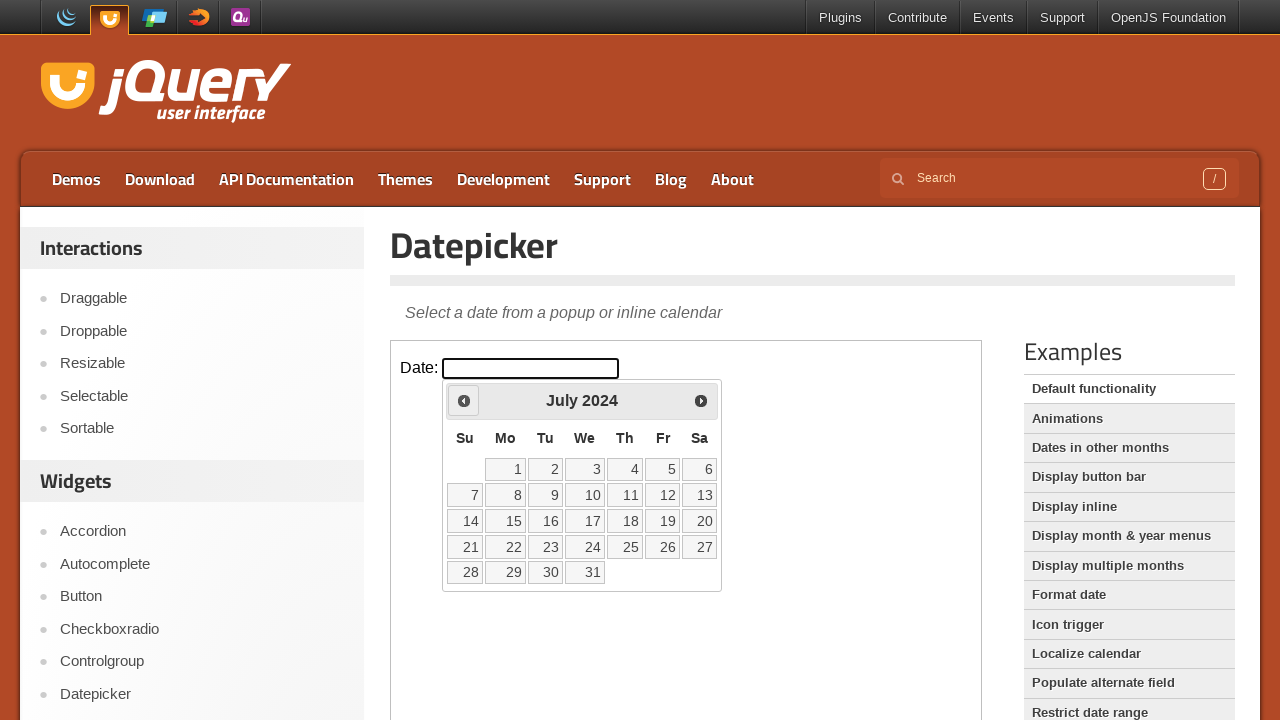

Clicked previous month button to navigate backwards at (464, 400) on iframe >> nth=0 >> internal:control=enter-frame >> span.ui-icon.ui-icon-circle-t
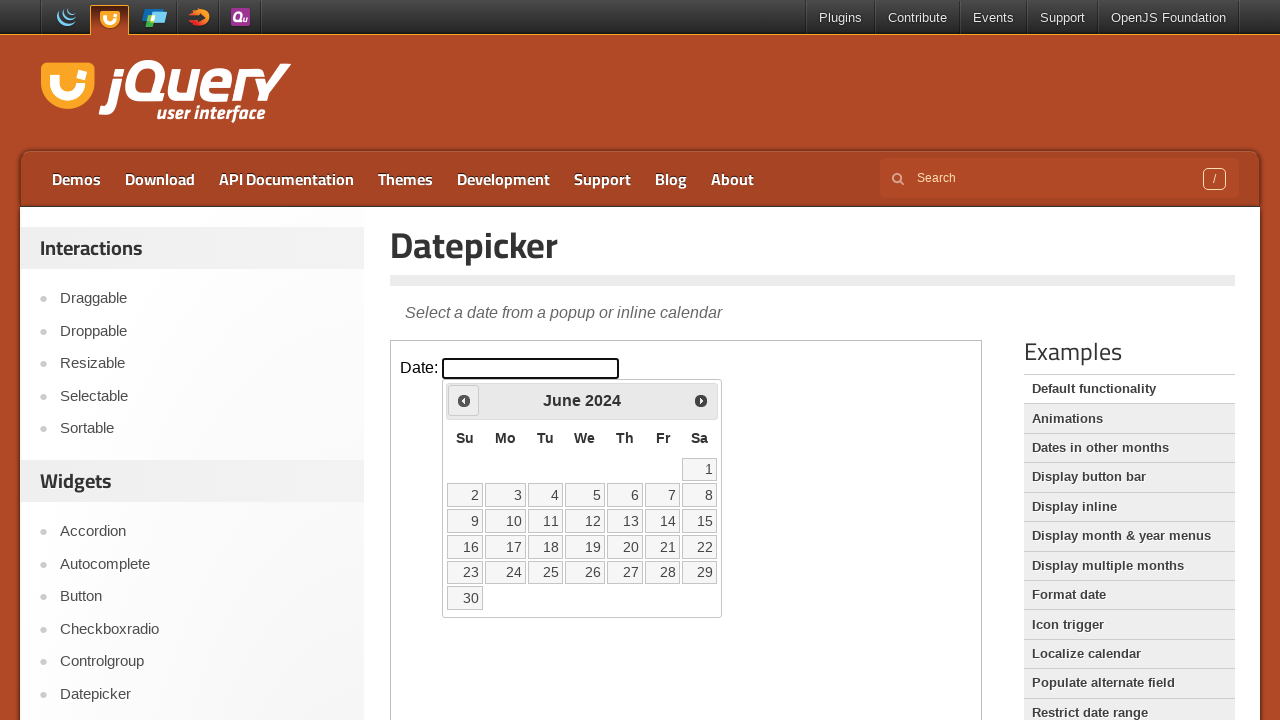

Retrieved current month: June
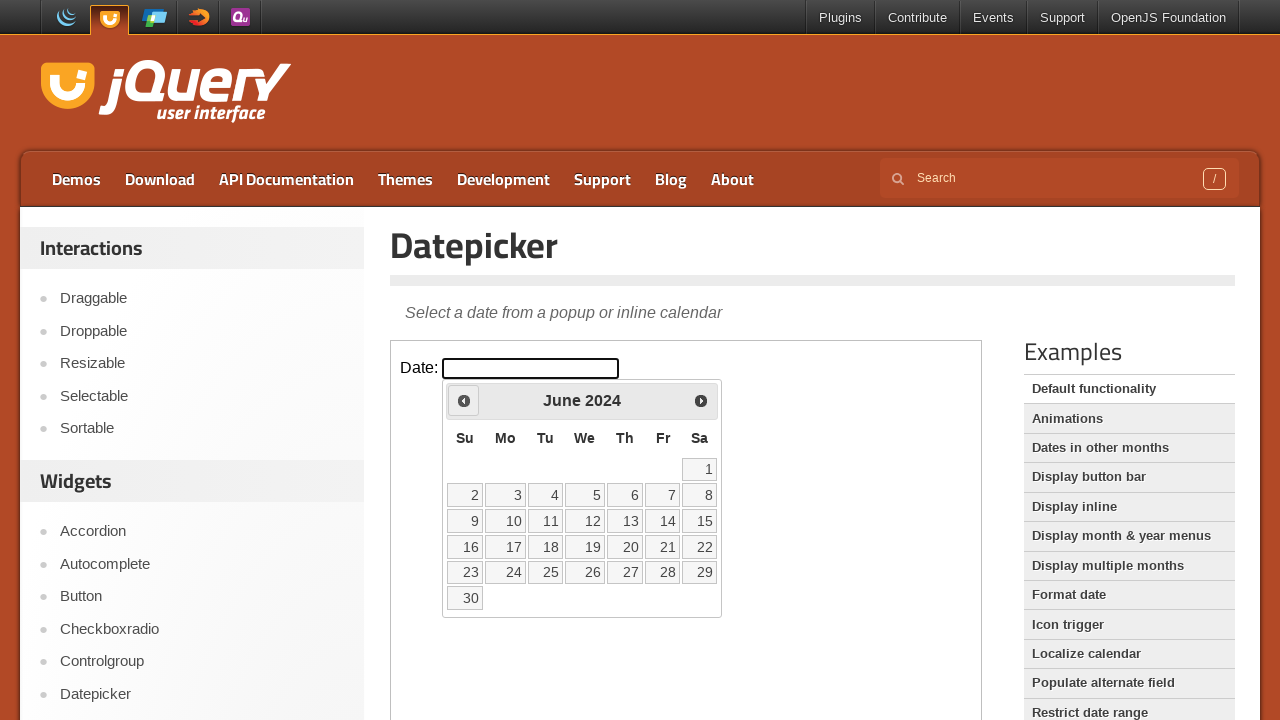

Retrieved current year: 2024
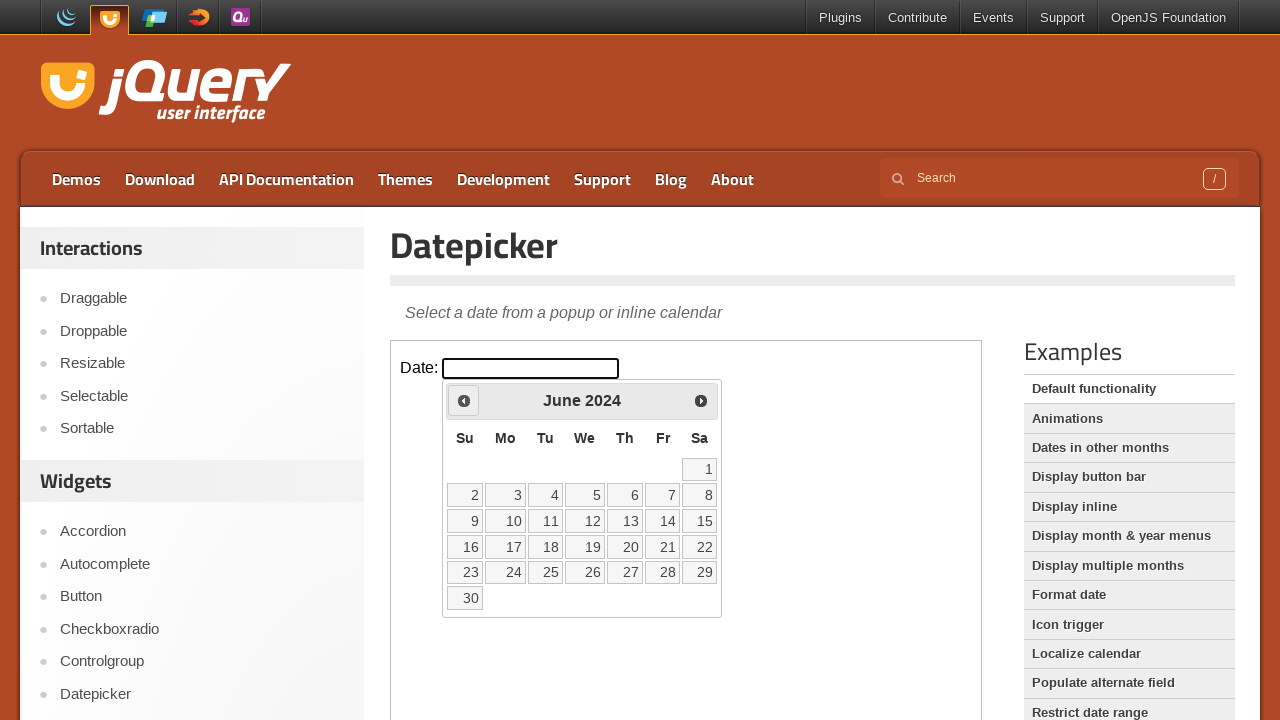

Clicked previous month button to navigate backwards at (464, 400) on iframe >> nth=0 >> internal:control=enter-frame >> span.ui-icon.ui-icon-circle-t
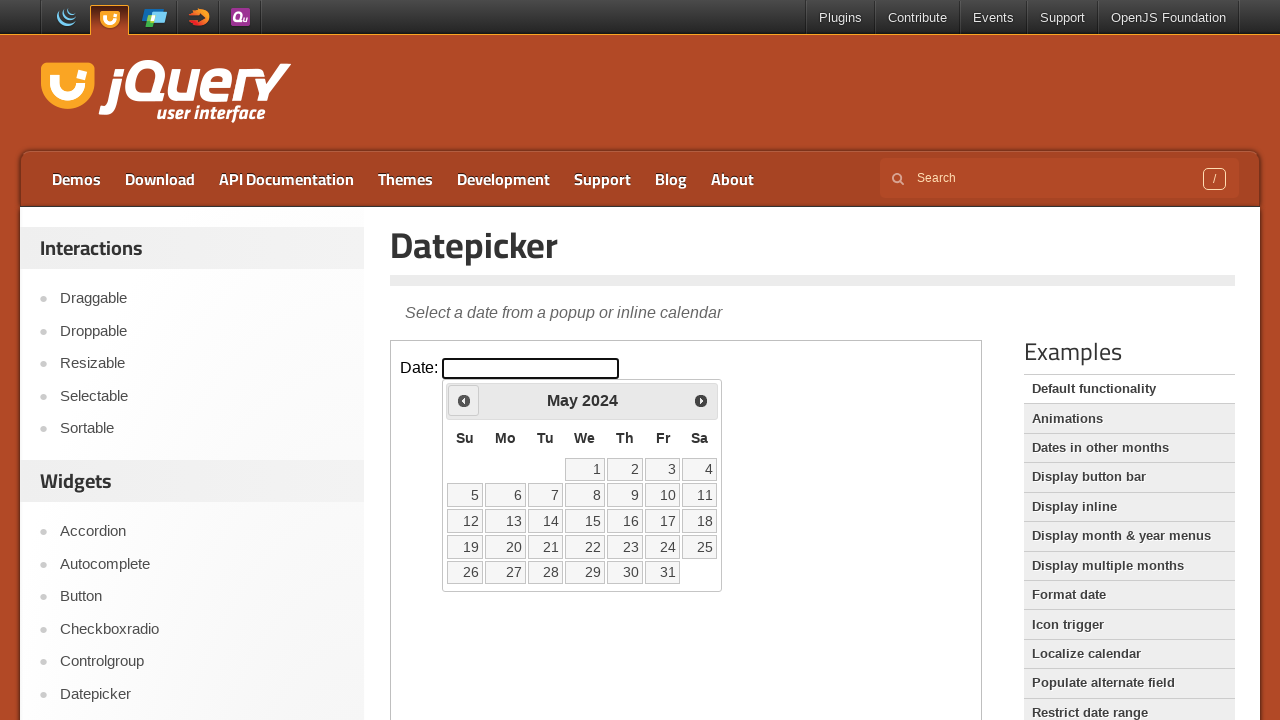

Retrieved current month: May
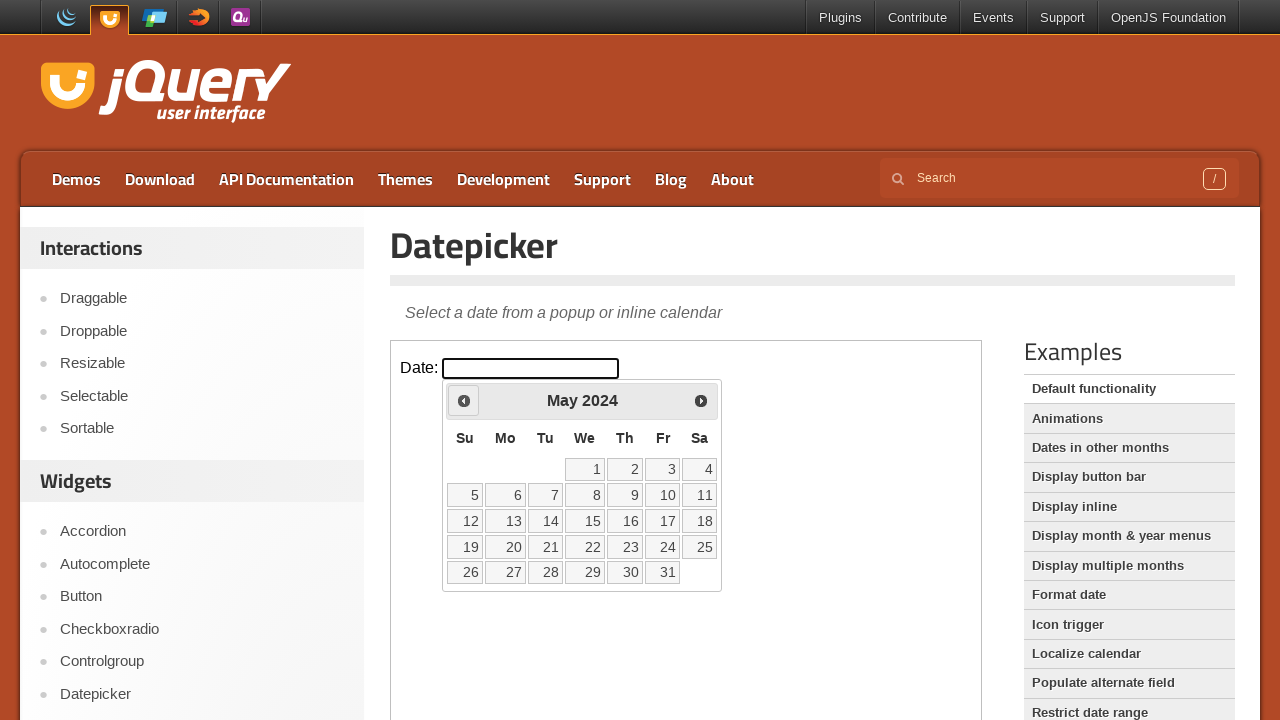

Retrieved current year: 2024
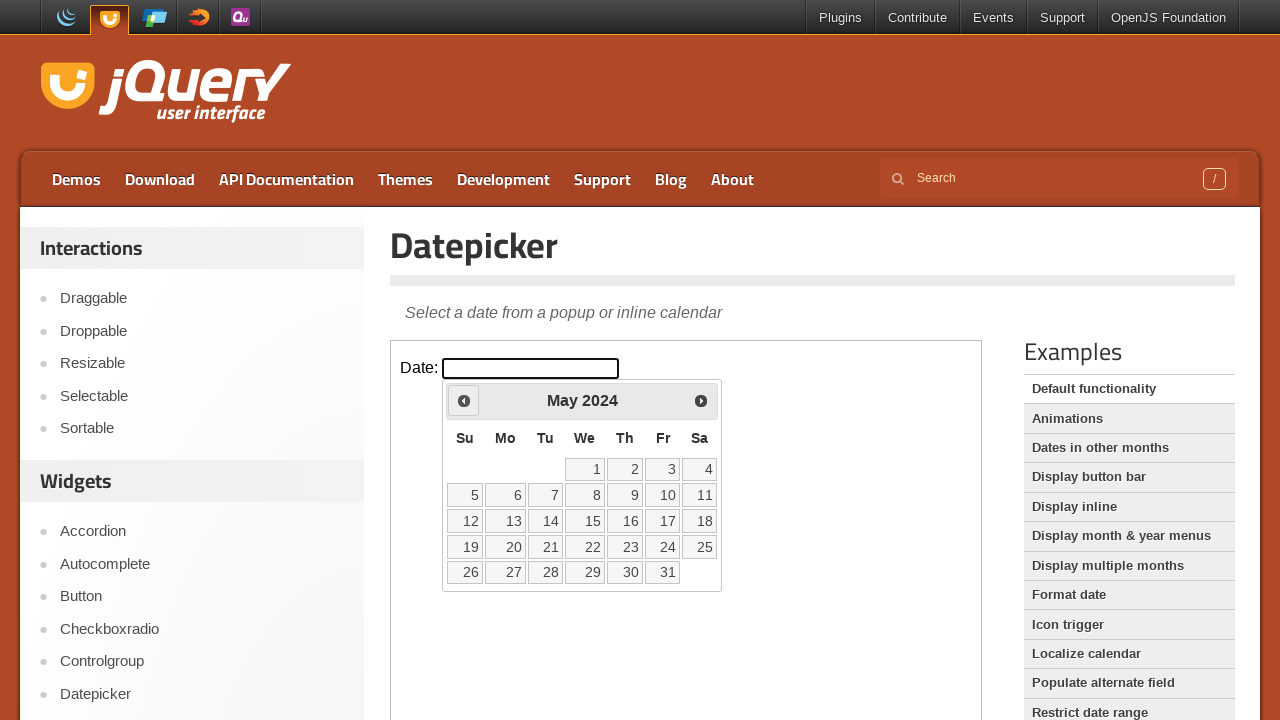

Clicked previous month button to navigate backwards at (464, 400) on iframe >> nth=0 >> internal:control=enter-frame >> span.ui-icon.ui-icon-circle-t
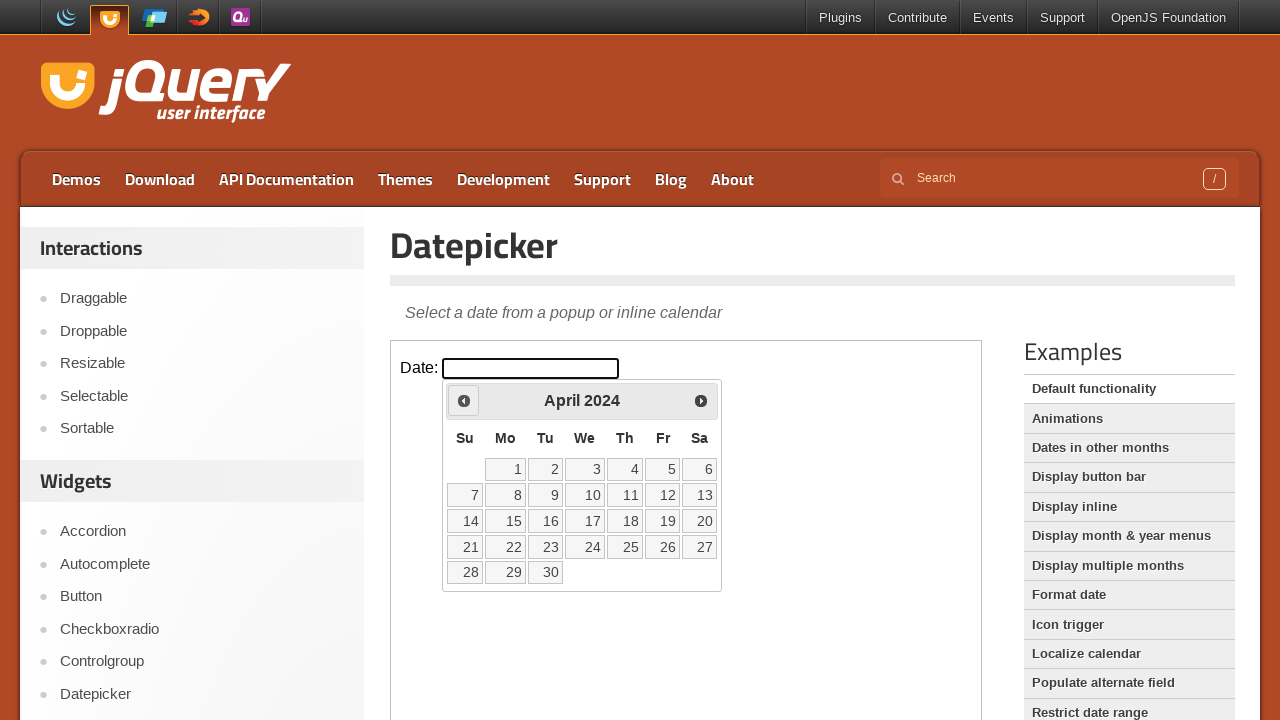

Retrieved current month: April
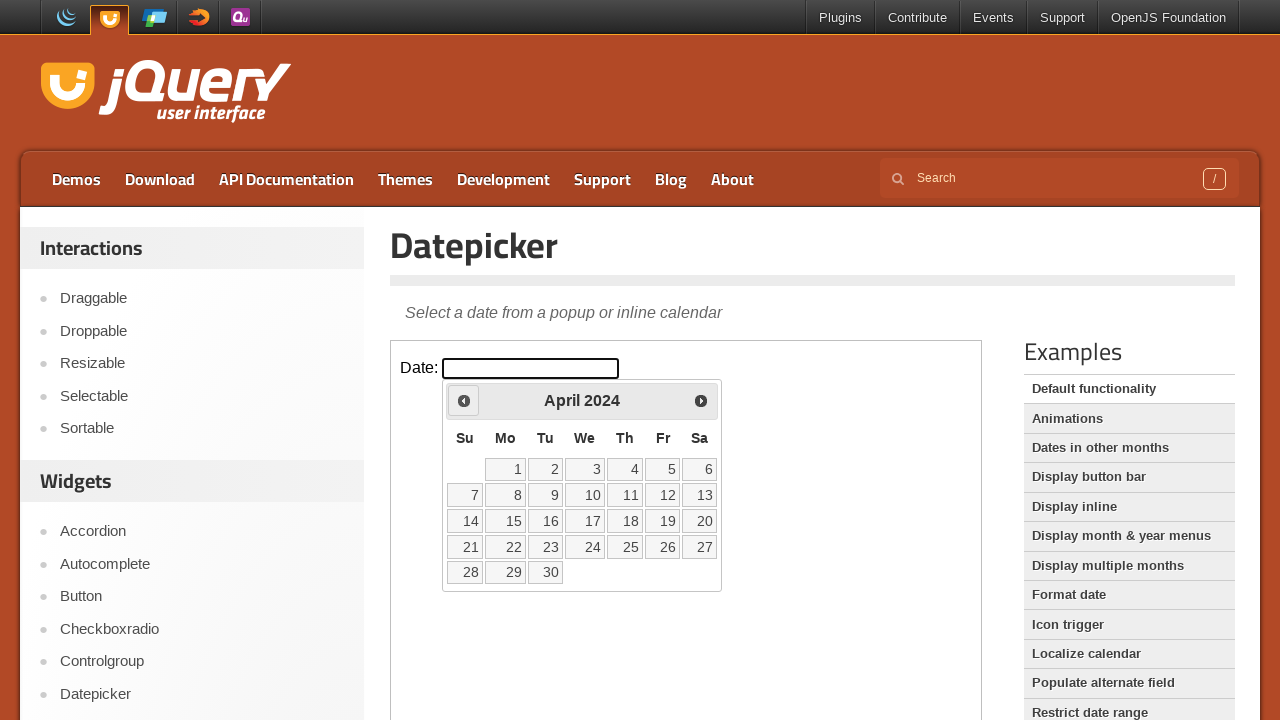

Retrieved current year: 2024
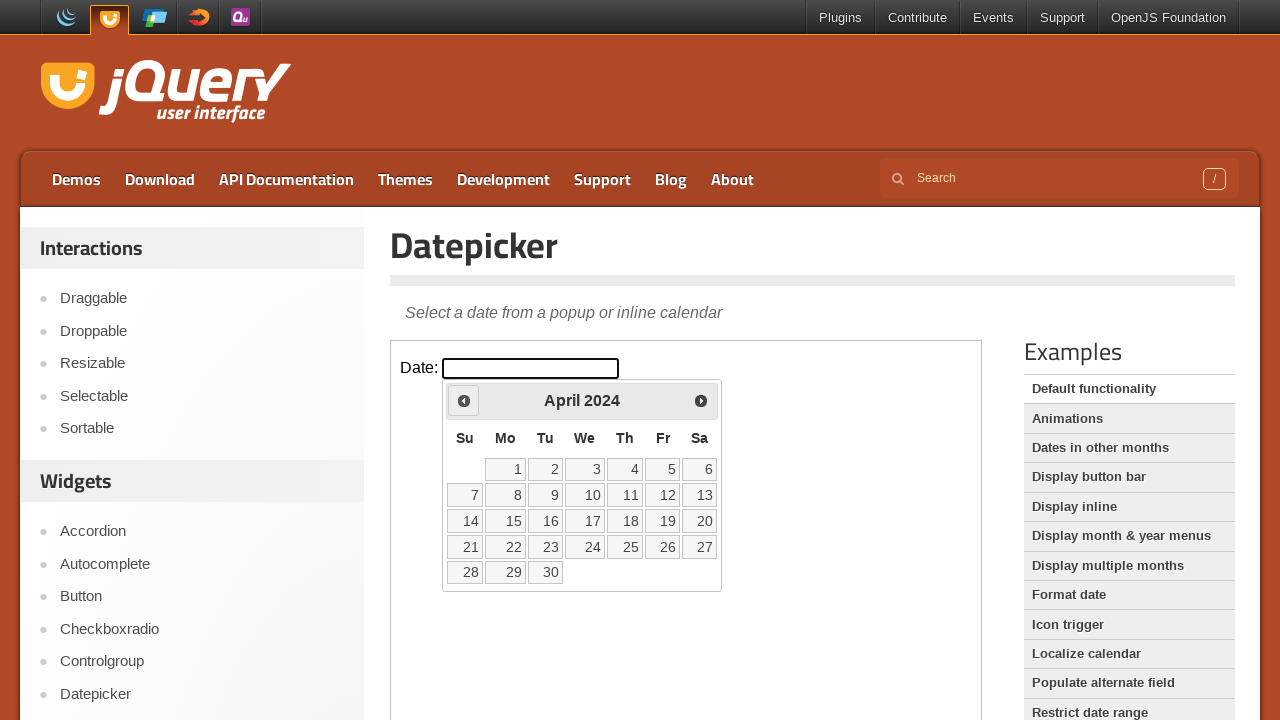

Clicked previous month button to navigate backwards at (464, 400) on iframe >> nth=0 >> internal:control=enter-frame >> span.ui-icon.ui-icon-circle-t
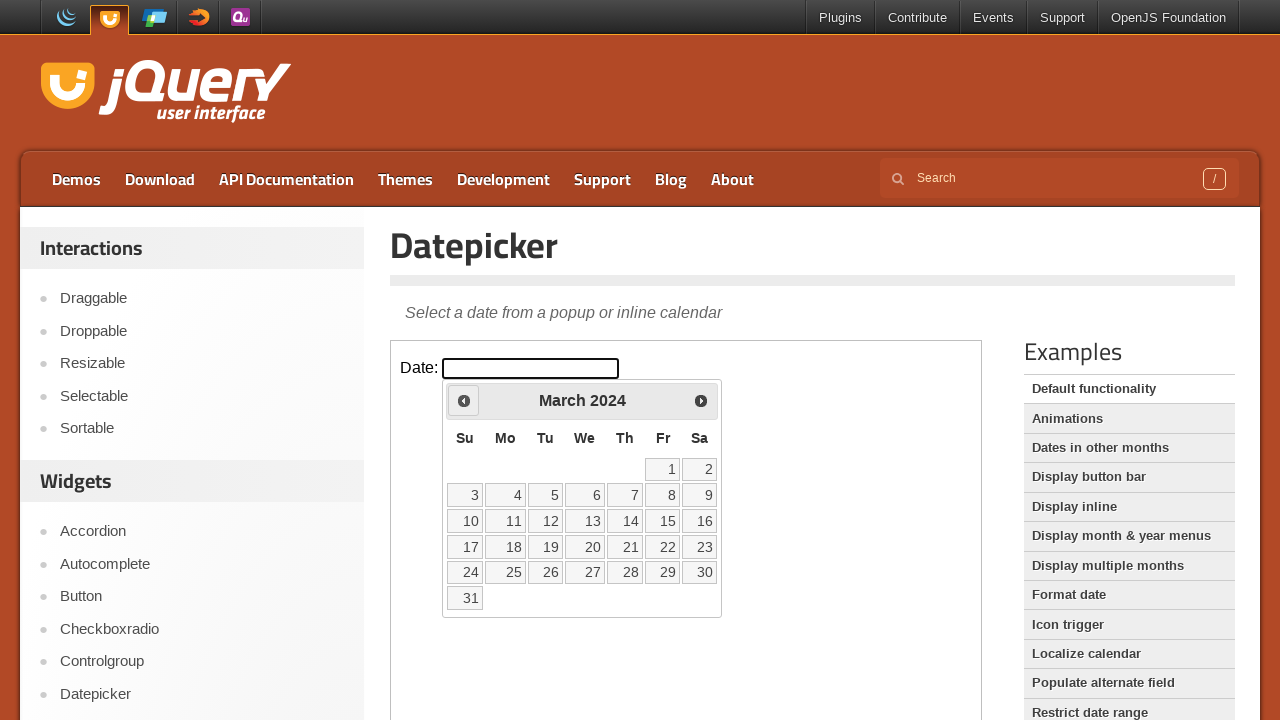

Retrieved current month: March
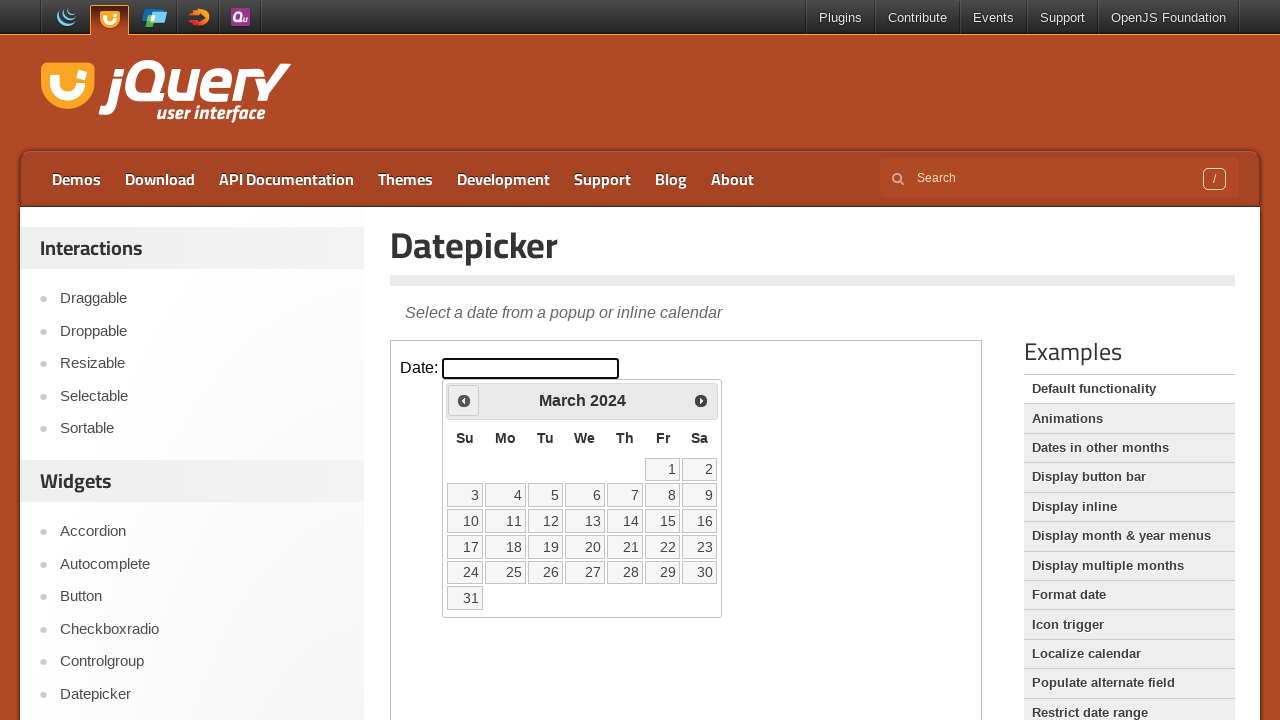

Retrieved current year: 2024
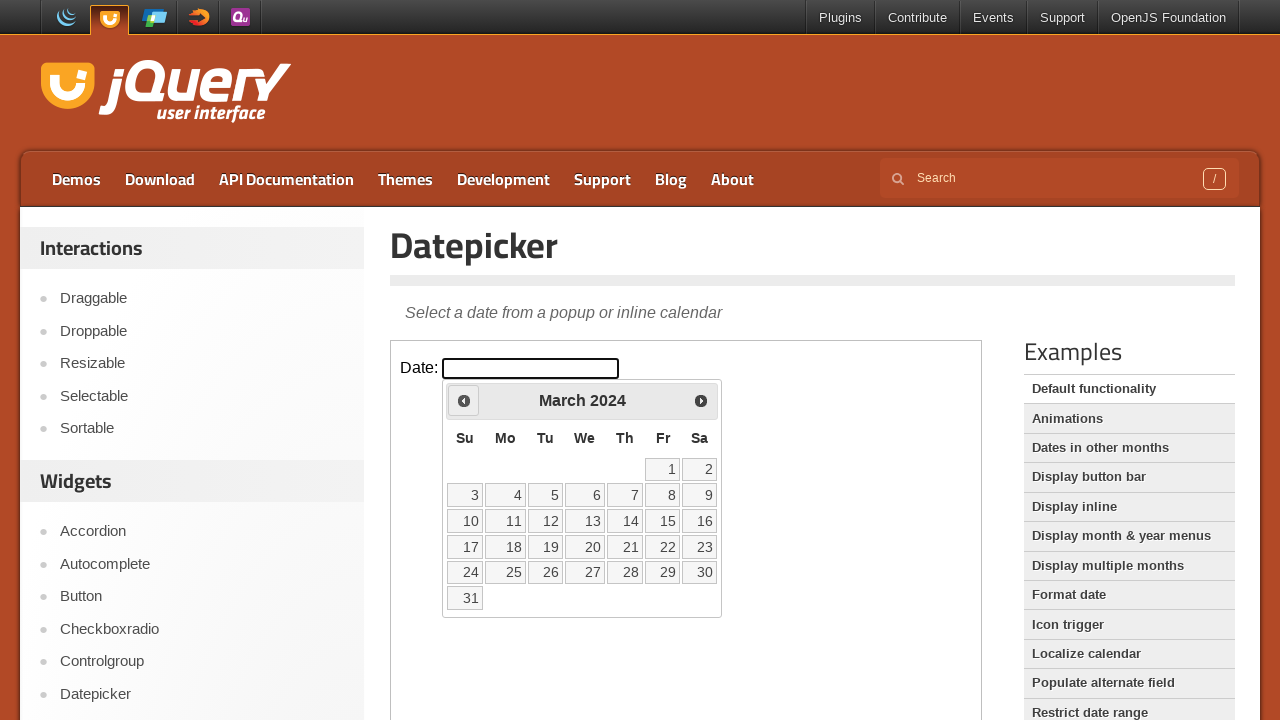

Clicked previous month button to navigate backwards at (464, 400) on iframe >> nth=0 >> internal:control=enter-frame >> span.ui-icon.ui-icon-circle-t
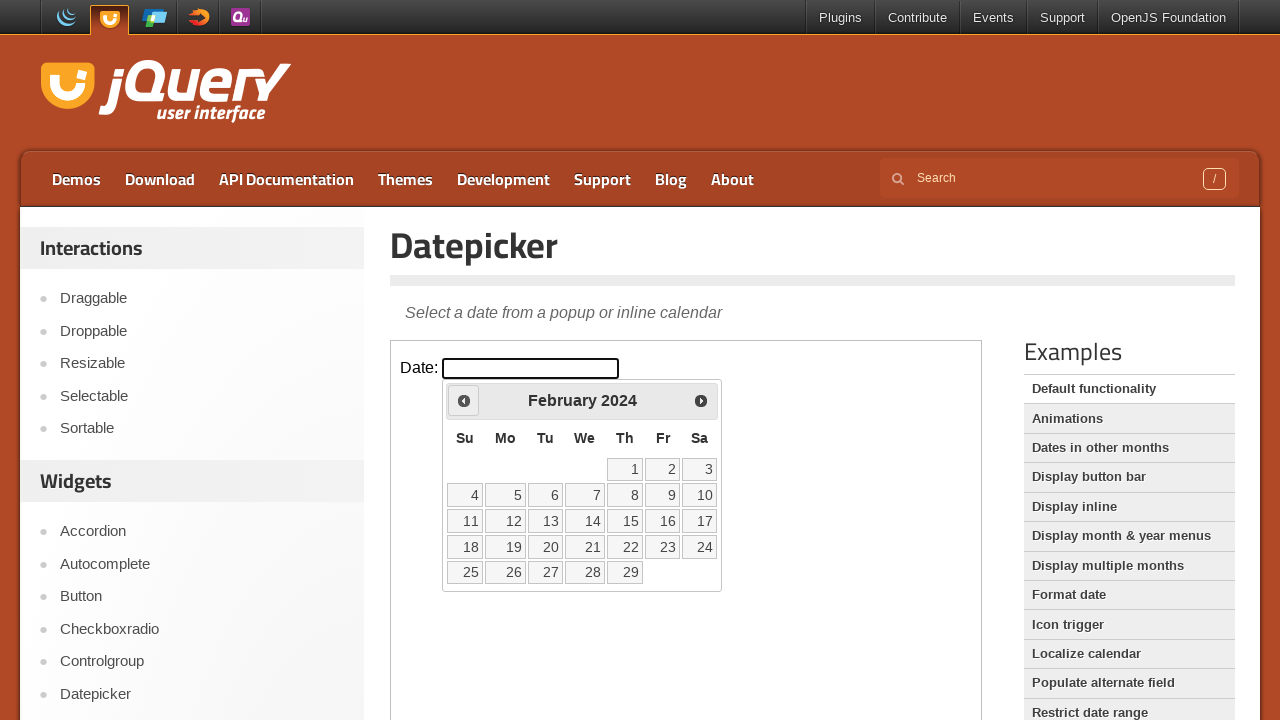

Retrieved current month: February
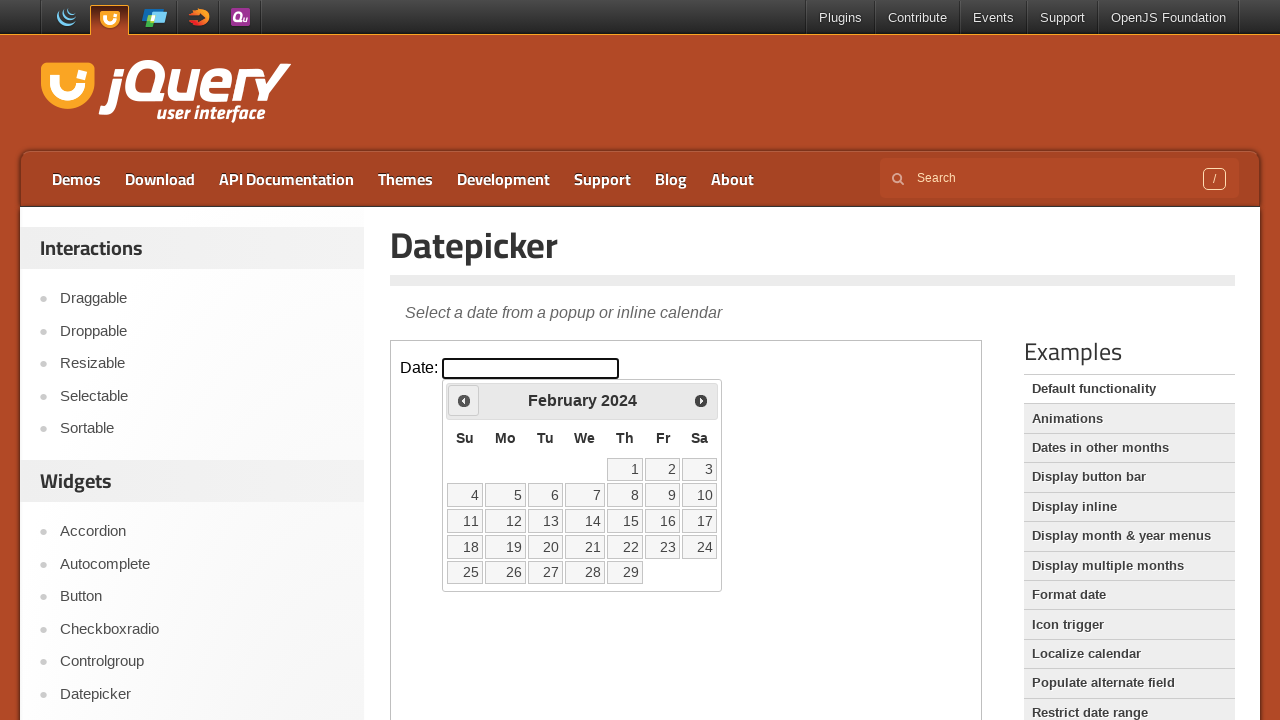

Retrieved current year: 2024
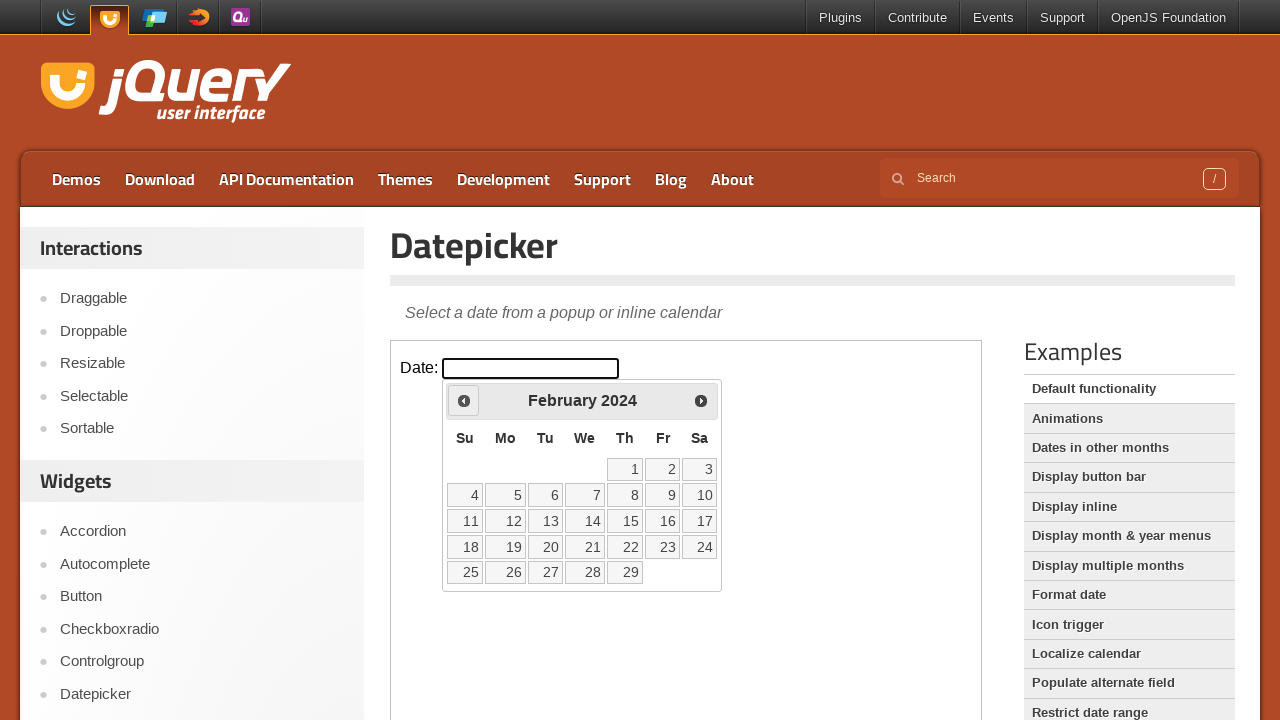

Clicked previous month button to navigate backwards at (464, 400) on iframe >> nth=0 >> internal:control=enter-frame >> span.ui-icon.ui-icon-circle-t
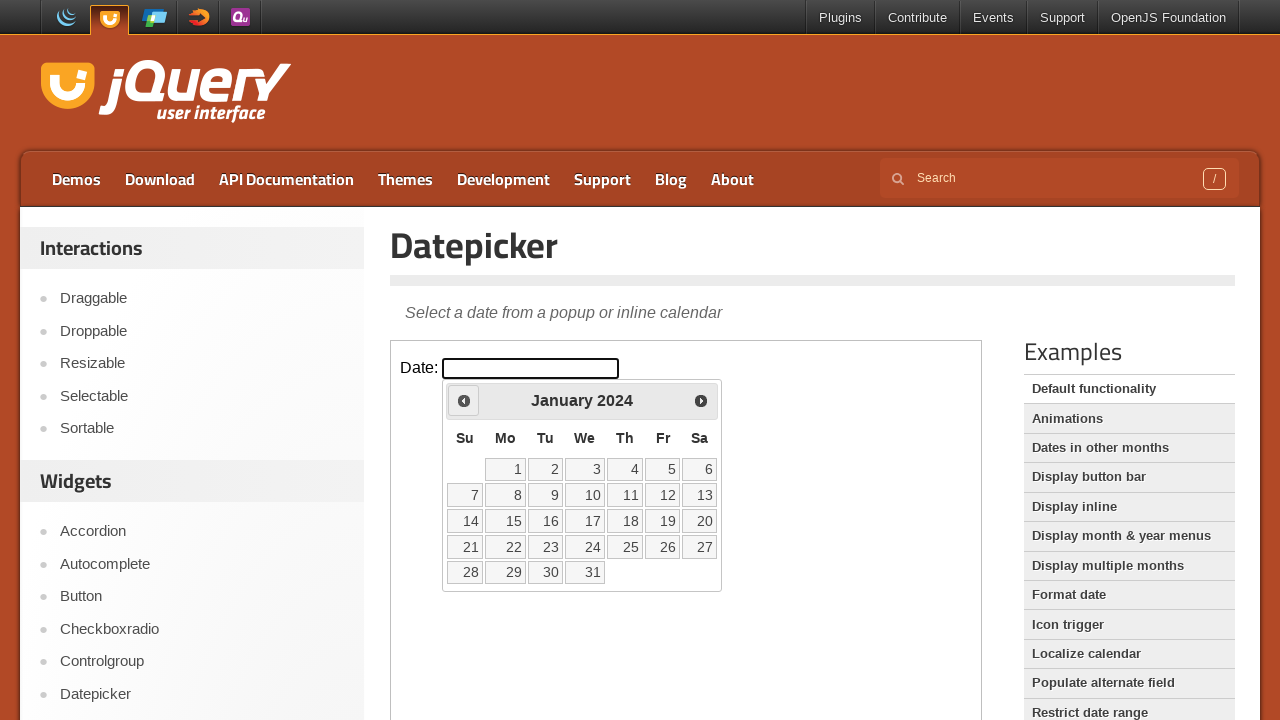

Retrieved current month: January
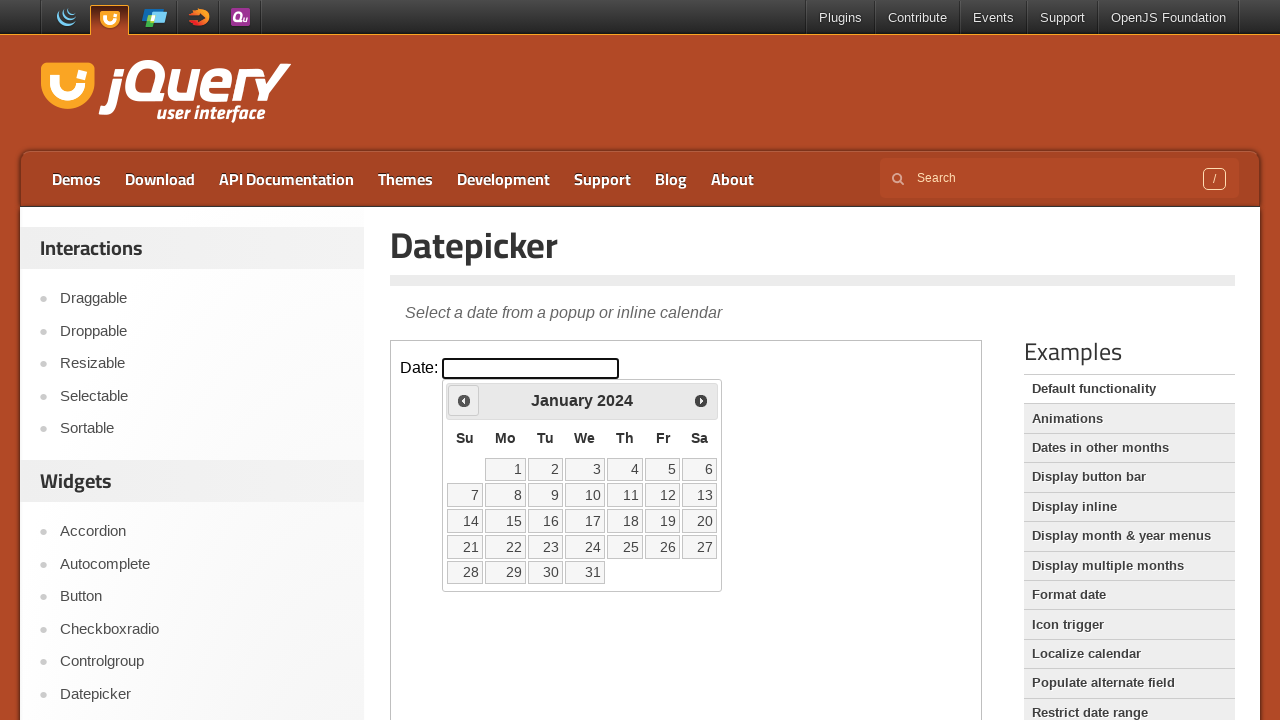

Retrieved current year: 2024
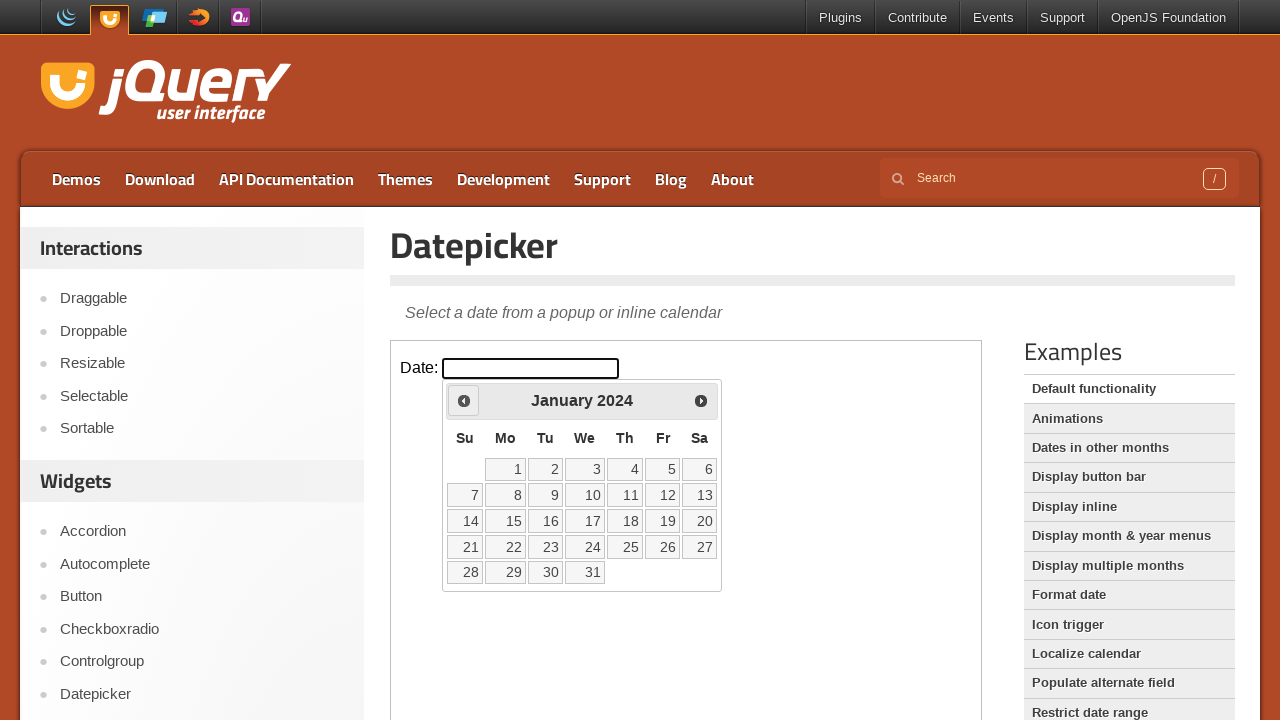

Clicked previous month button to navigate backwards at (464, 400) on iframe >> nth=0 >> internal:control=enter-frame >> span.ui-icon.ui-icon-circle-t
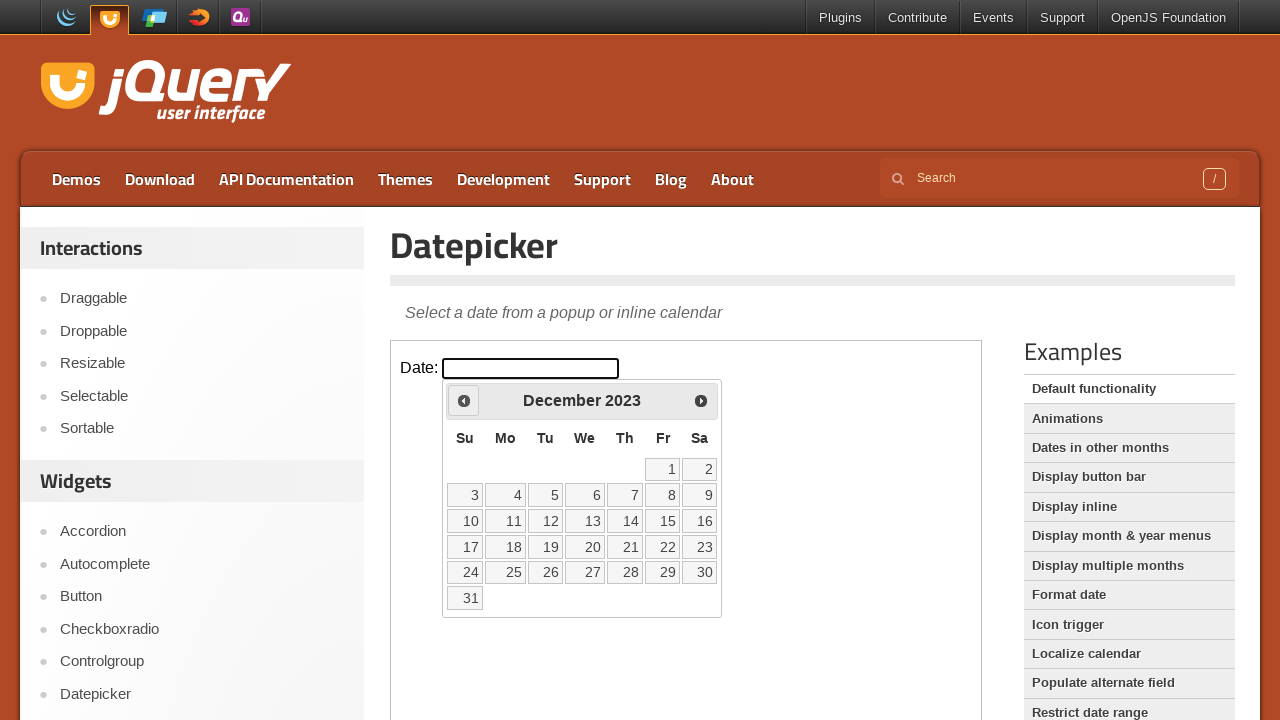

Retrieved current month: December
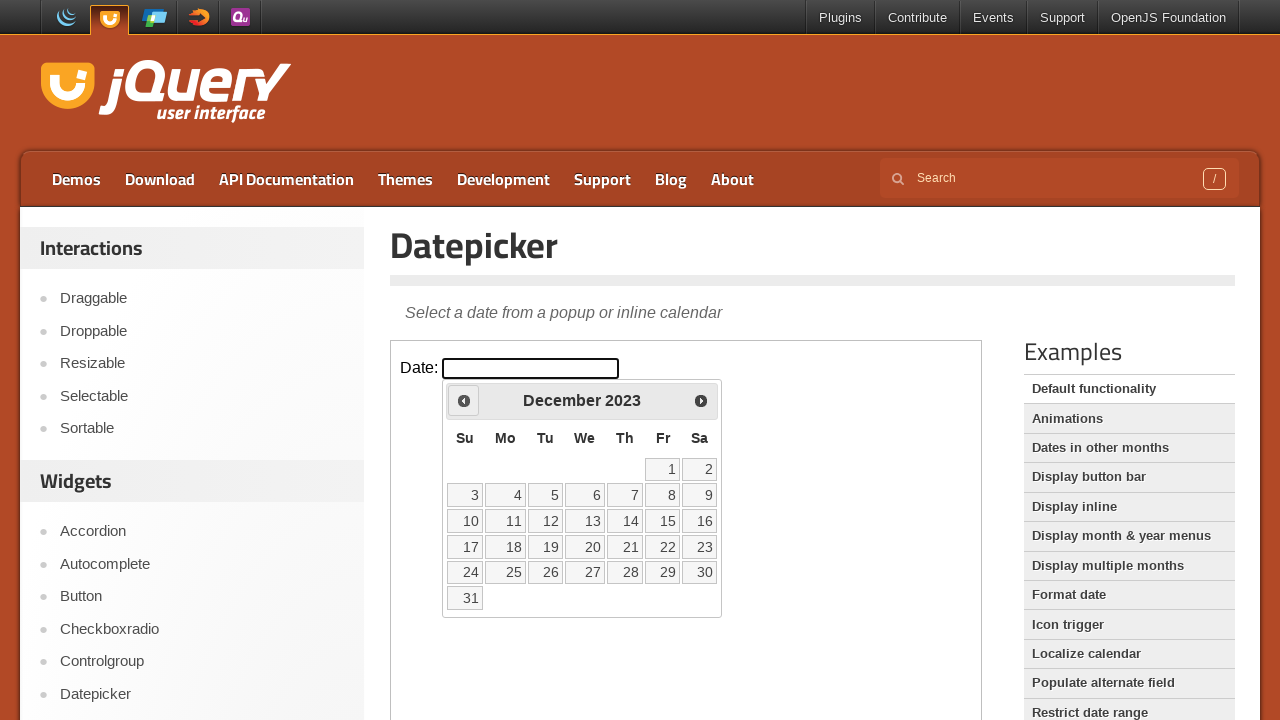

Retrieved current year: 2023
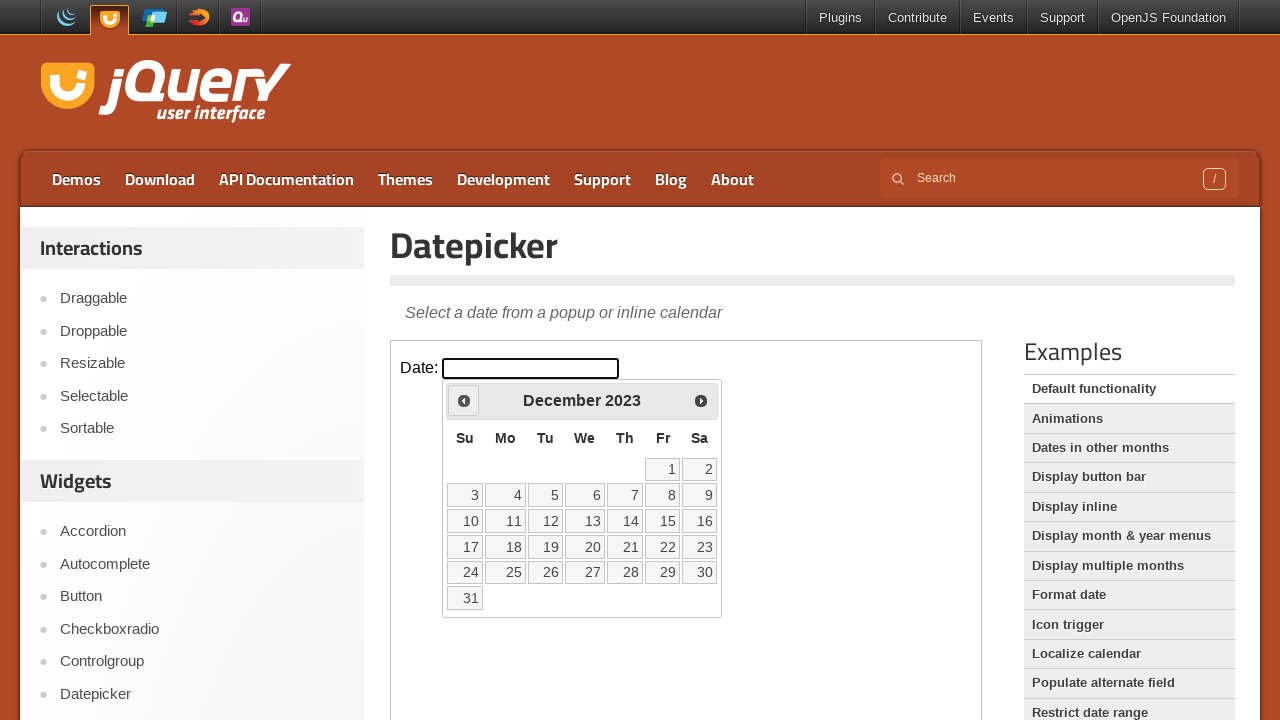

Clicked previous month button to navigate backwards at (464, 400) on iframe >> nth=0 >> internal:control=enter-frame >> span.ui-icon.ui-icon-circle-t
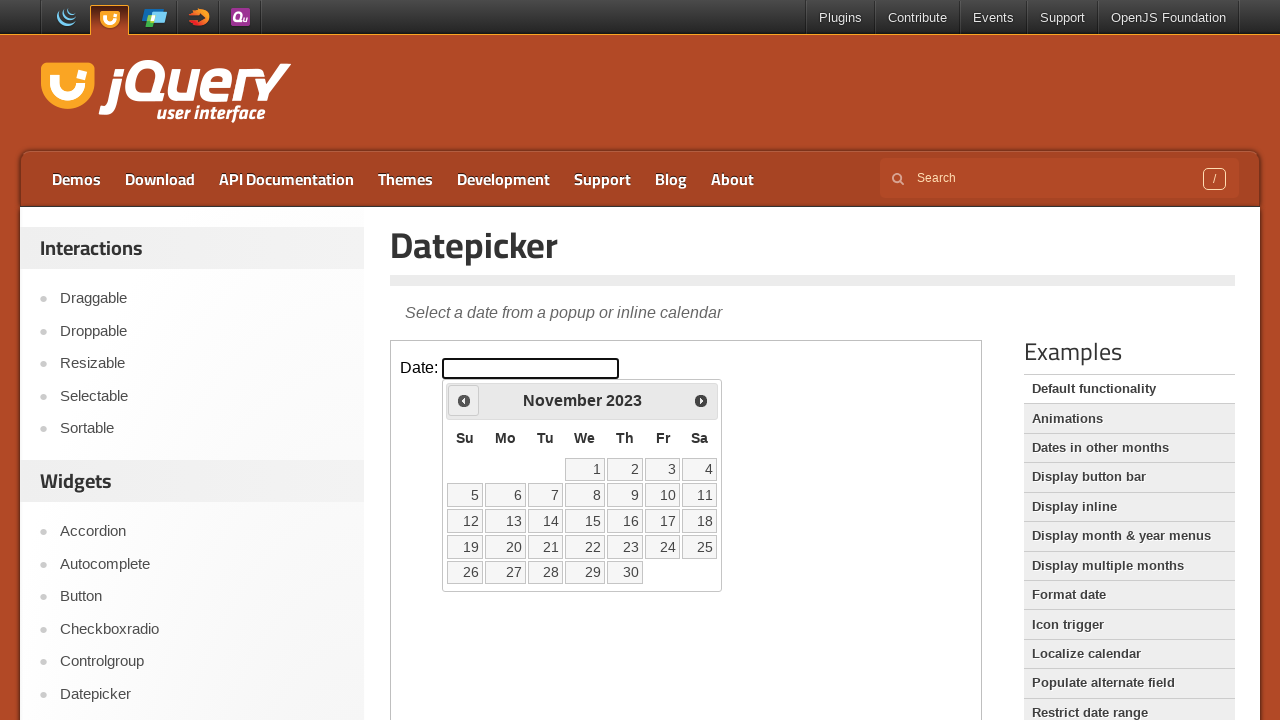

Retrieved current month: November
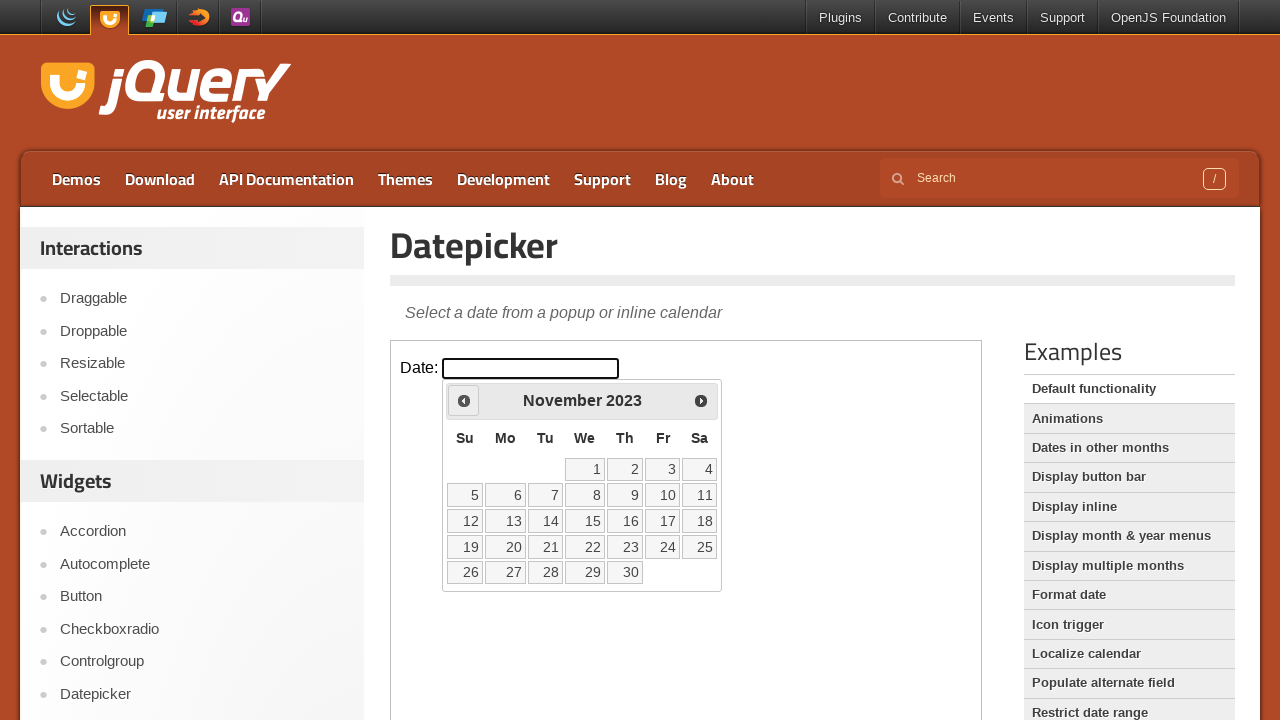

Retrieved current year: 2023
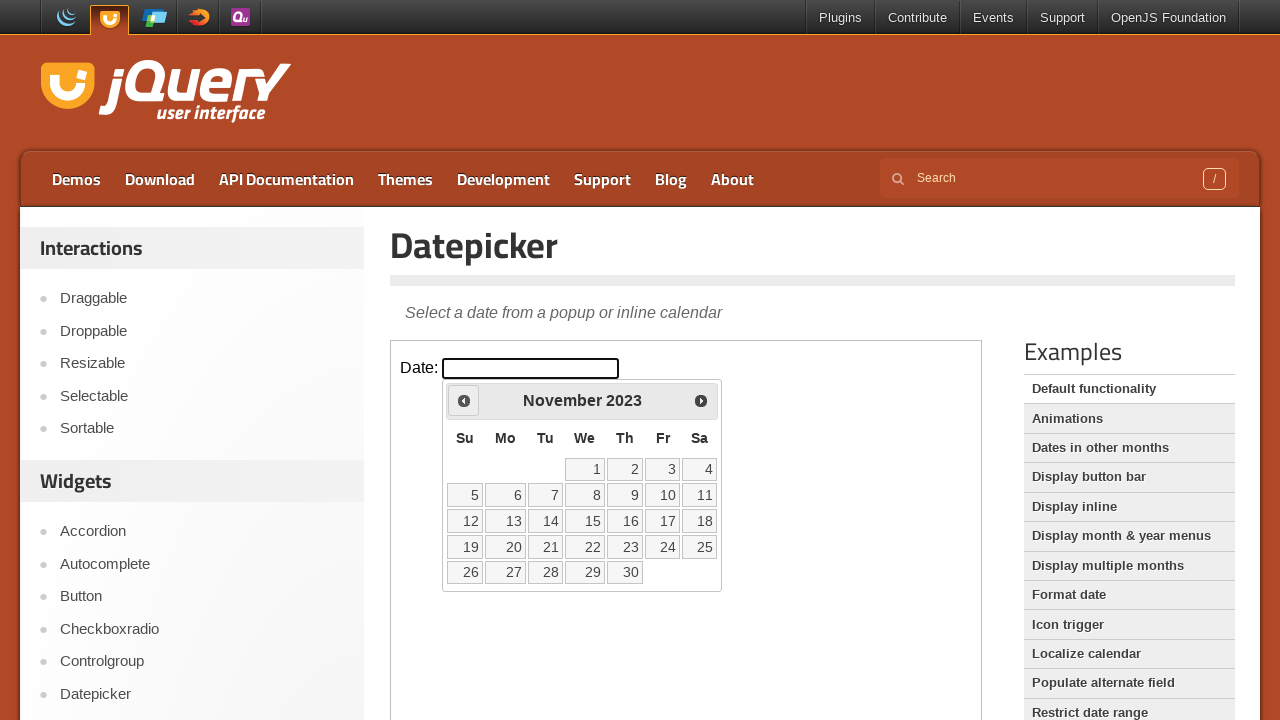

Clicked previous month button to navigate backwards at (464, 400) on iframe >> nth=0 >> internal:control=enter-frame >> span.ui-icon.ui-icon-circle-t
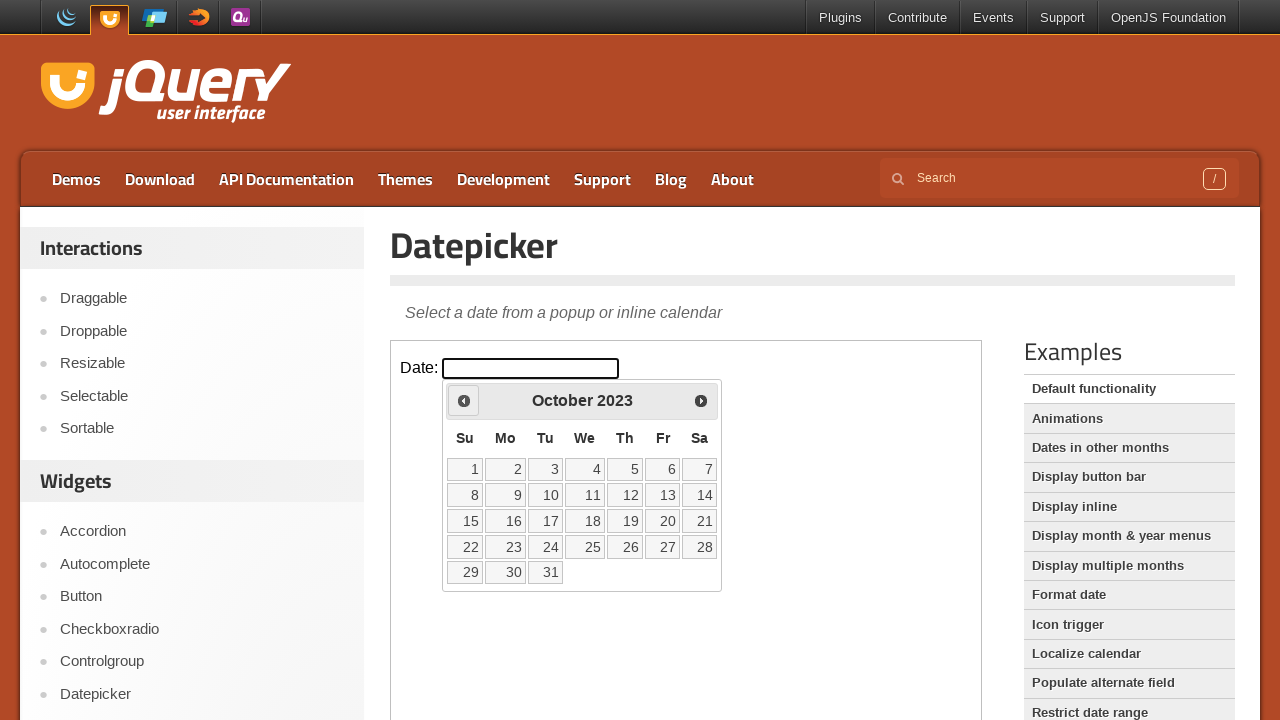

Retrieved current month: October
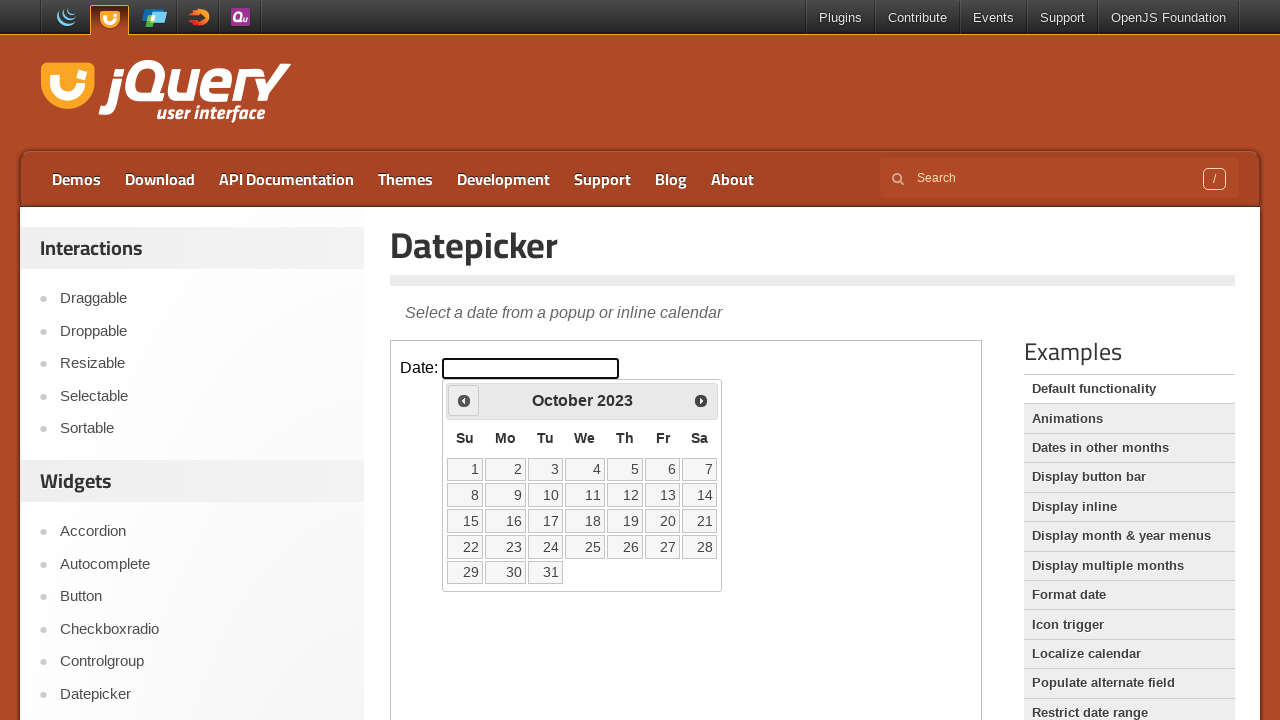

Retrieved current year: 2023
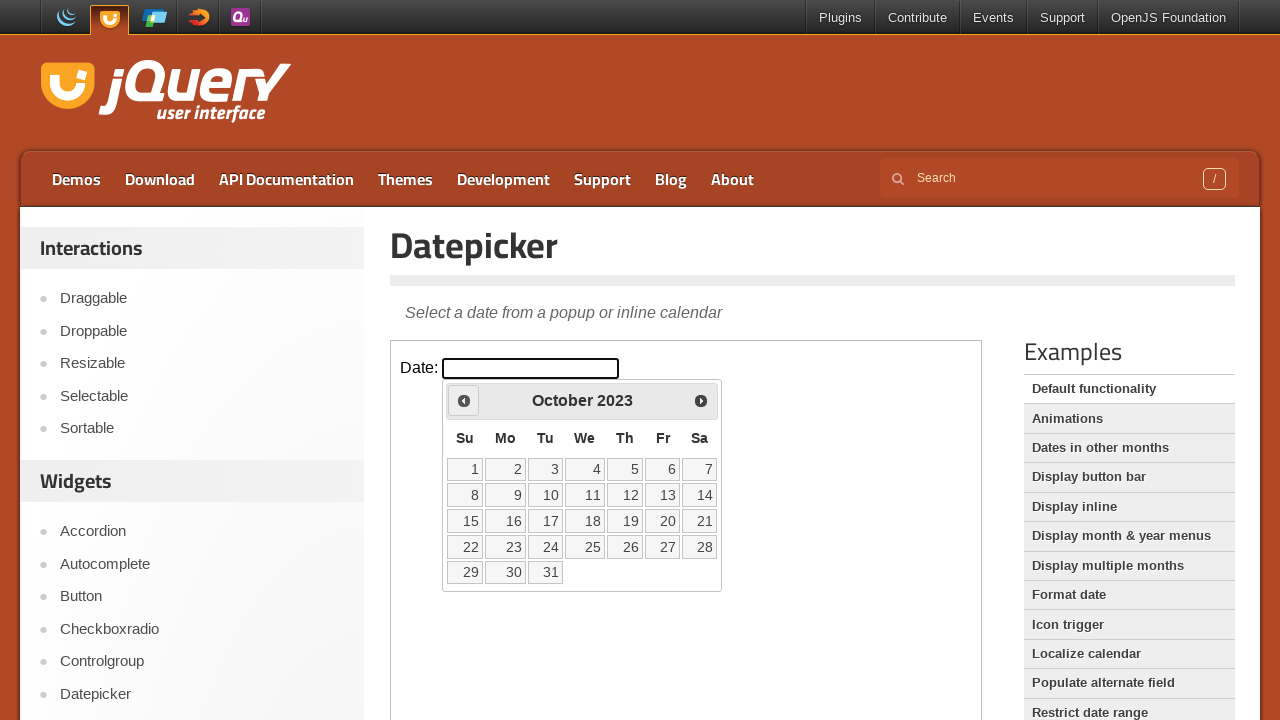

Clicked previous month button to navigate backwards at (464, 400) on iframe >> nth=0 >> internal:control=enter-frame >> span.ui-icon.ui-icon-circle-t
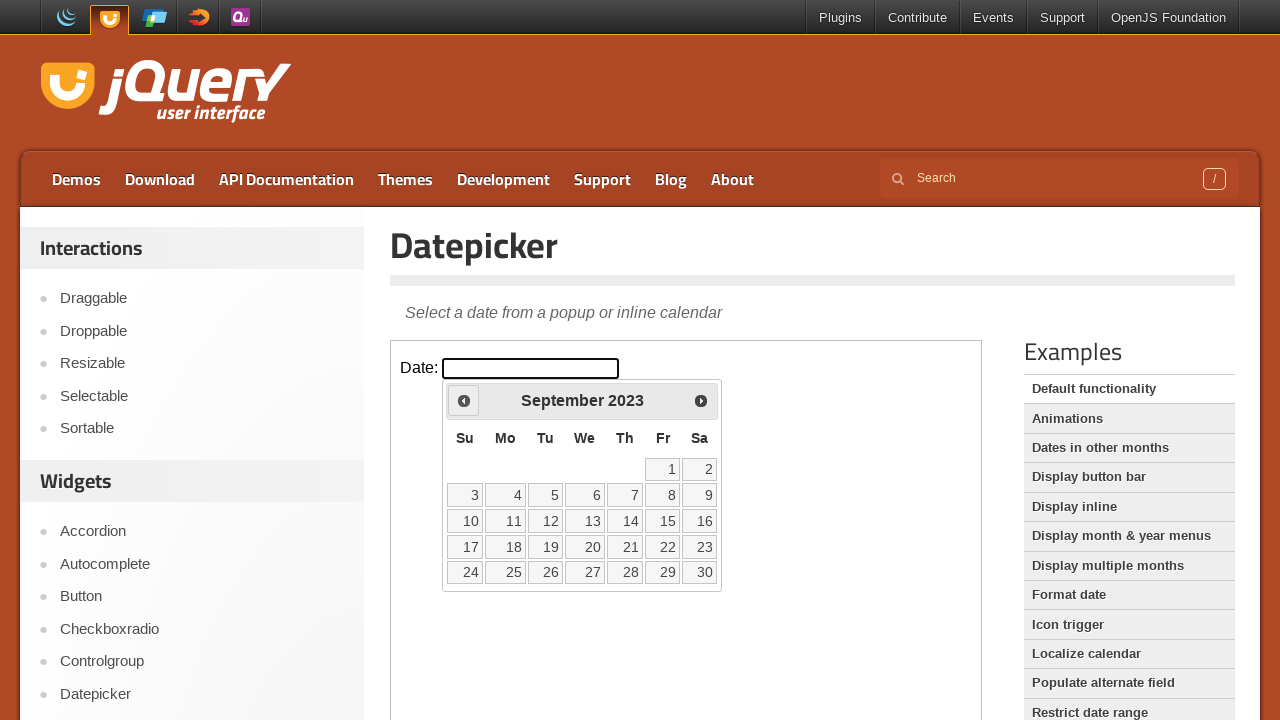

Retrieved current month: September
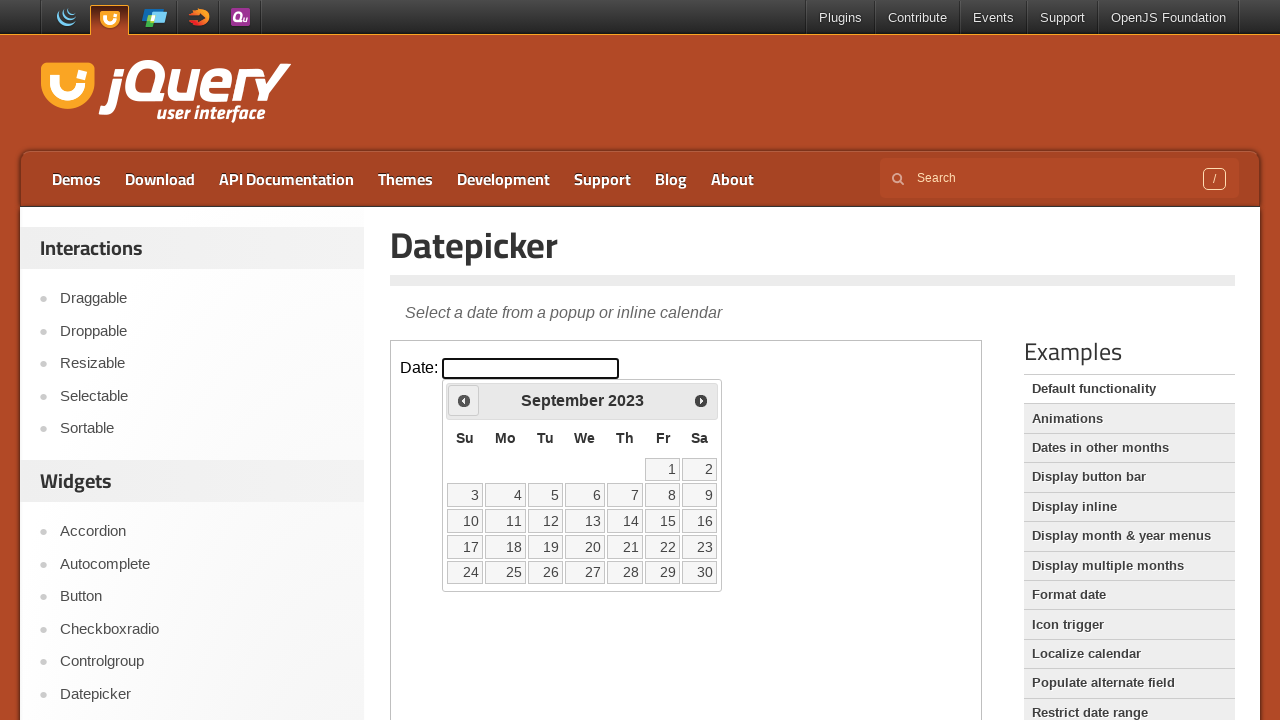

Retrieved current year: 2023
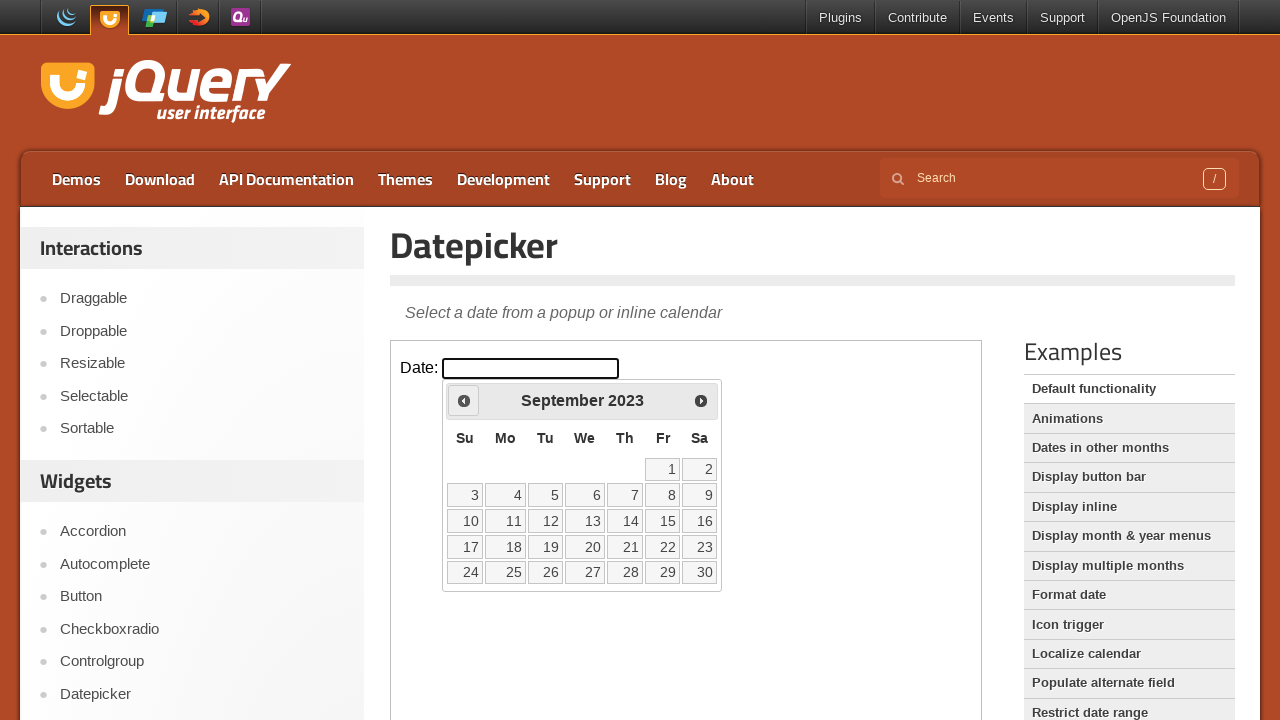

Clicked previous month button to navigate backwards at (464, 400) on iframe >> nth=0 >> internal:control=enter-frame >> span.ui-icon.ui-icon-circle-t
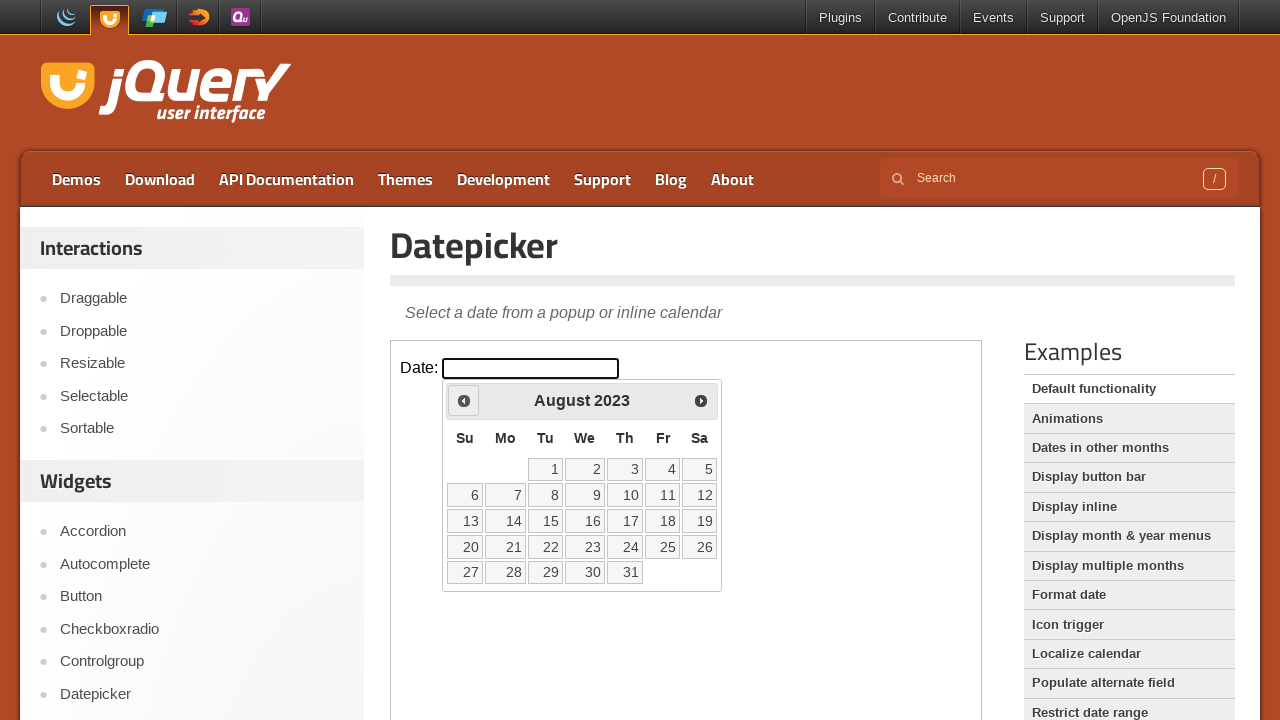

Retrieved current month: August
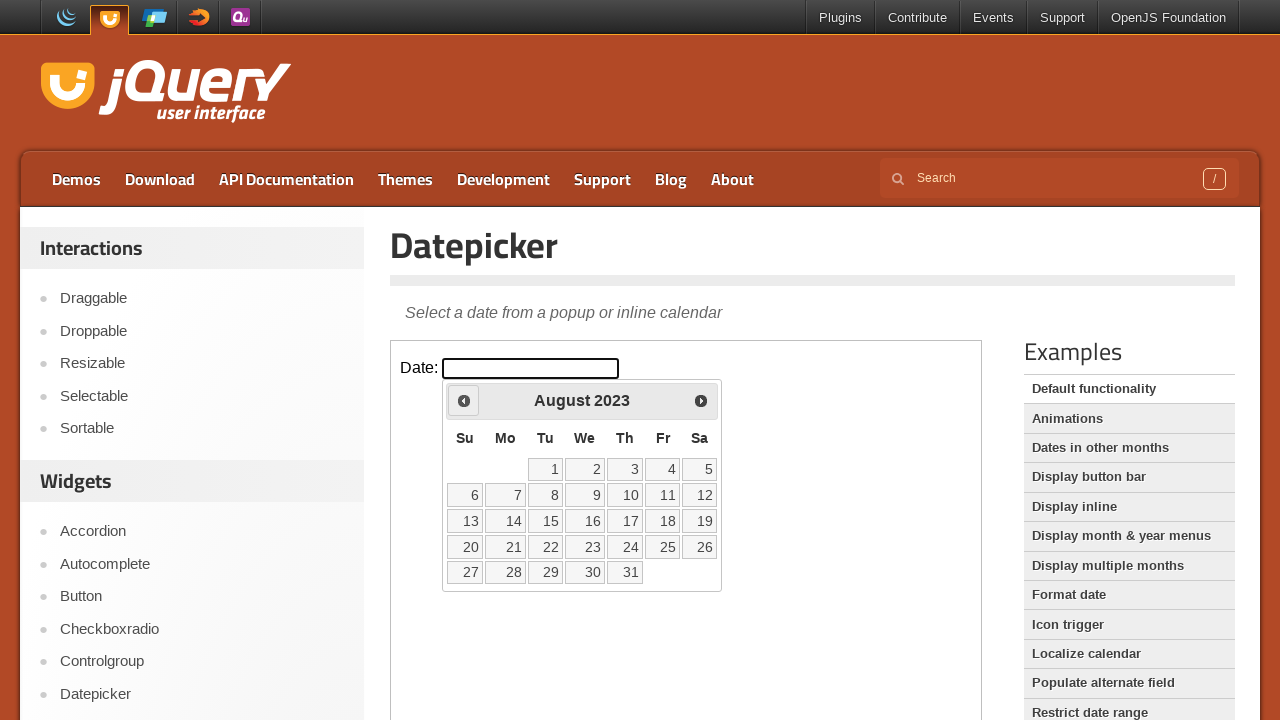

Retrieved current year: 2023
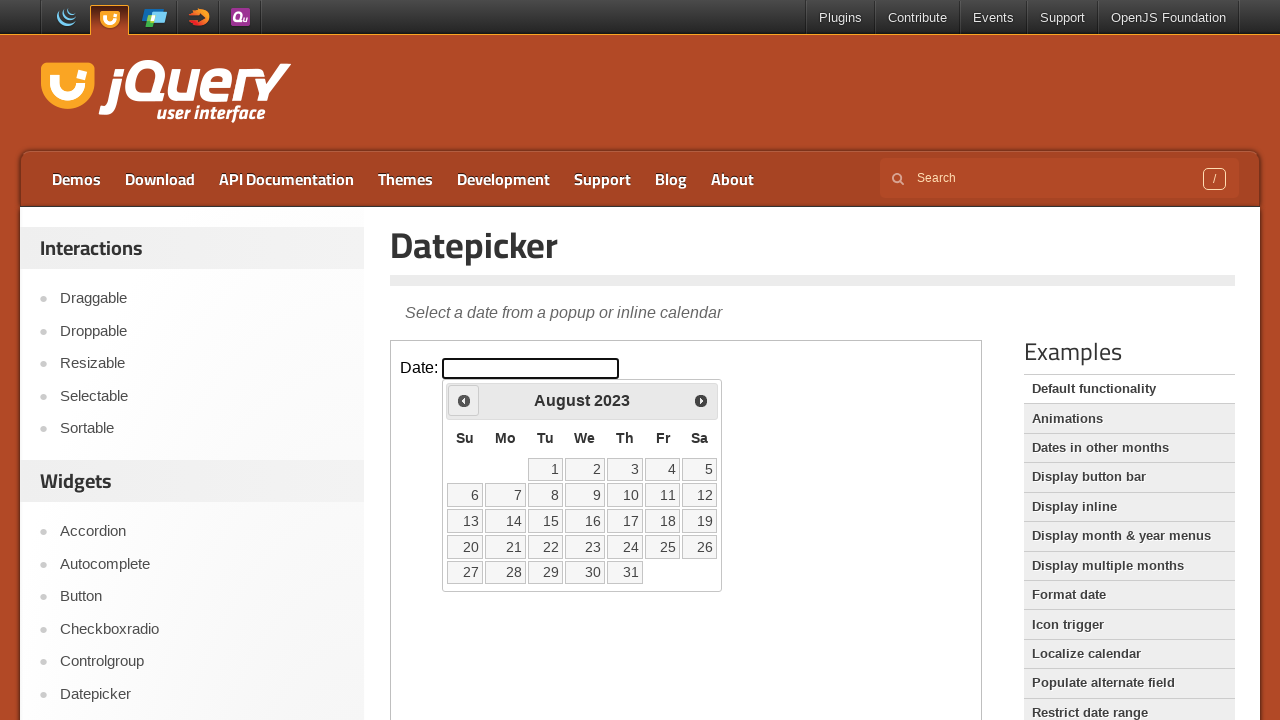

Reached target date of August 2023
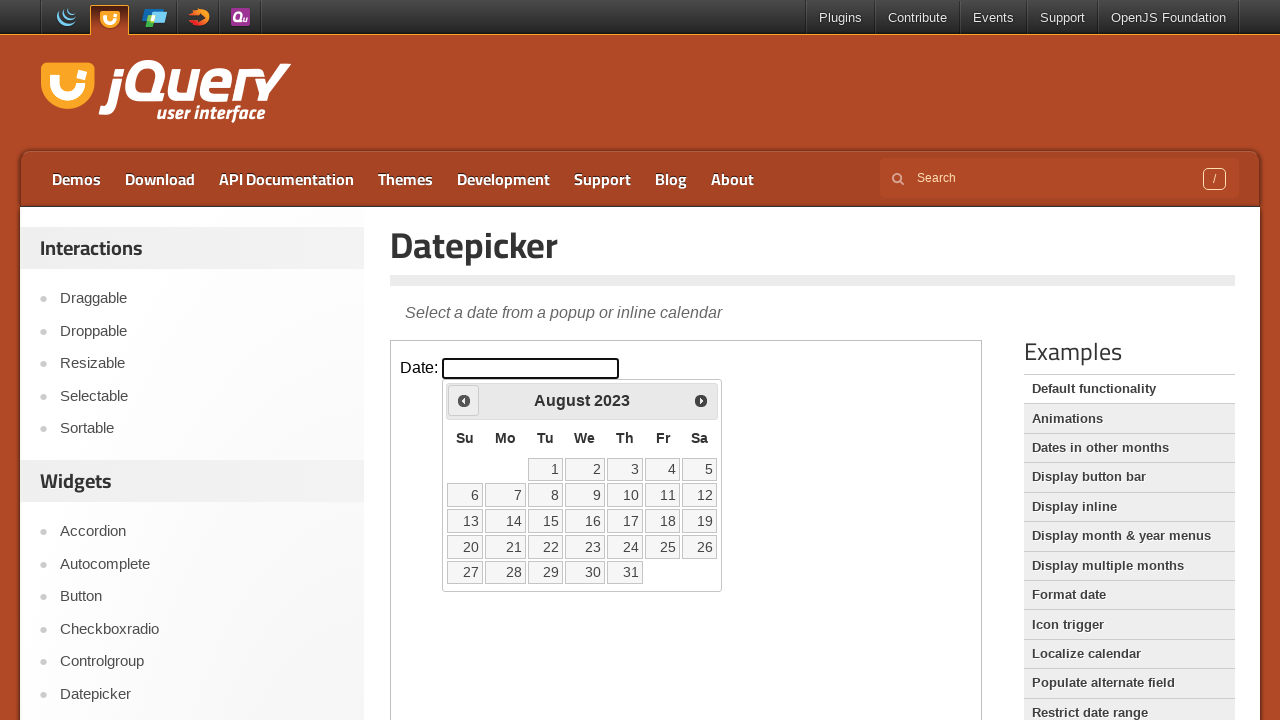

Selected date 15 from the August 2023 calendar at (545, 521) on iframe >> nth=0 >> internal:control=enter-frame >> xpath=//td[@data-handler='sel
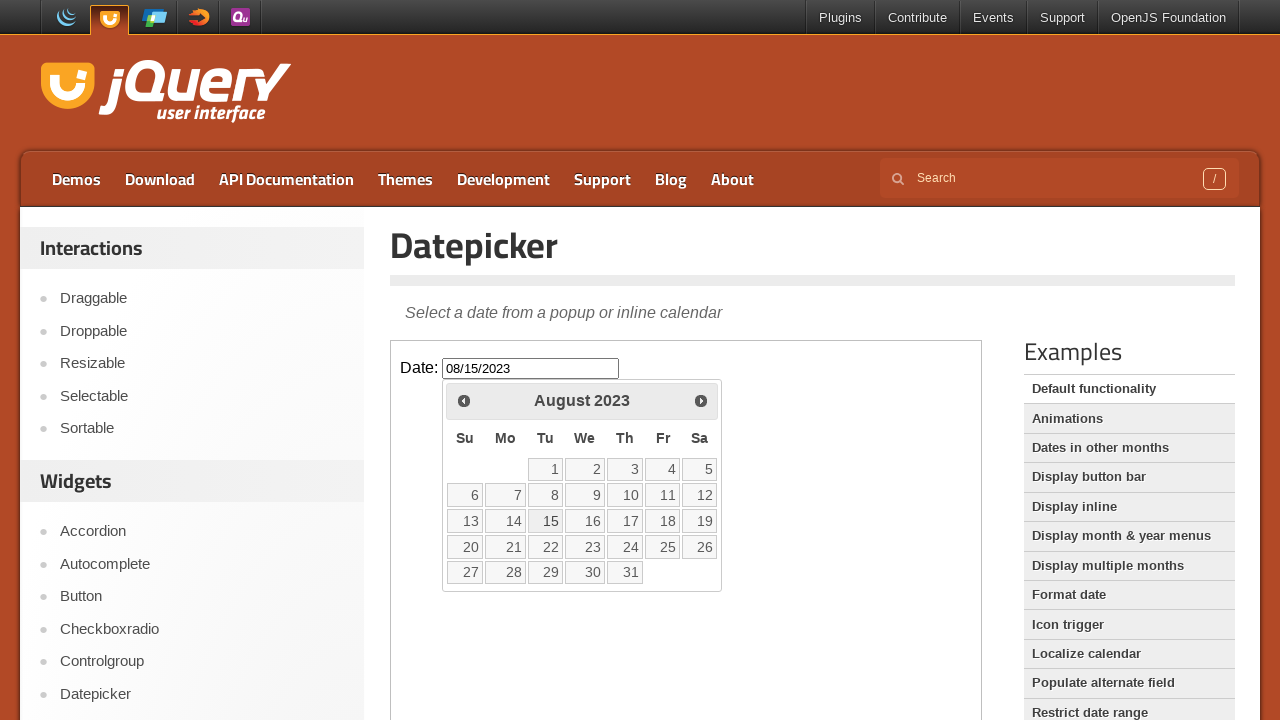

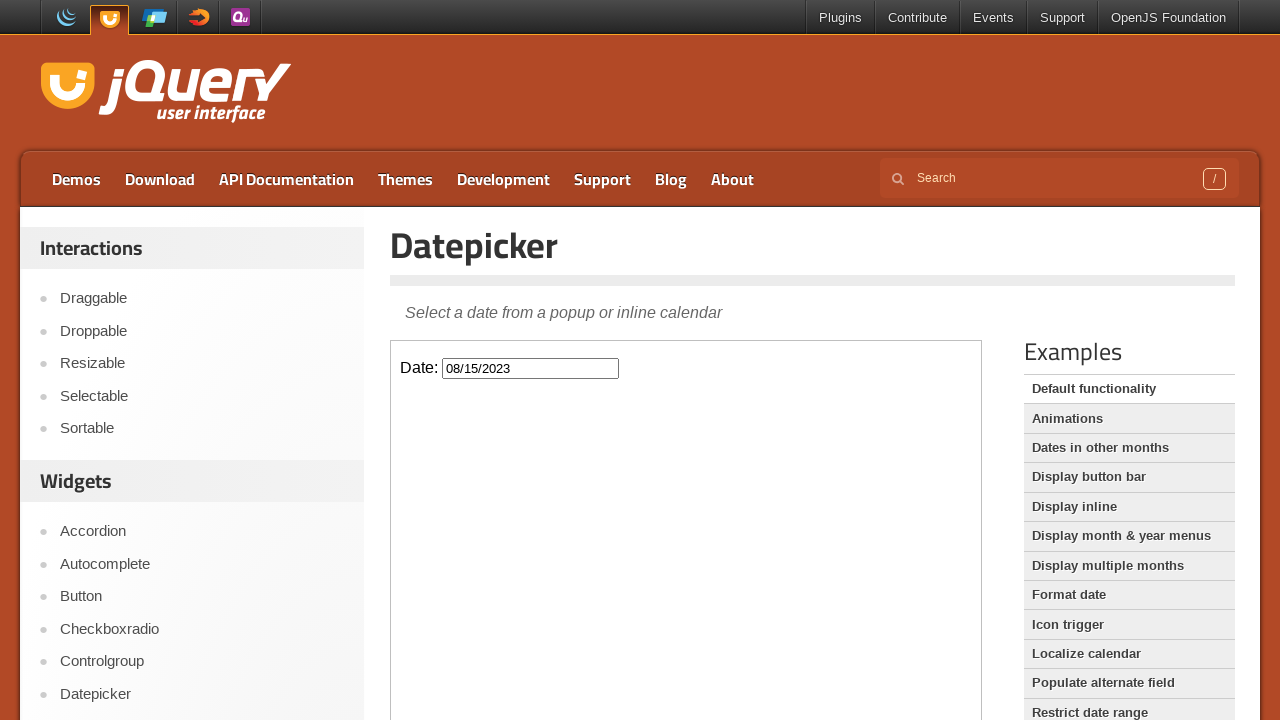